Tests add/remove element functionality by clicking "Add Element" button 100 times, then deleting 20 elements and verifying the correct number remains

Starting URL: http://the-internet.herokuapp.com/add_remove_elements/

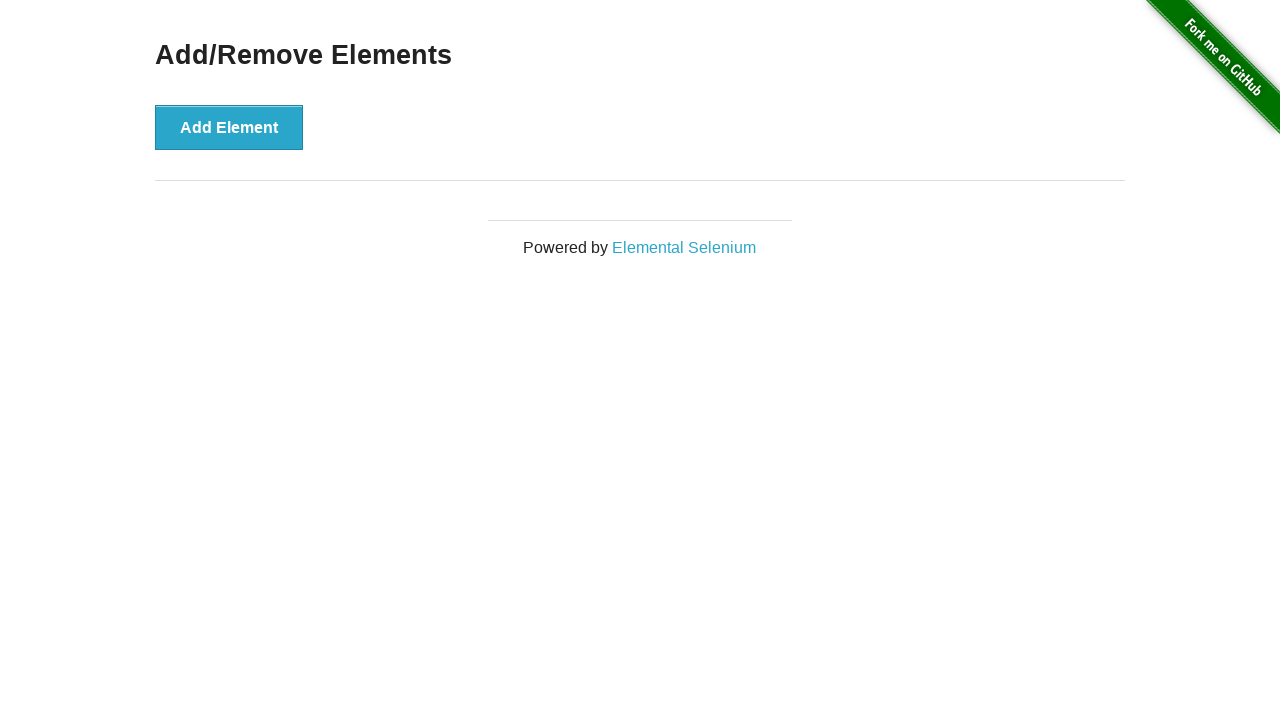

Navigated to add/remove elements page
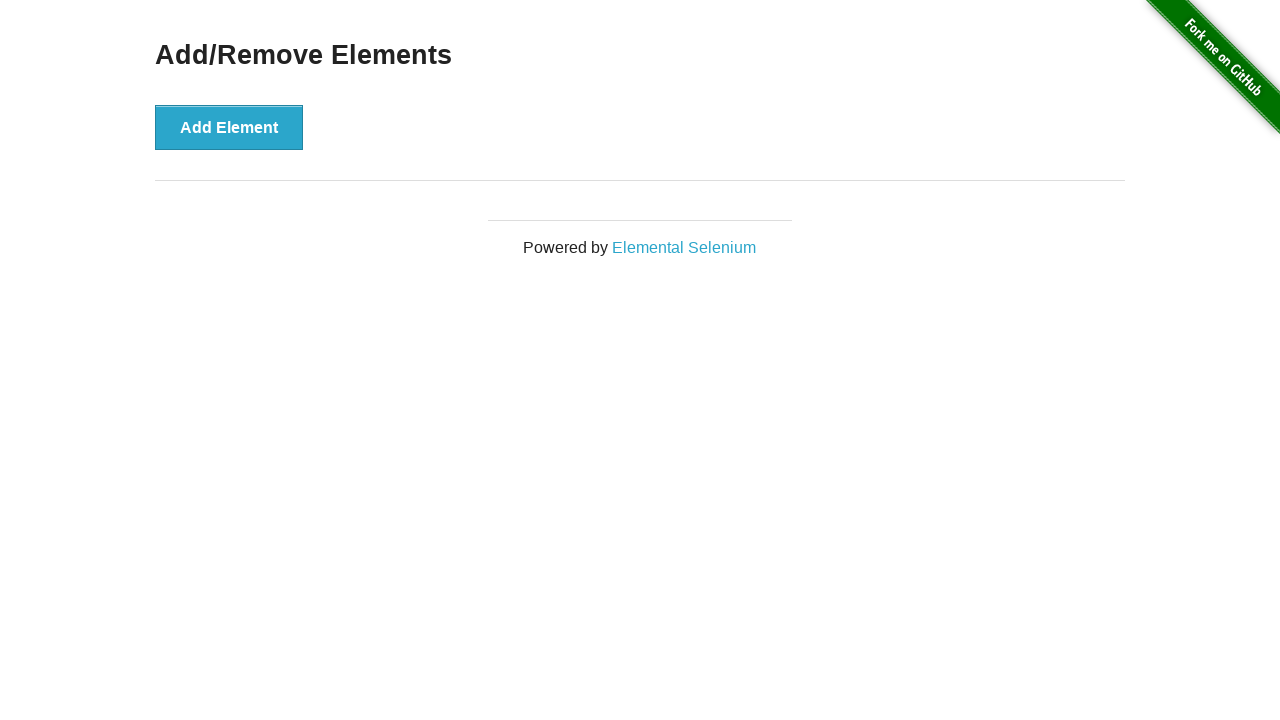

Clicked 'Add Element' button (iteration 1/100) at (229, 127) on button:text('Add Element')
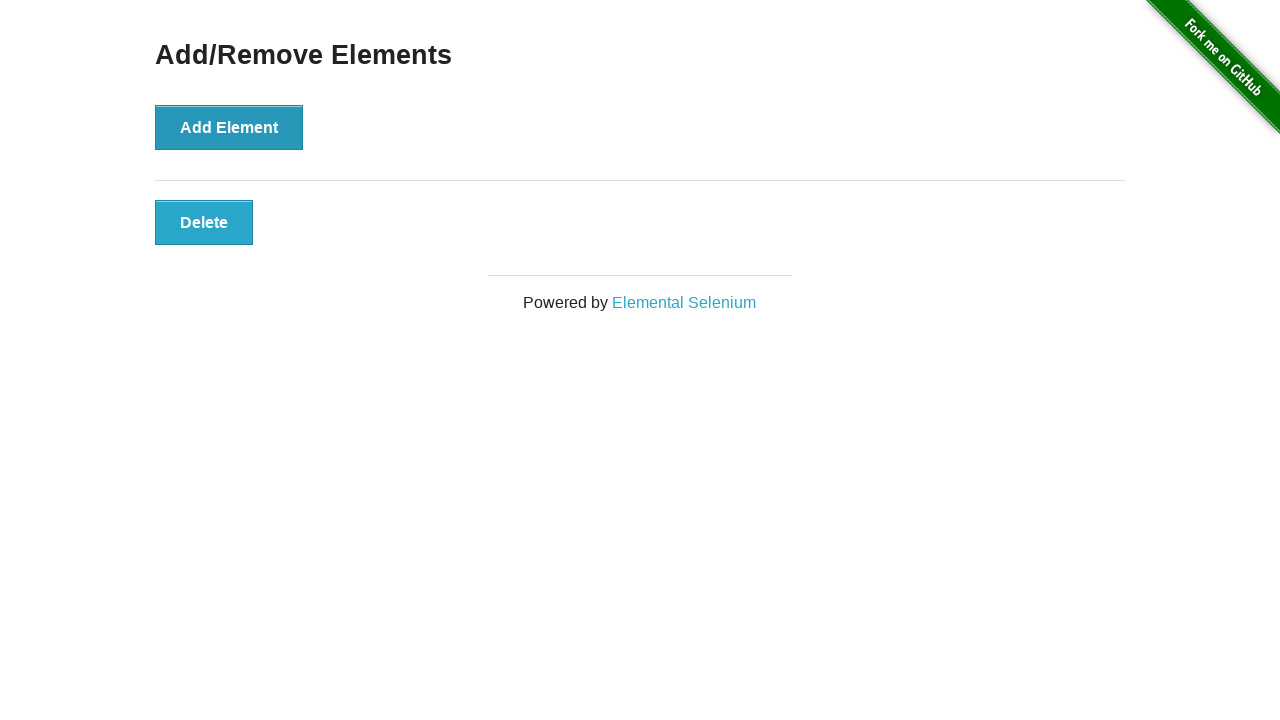

Clicked 'Add Element' button (iteration 2/100) at (229, 127) on button:text('Add Element')
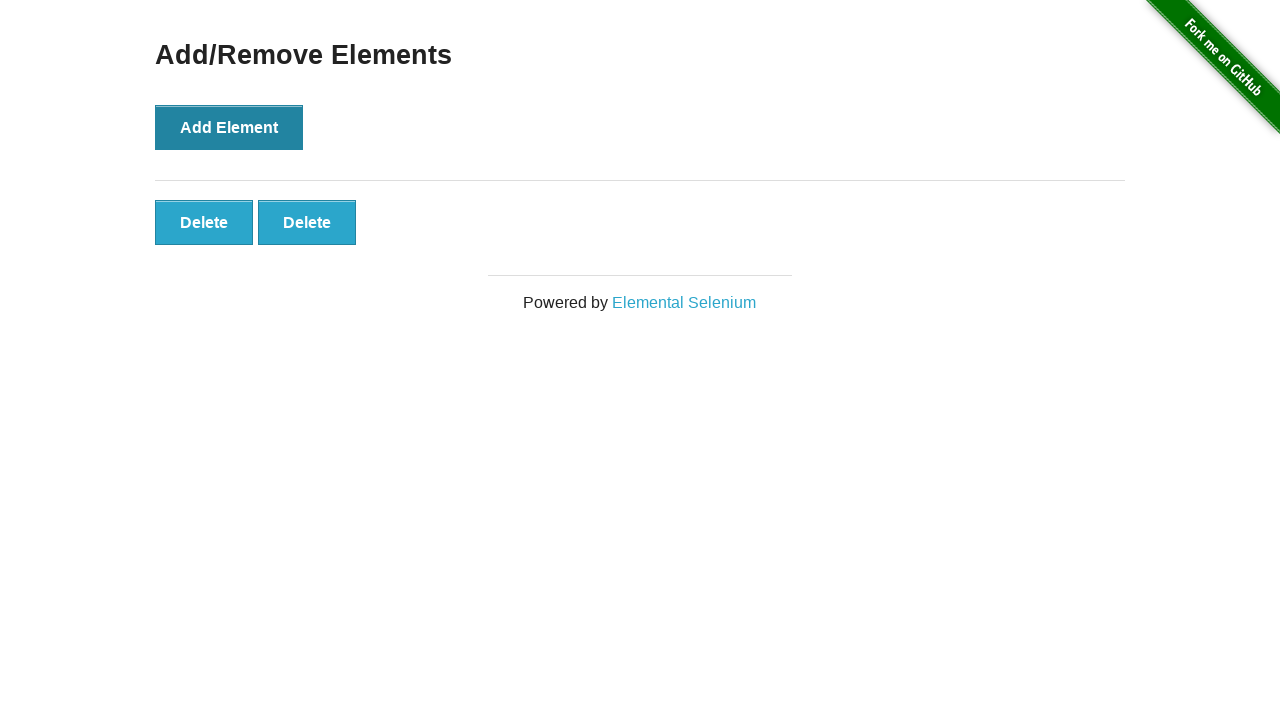

Clicked 'Add Element' button (iteration 3/100) at (229, 127) on button:text('Add Element')
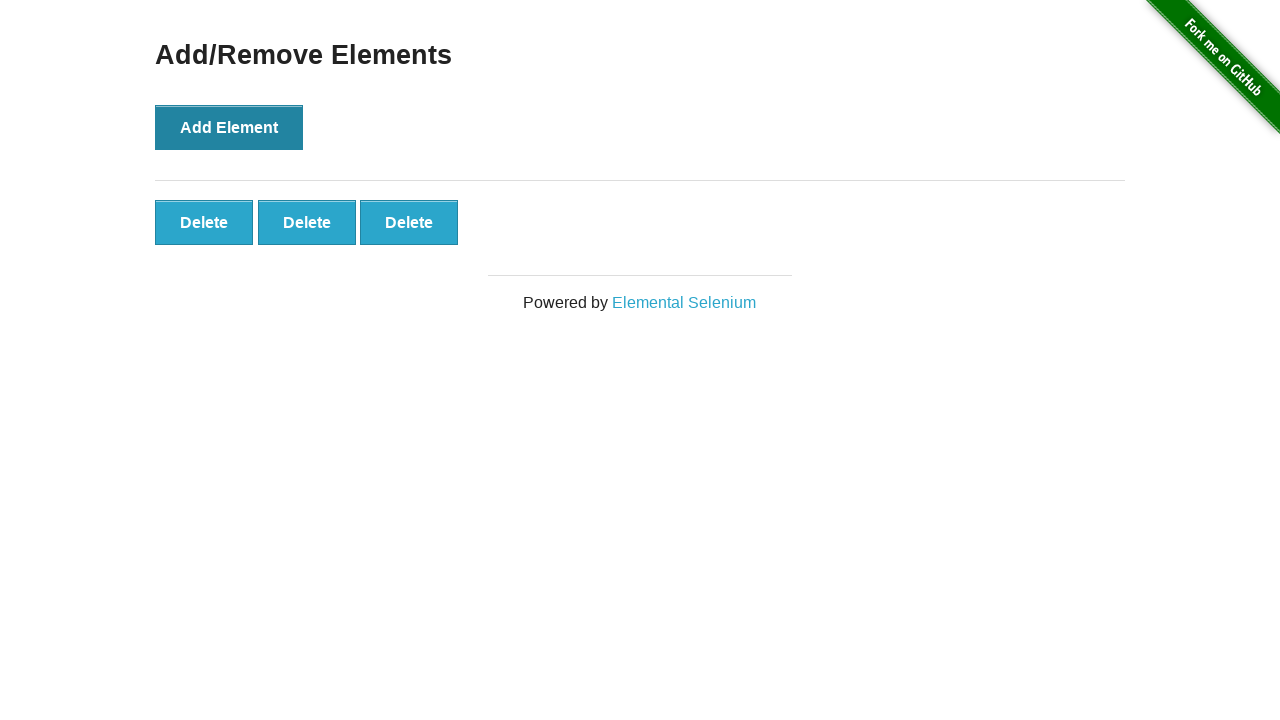

Clicked 'Add Element' button (iteration 4/100) at (229, 127) on button:text('Add Element')
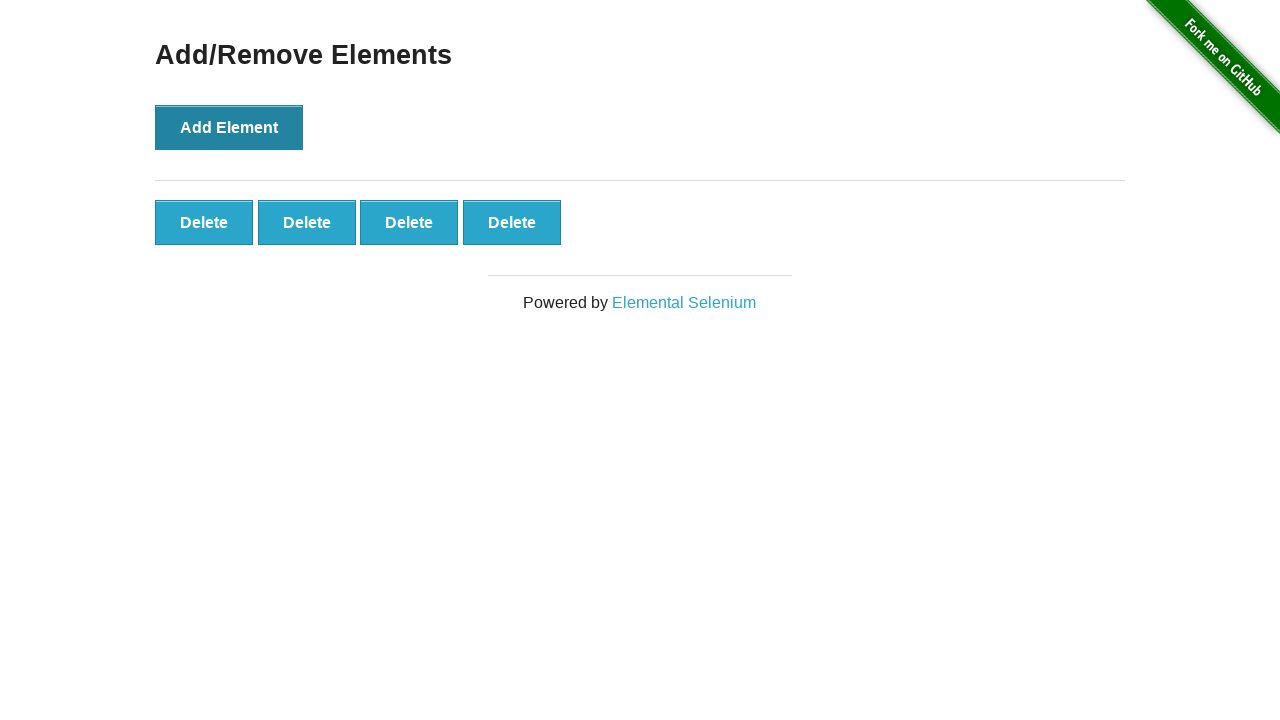

Clicked 'Add Element' button (iteration 5/100) at (229, 127) on button:text('Add Element')
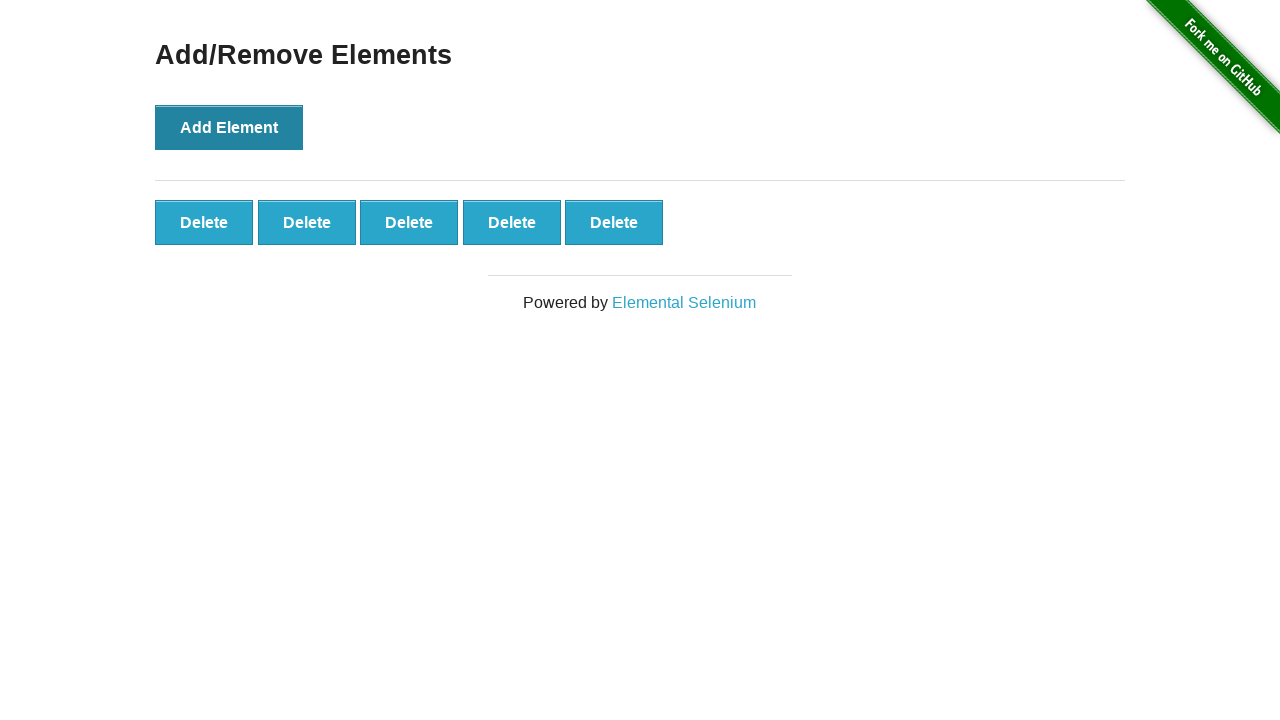

Clicked 'Add Element' button (iteration 6/100) at (229, 127) on button:text('Add Element')
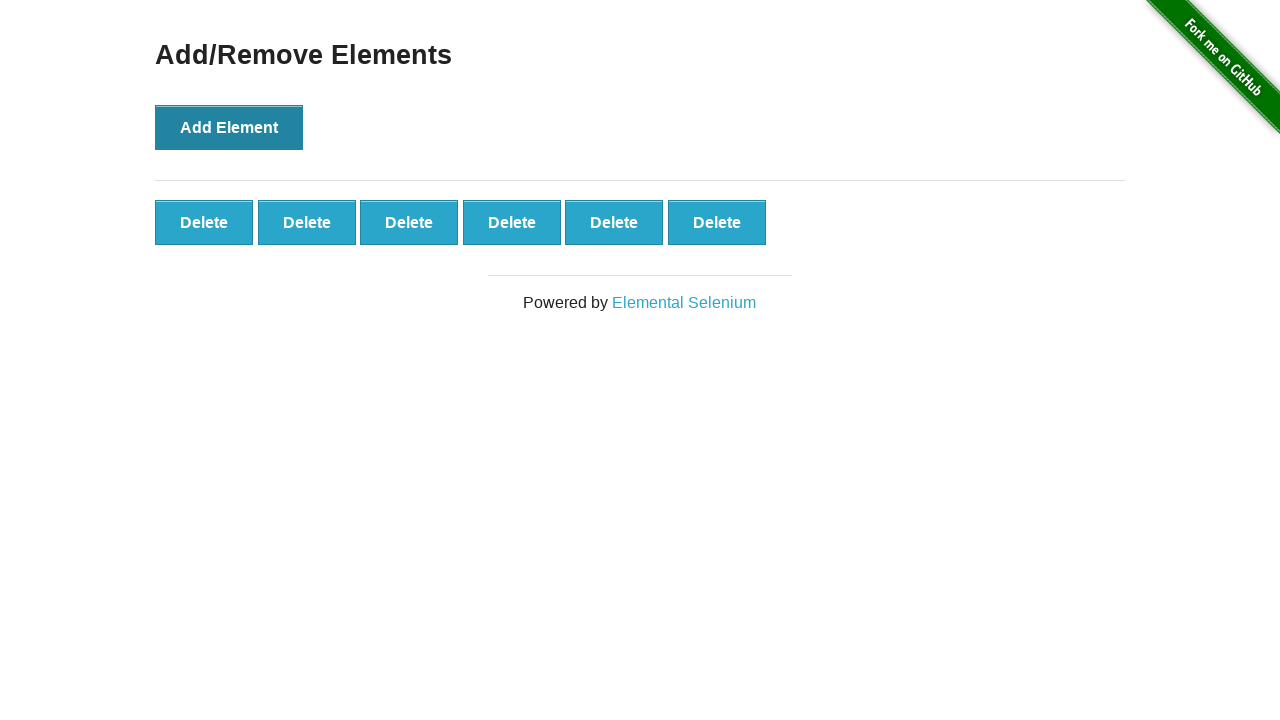

Clicked 'Add Element' button (iteration 7/100) at (229, 127) on button:text('Add Element')
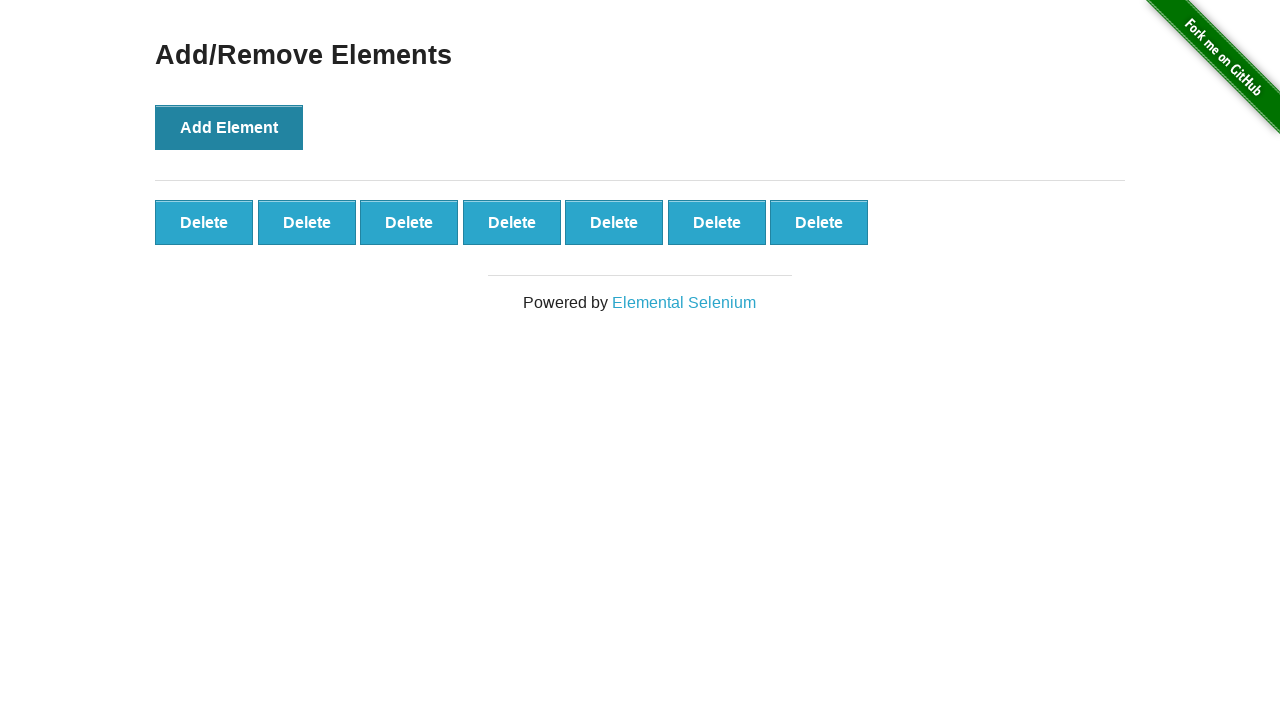

Clicked 'Add Element' button (iteration 8/100) at (229, 127) on button:text('Add Element')
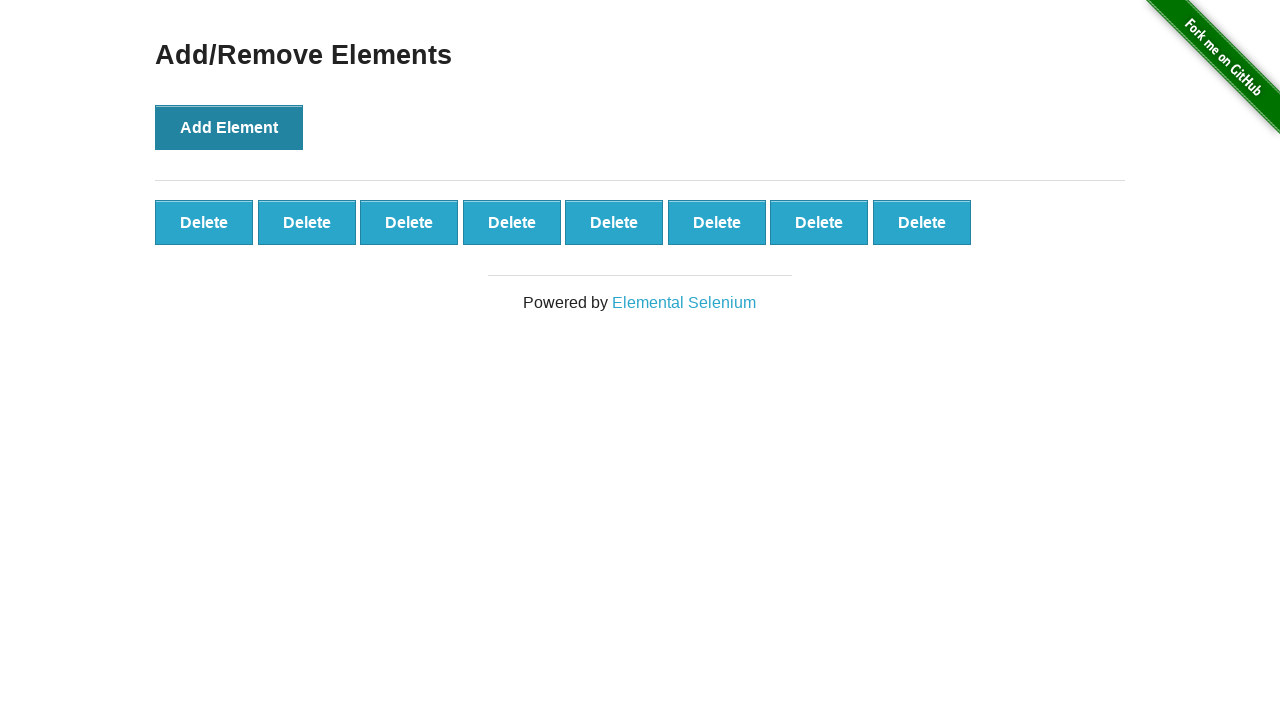

Clicked 'Add Element' button (iteration 9/100) at (229, 127) on button:text('Add Element')
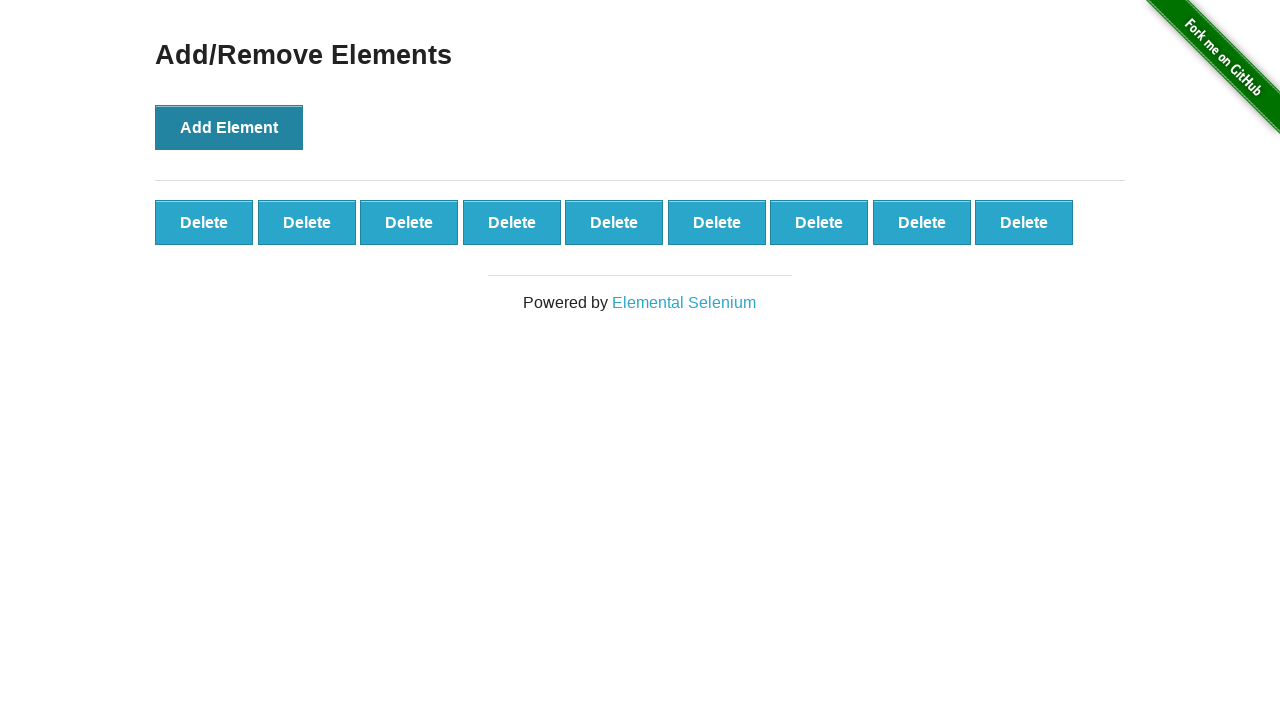

Clicked 'Add Element' button (iteration 10/100) at (229, 127) on button:text('Add Element')
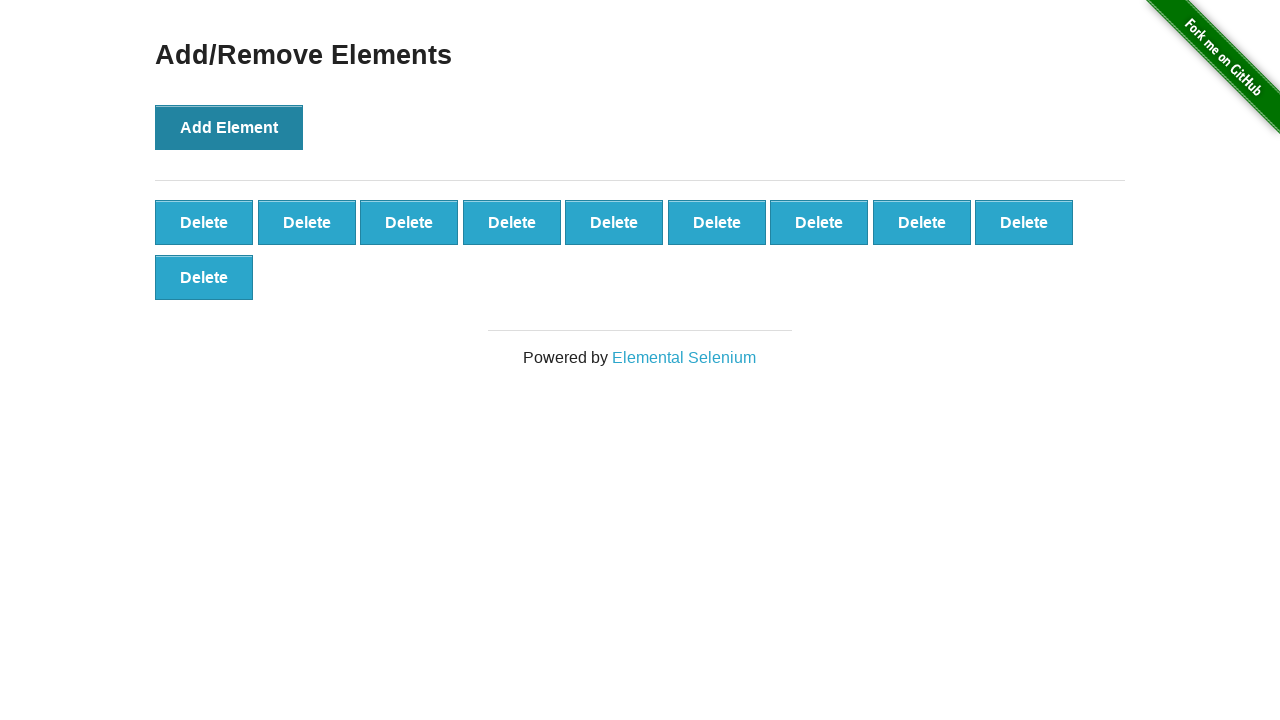

Clicked 'Add Element' button (iteration 11/100) at (229, 127) on button:text('Add Element')
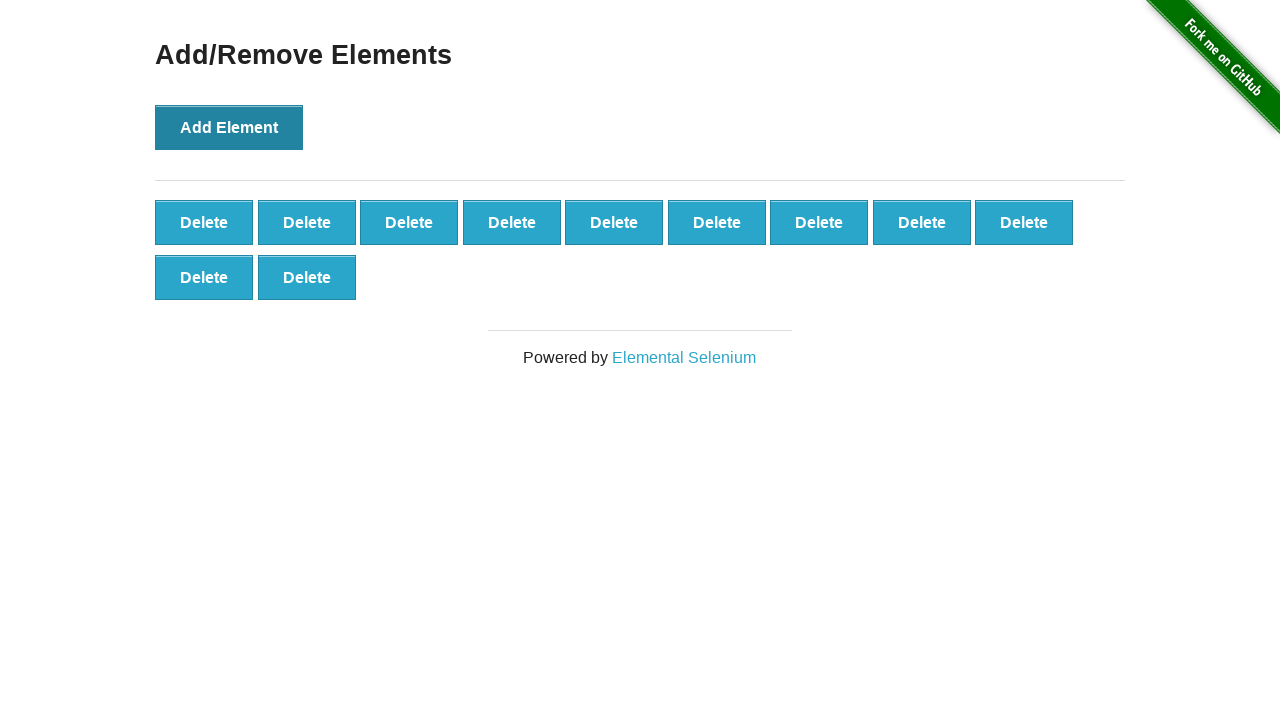

Clicked 'Add Element' button (iteration 12/100) at (229, 127) on button:text('Add Element')
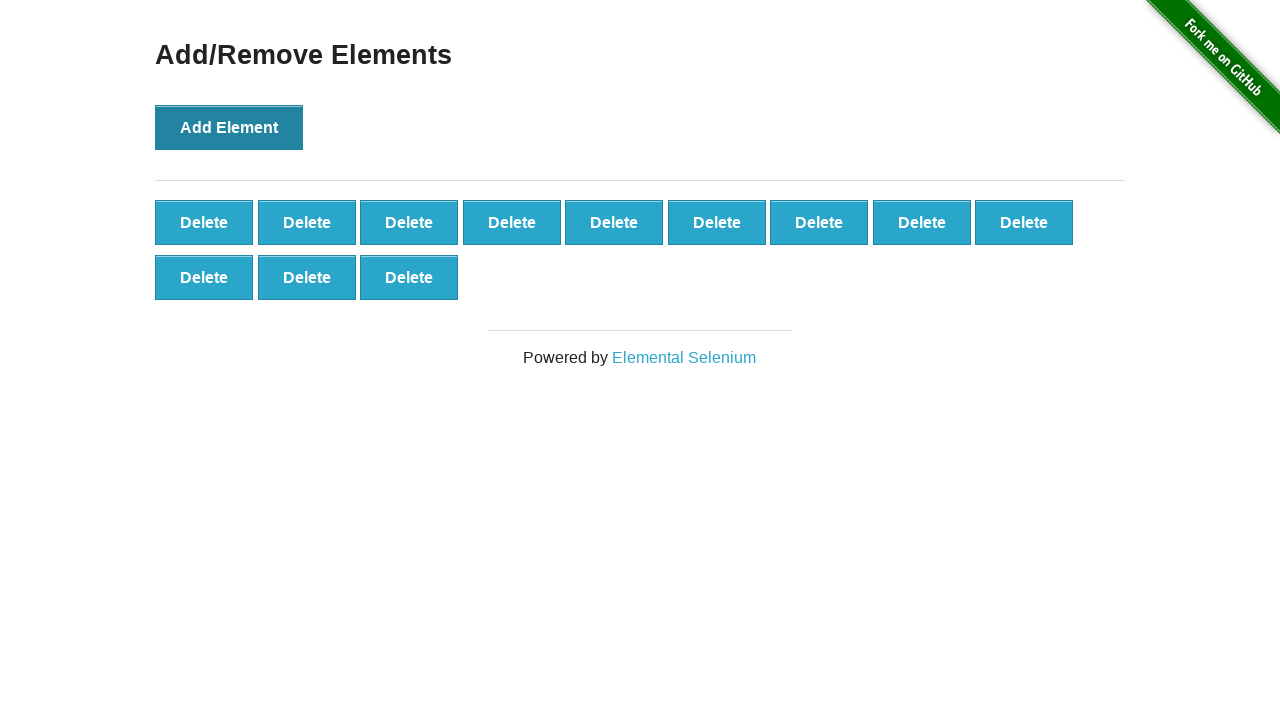

Clicked 'Add Element' button (iteration 13/100) at (229, 127) on button:text('Add Element')
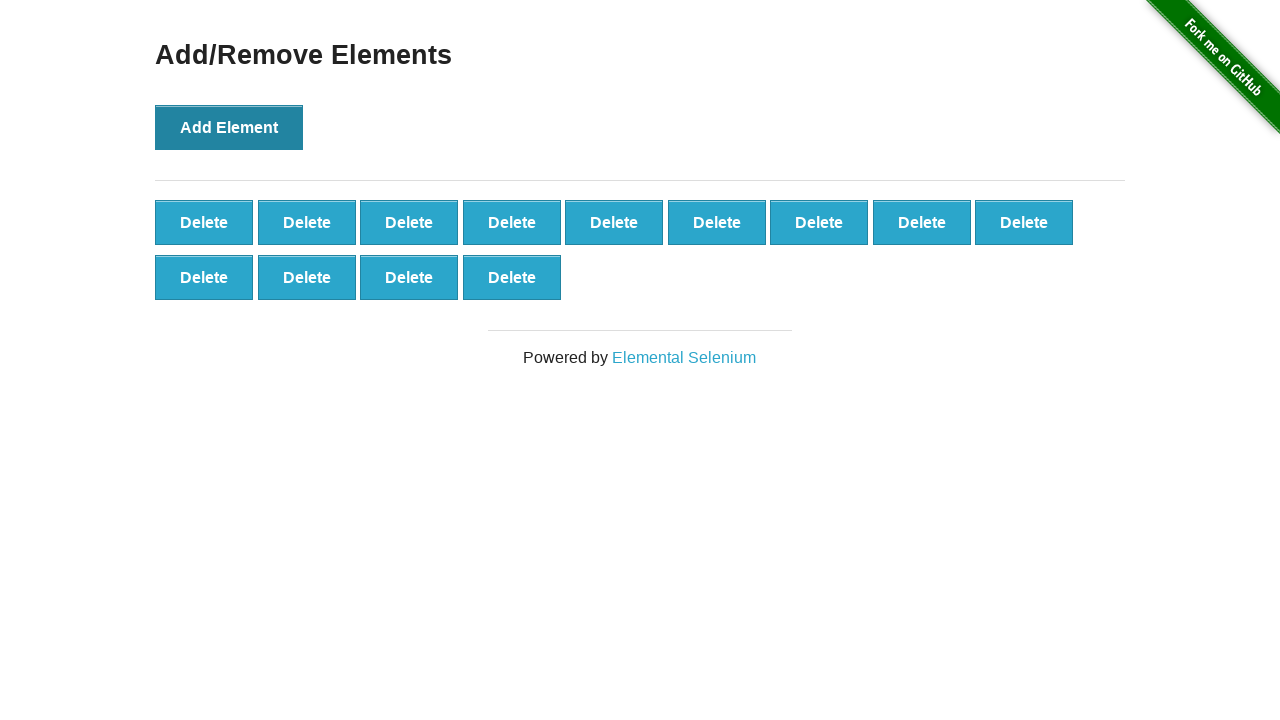

Clicked 'Add Element' button (iteration 14/100) at (229, 127) on button:text('Add Element')
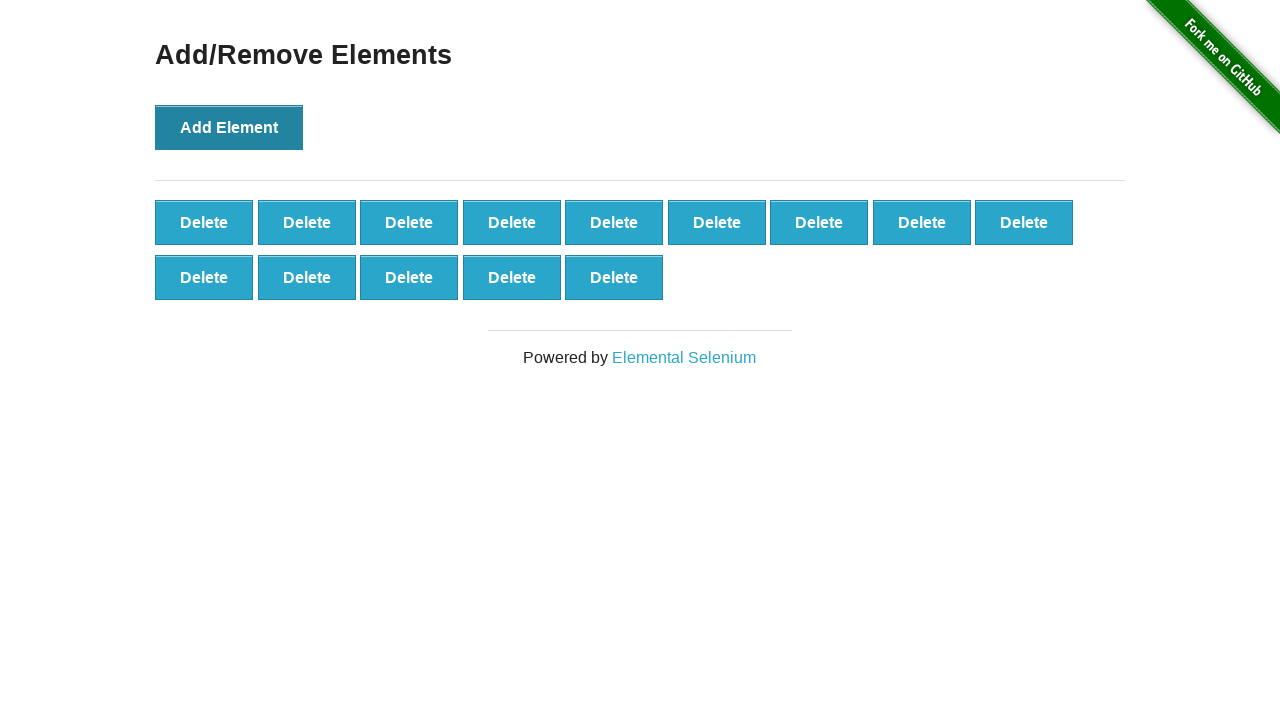

Clicked 'Add Element' button (iteration 15/100) at (229, 127) on button:text('Add Element')
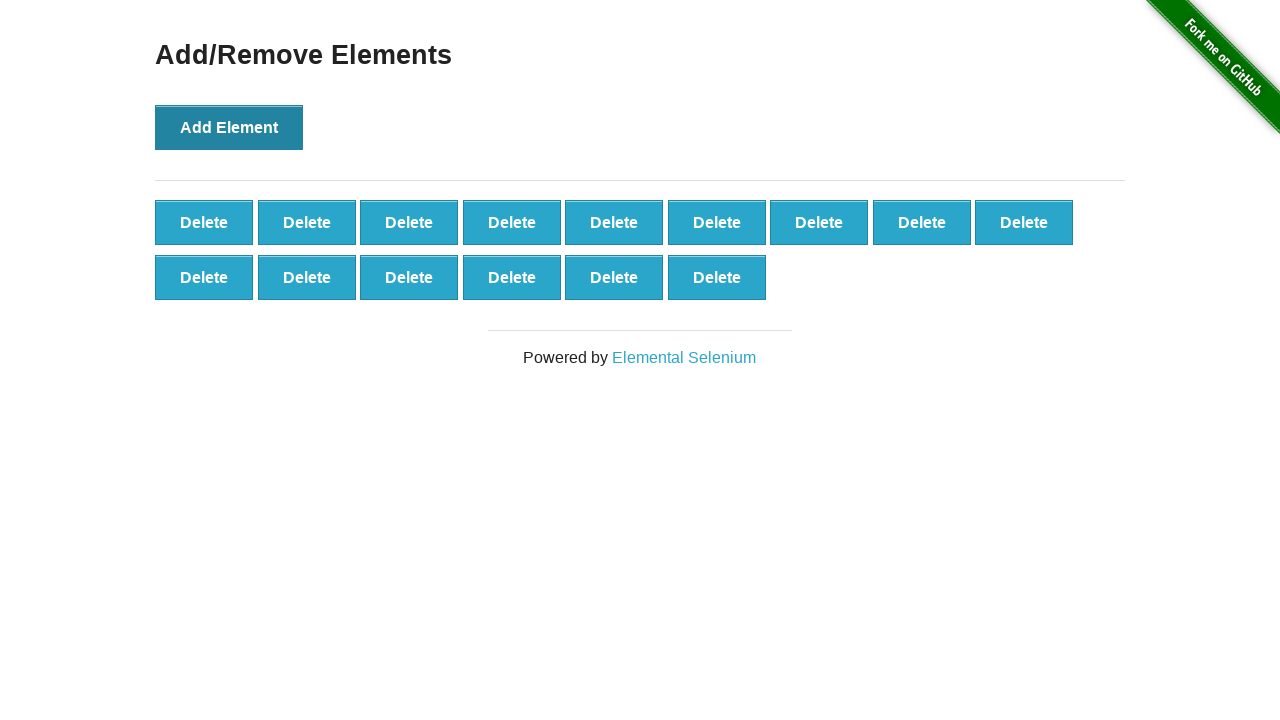

Clicked 'Add Element' button (iteration 16/100) at (229, 127) on button:text('Add Element')
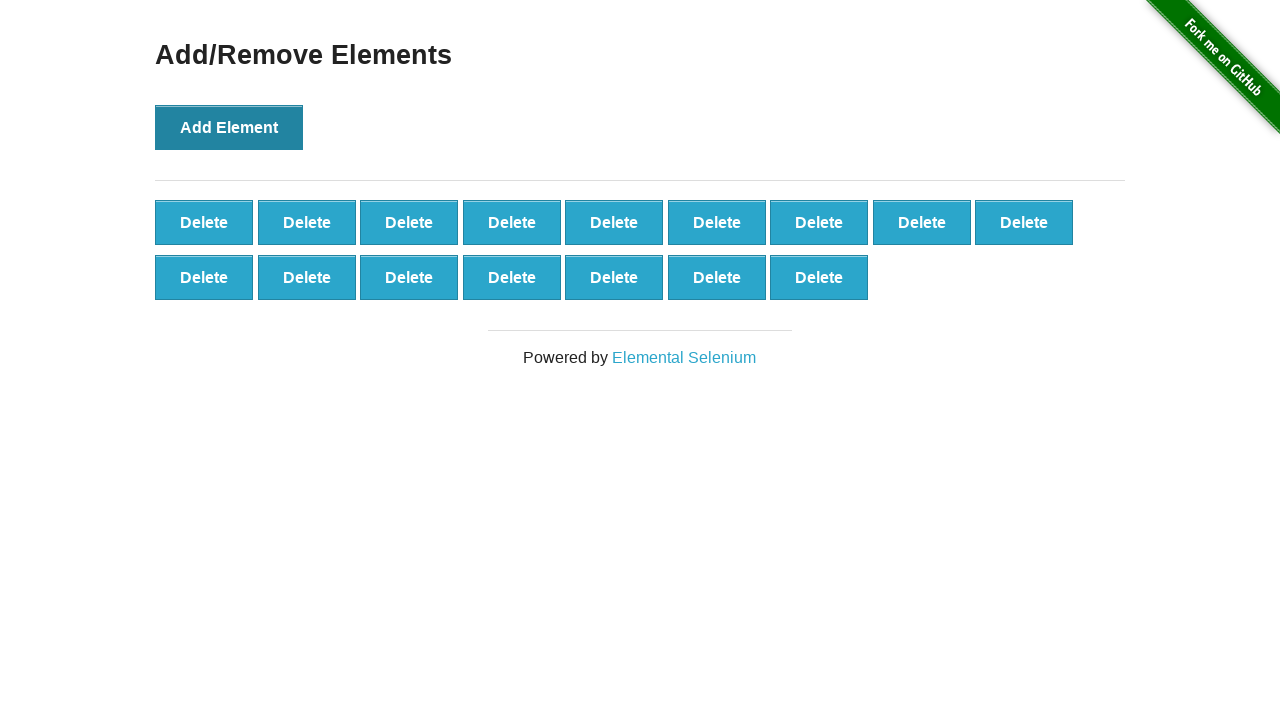

Clicked 'Add Element' button (iteration 17/100) at (229, 127) on button:text('Add Element')
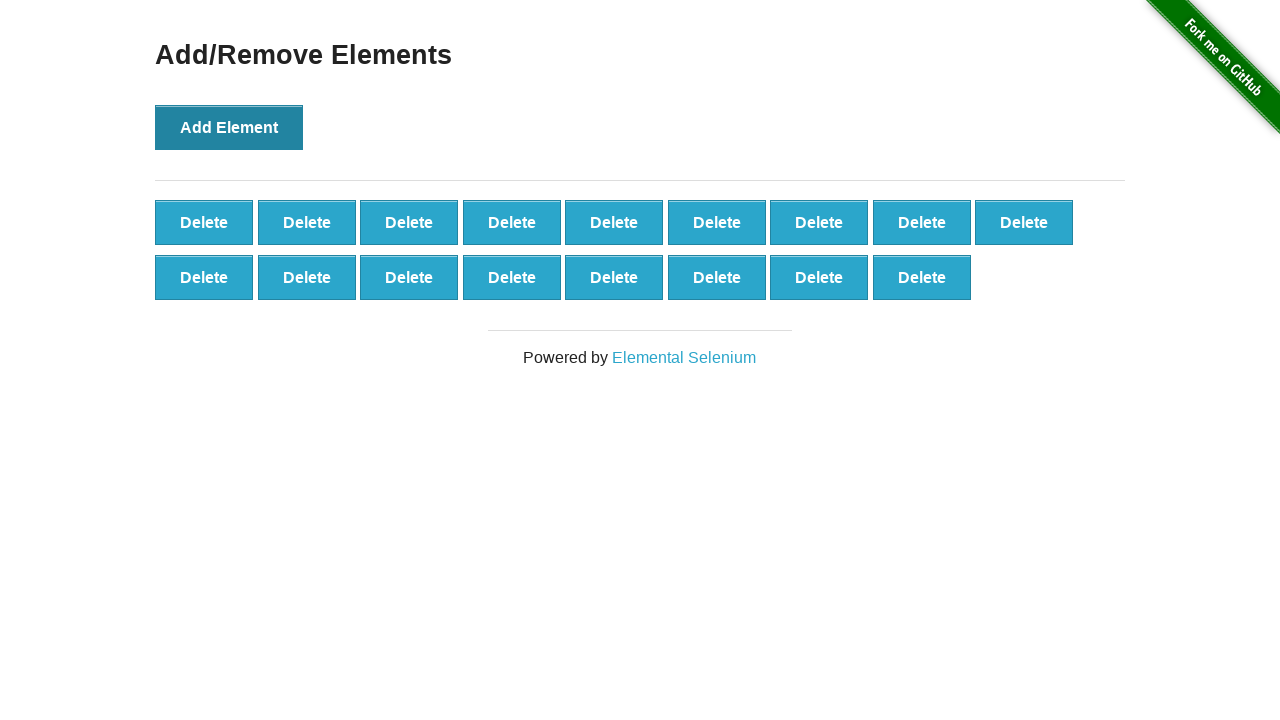

Clicked 'Add Element' button (iteration 18/100) at (229, 127) on button:text('Add Element')
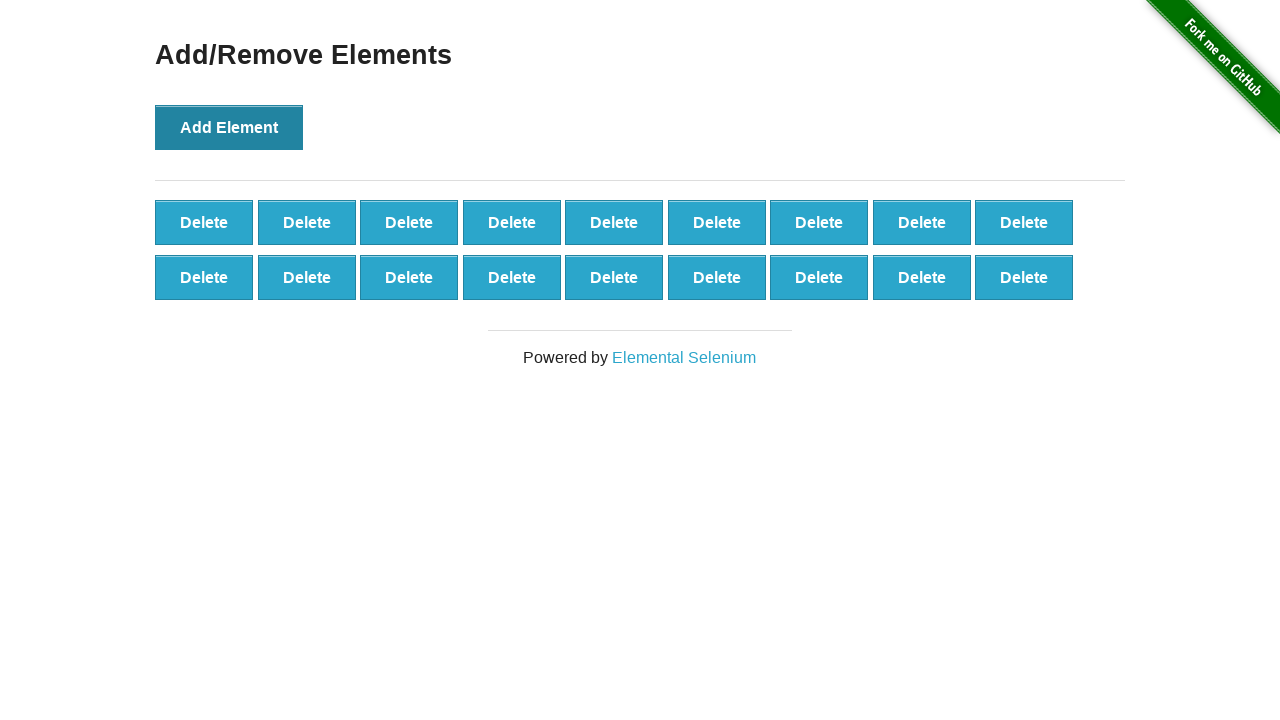

Clicked 'Add Element' button (iteration 19/100) at (229, 127) on button:text('Add Element')
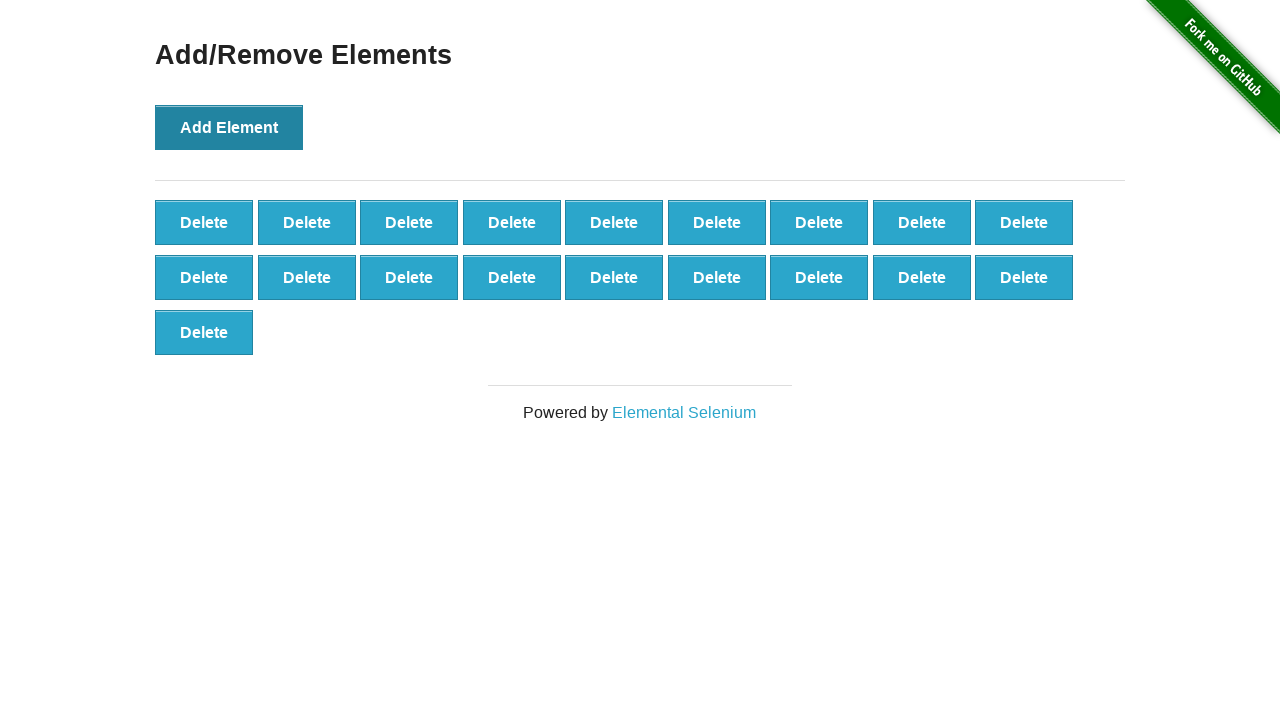

Clicked 'Add Element' button (iteration 20/100) at (229, 127) on button:text('Add Element')
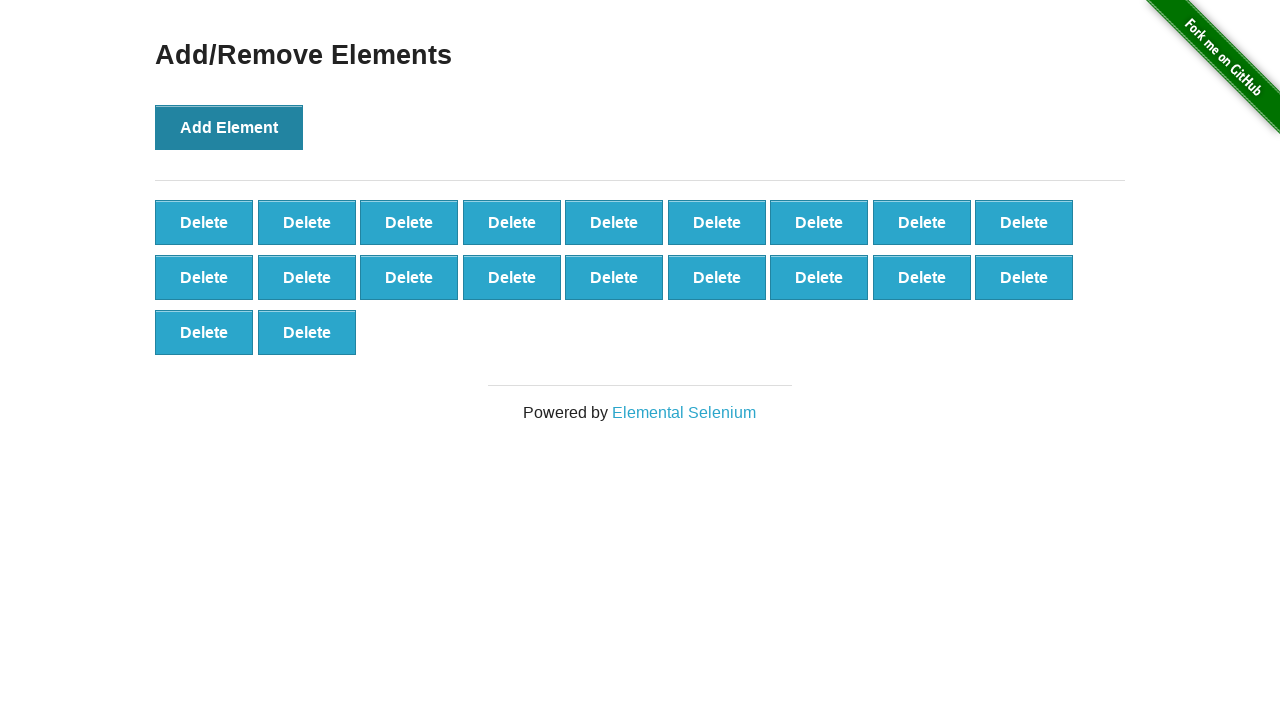

Clicked 'Add Element' button (iteration 21/100) at (229, 127) on button:text('Add Element')
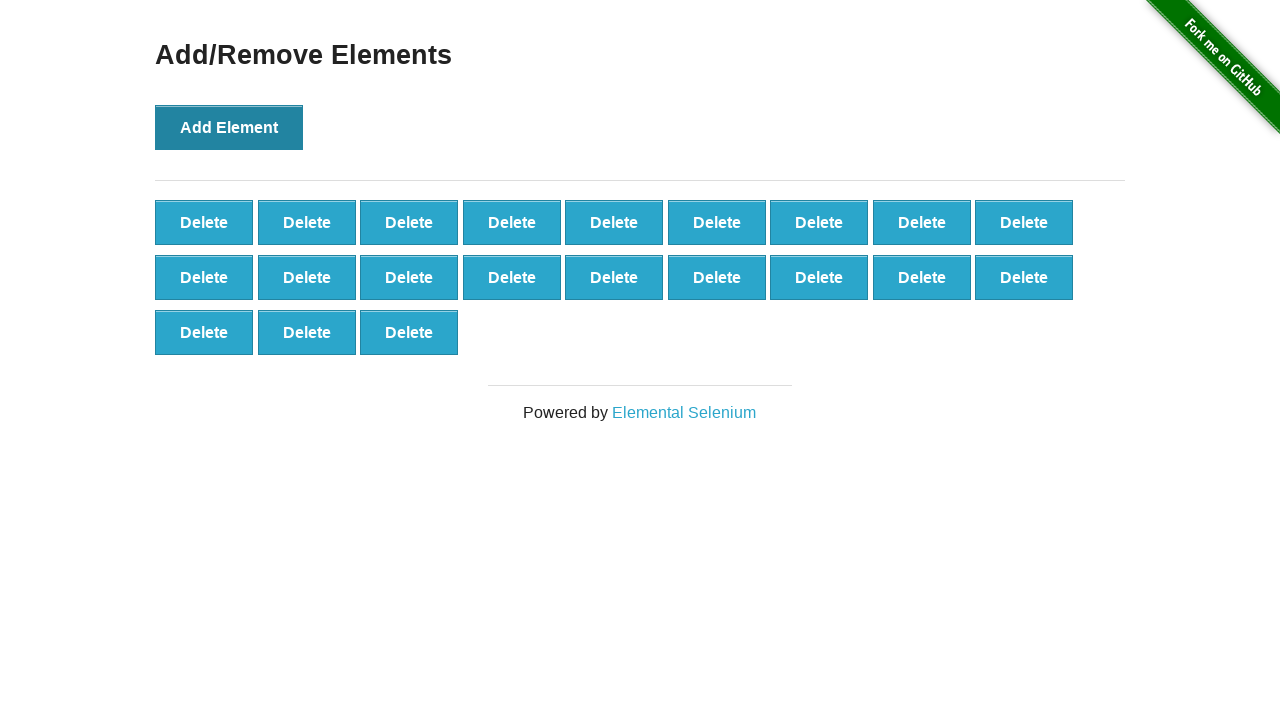

Clicked 'Add Element' button (iteration 22/100) at (229, 127) on button:text('Add Element')
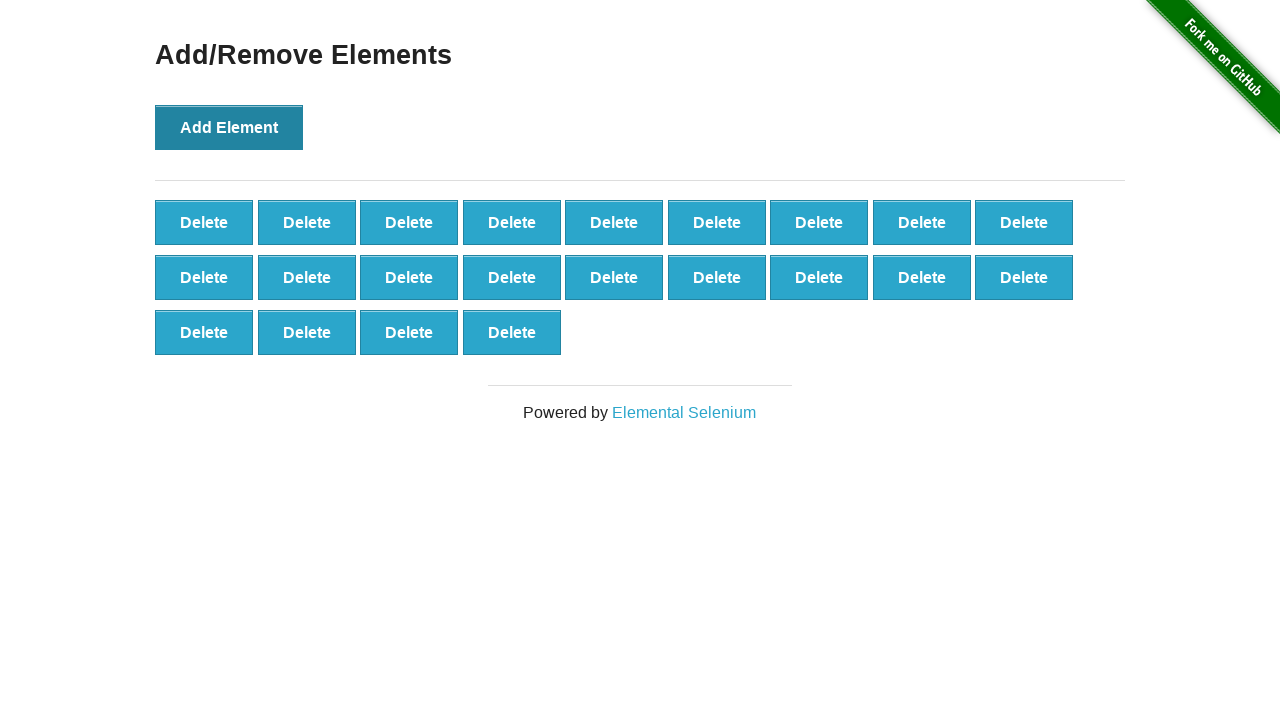

Clicked 'Add Element' button (iteration 23/100) at (229, 127) on button:text('Add Element')
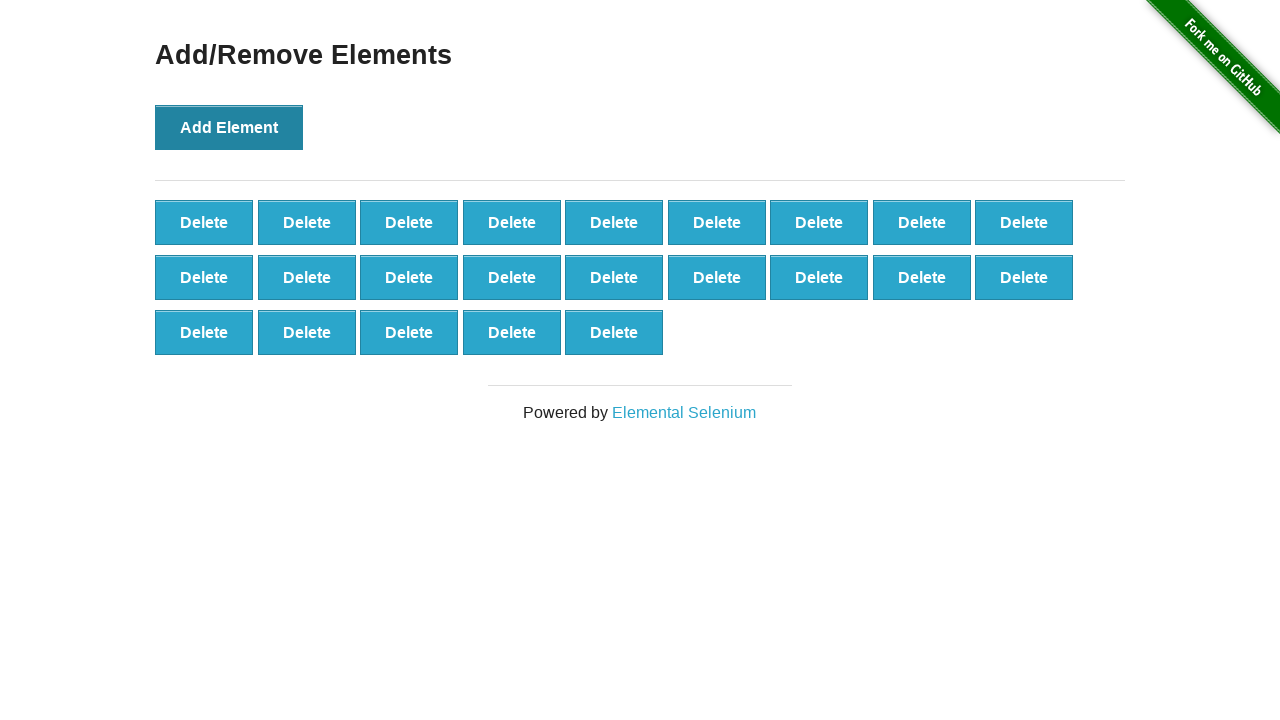

Clicked 'Add Element' button (iteration 24/100) at (229, 127) on button:text('Add Element')
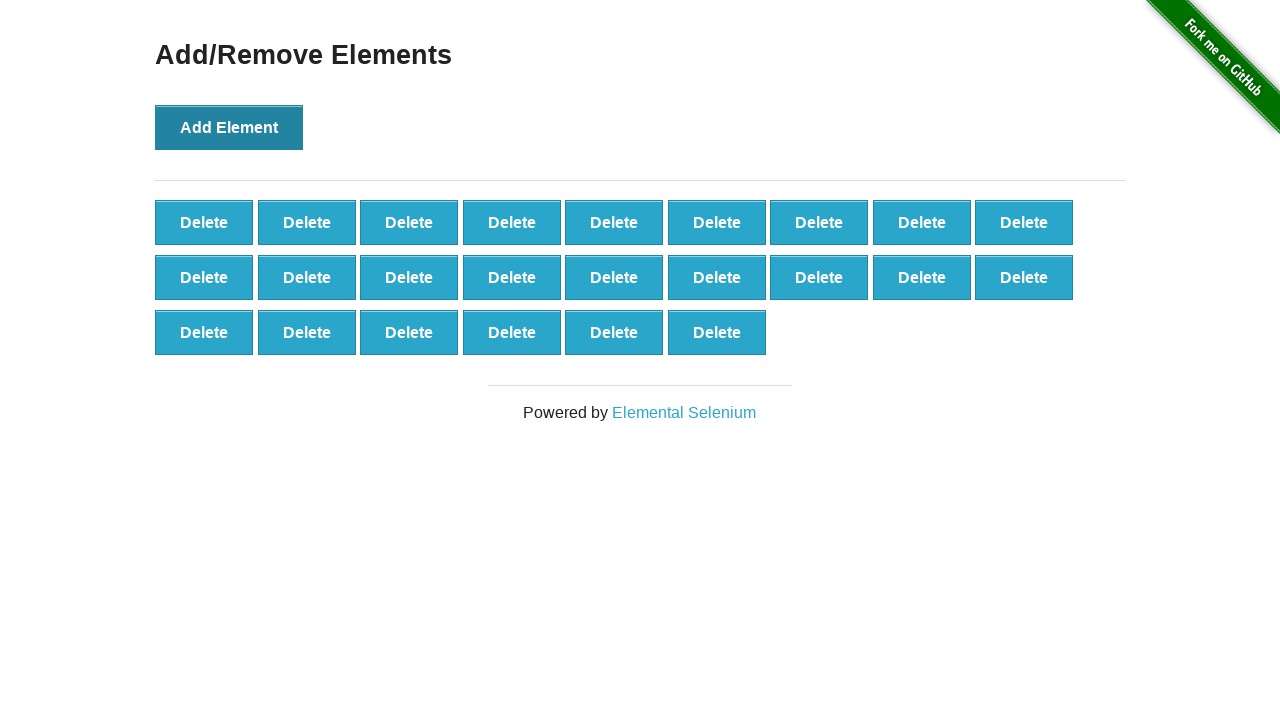

Clicked 'Add Element' button (iteration 25/100) at (229, 127) on button:text('Add Element')
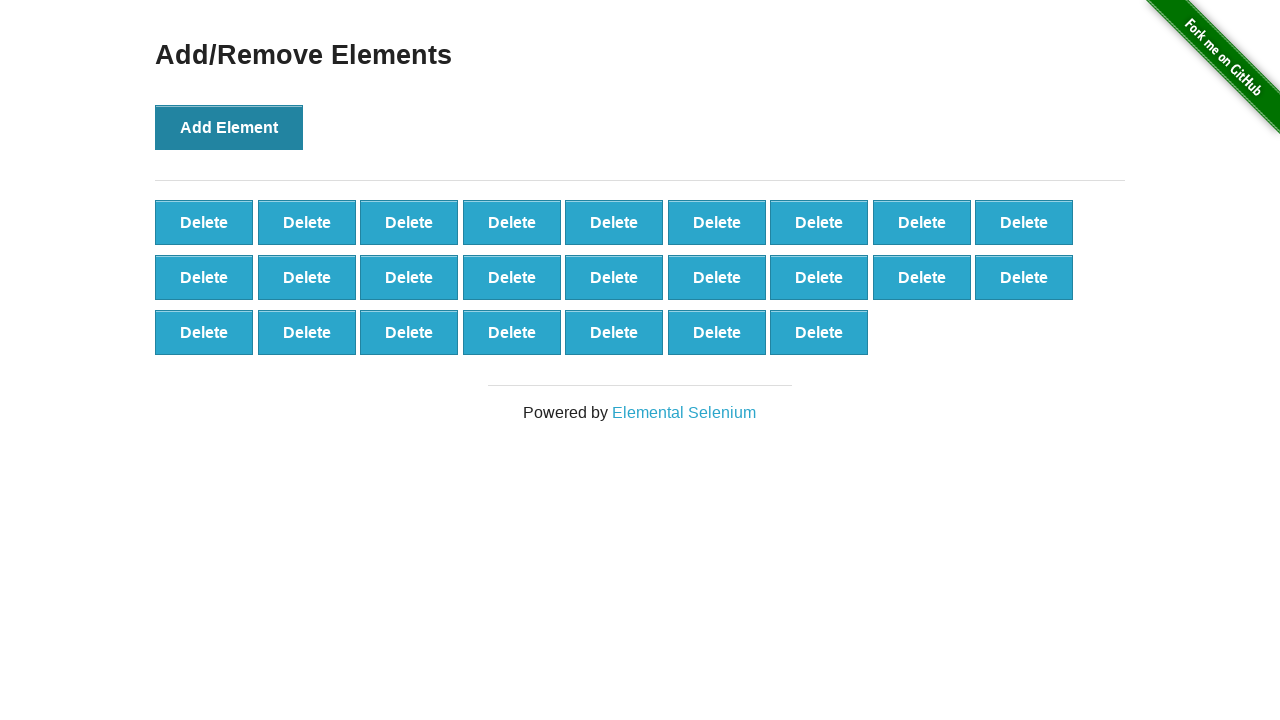

Clicked 'Add Element' button (iteration 26/100) at (229, 127) on button:text('Add Element')
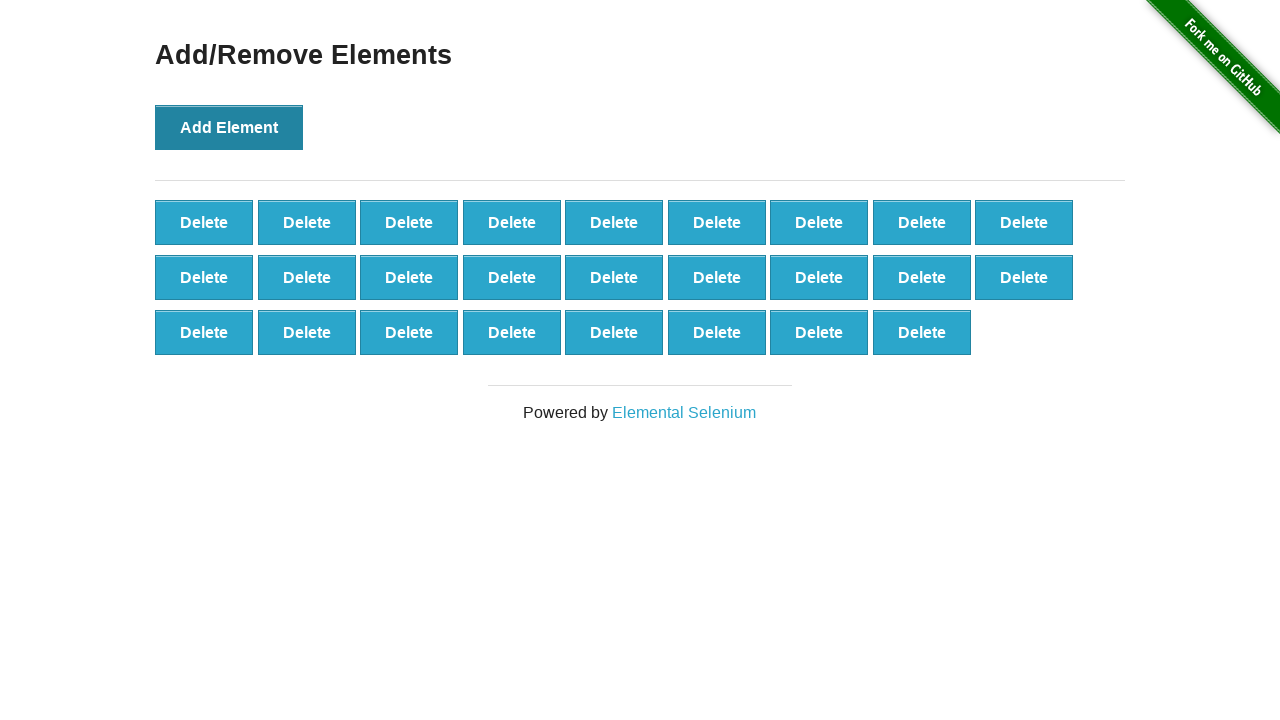

Clicked 'Add Element' button (iteration 27/100) at (229, 127) on button:text('Add Element')
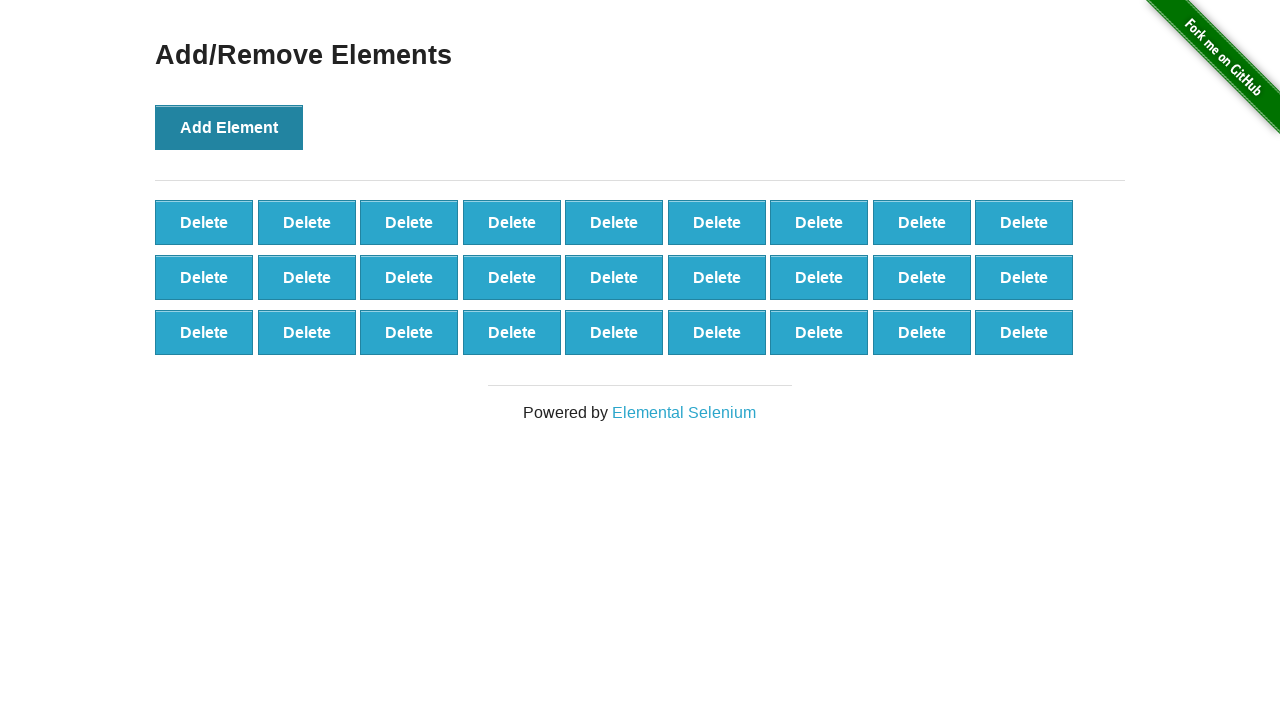

Clicked 'Add Element' button (iteration 28/100) at (229, 127) on button:text('Add Element')
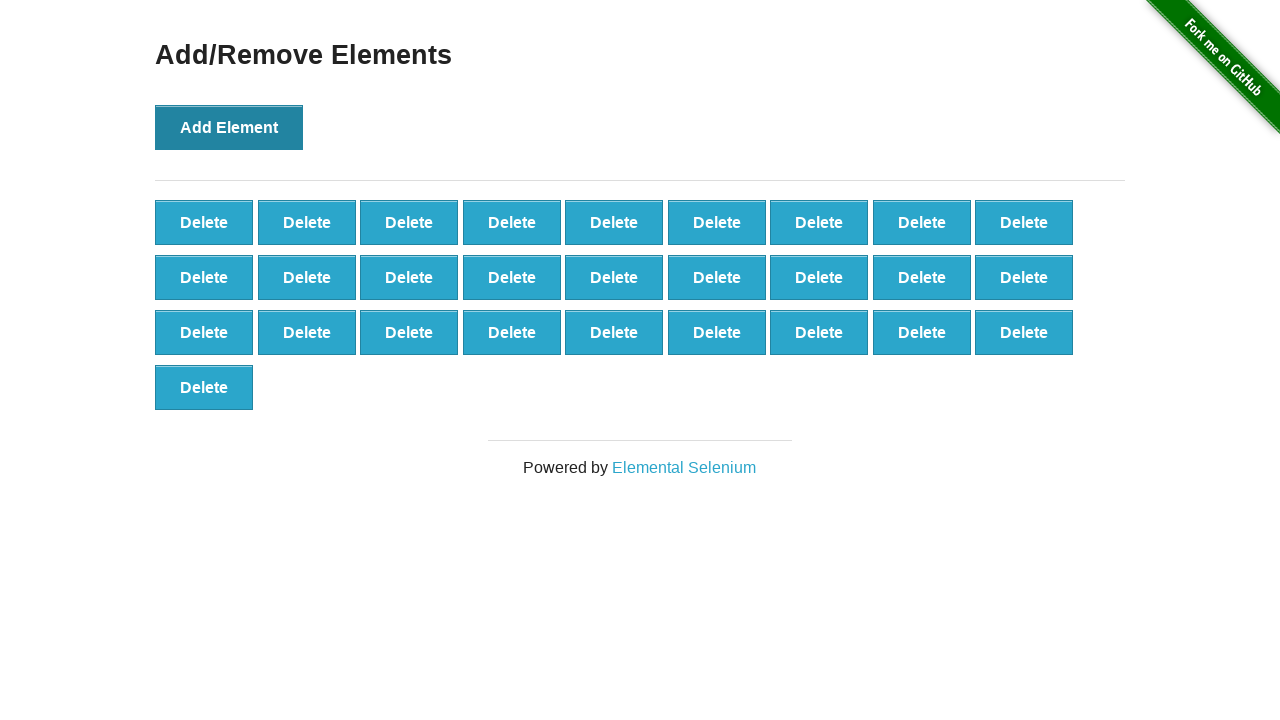

Clicked 'Add Element' button (iteration 29/100) at (229, 127) on button:text('Add Element')
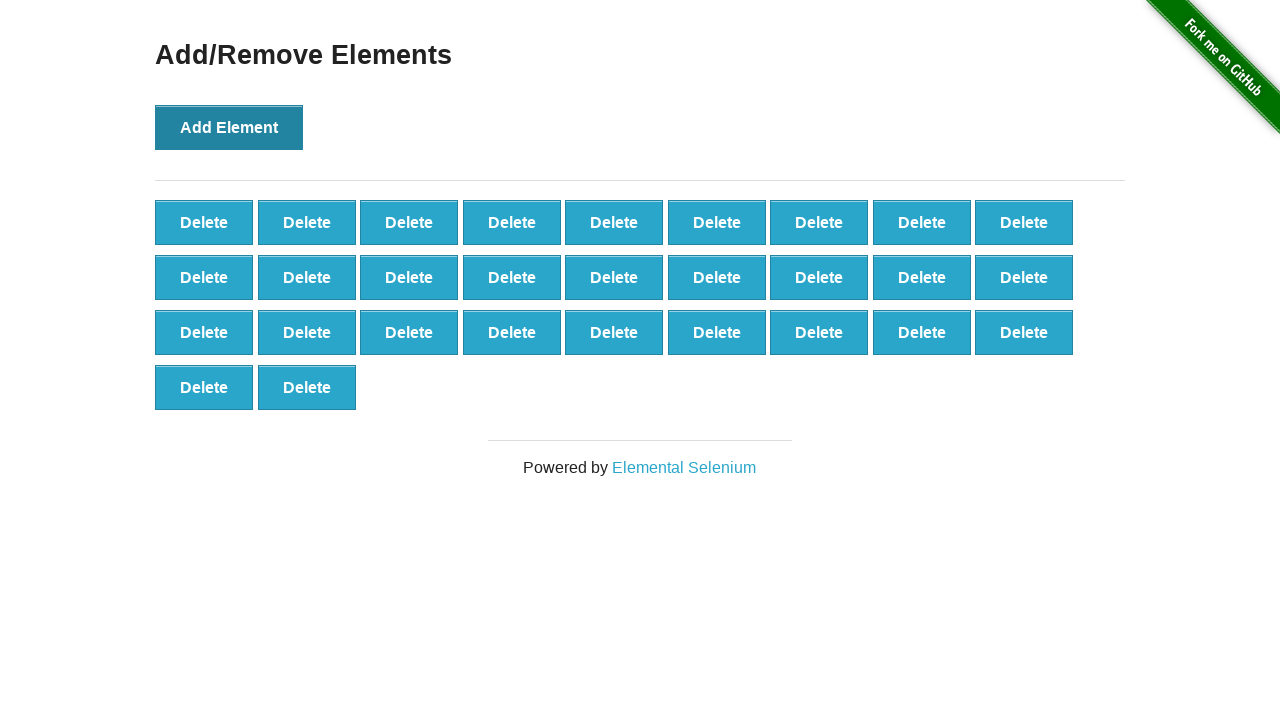

Clicked 'Add Element' button (iteration 30/100) at (229, 127) on button:text('Add Element')
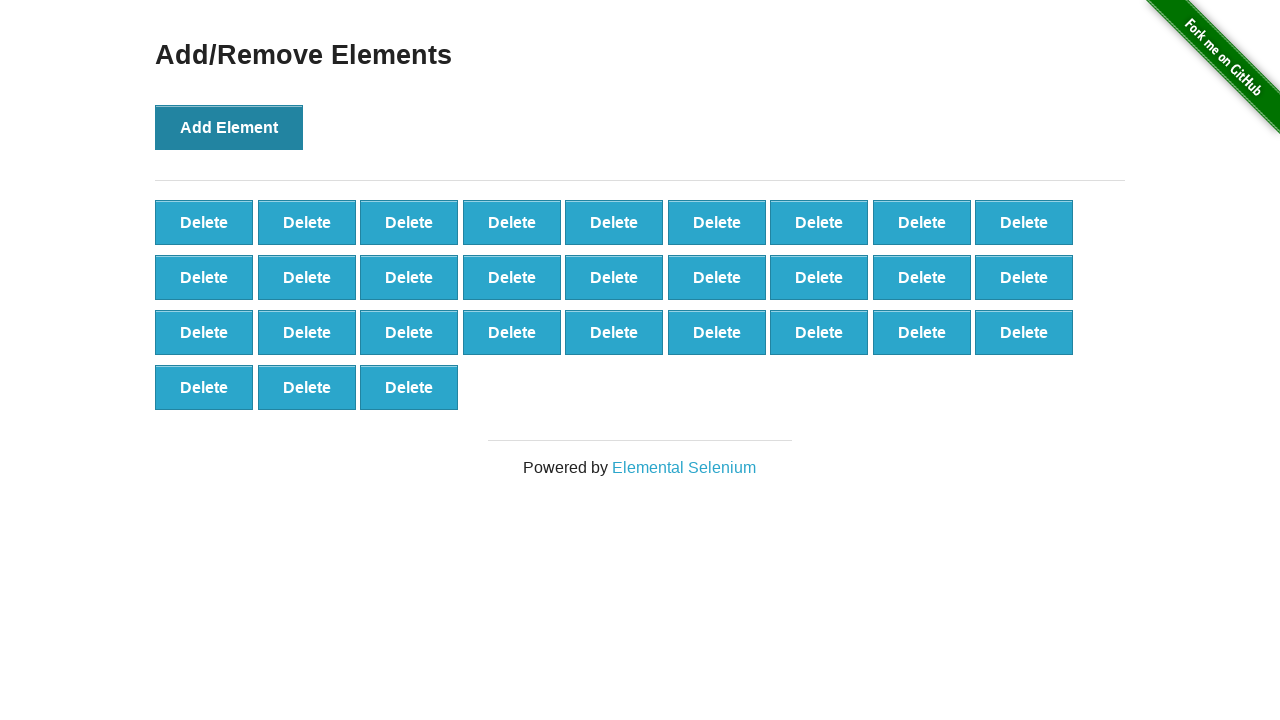

Clicked 'Add Element' button (iteration 31/100) at (229, 127) on button:text('Add Element')
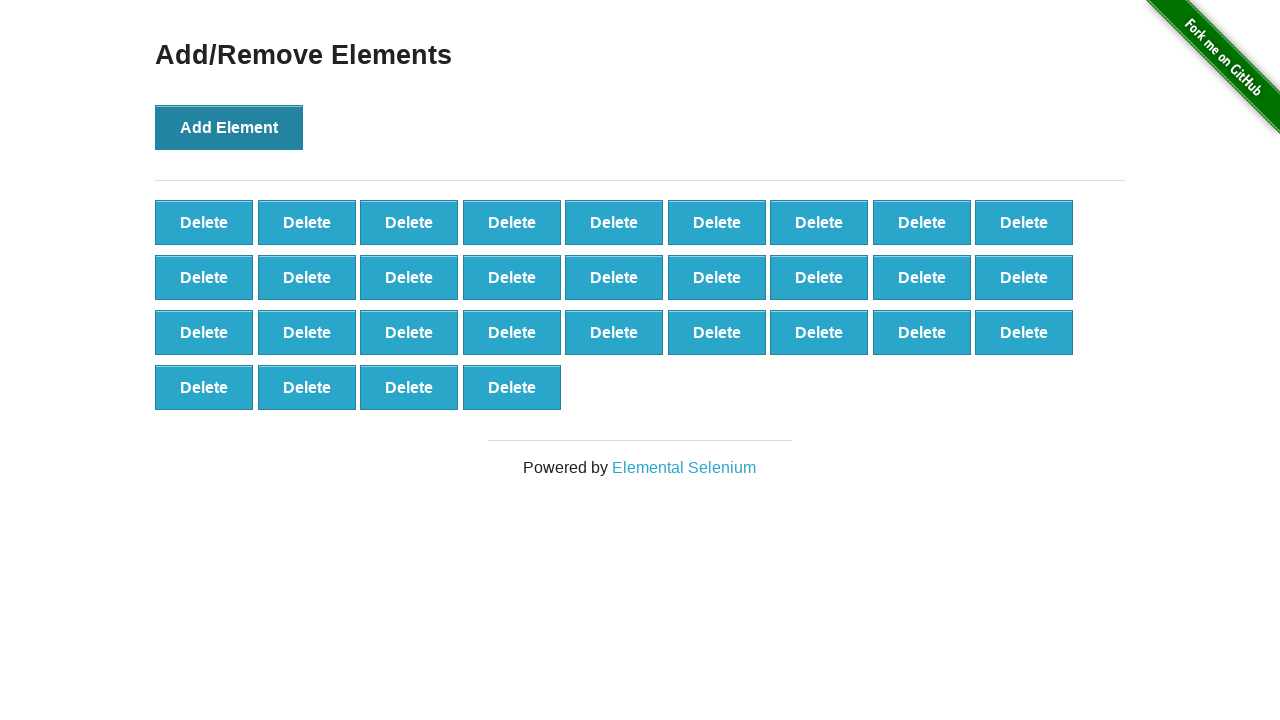

Clicked 'Add Element' button (iteration 32/100) at (229, 127) on button:text('Add Element')
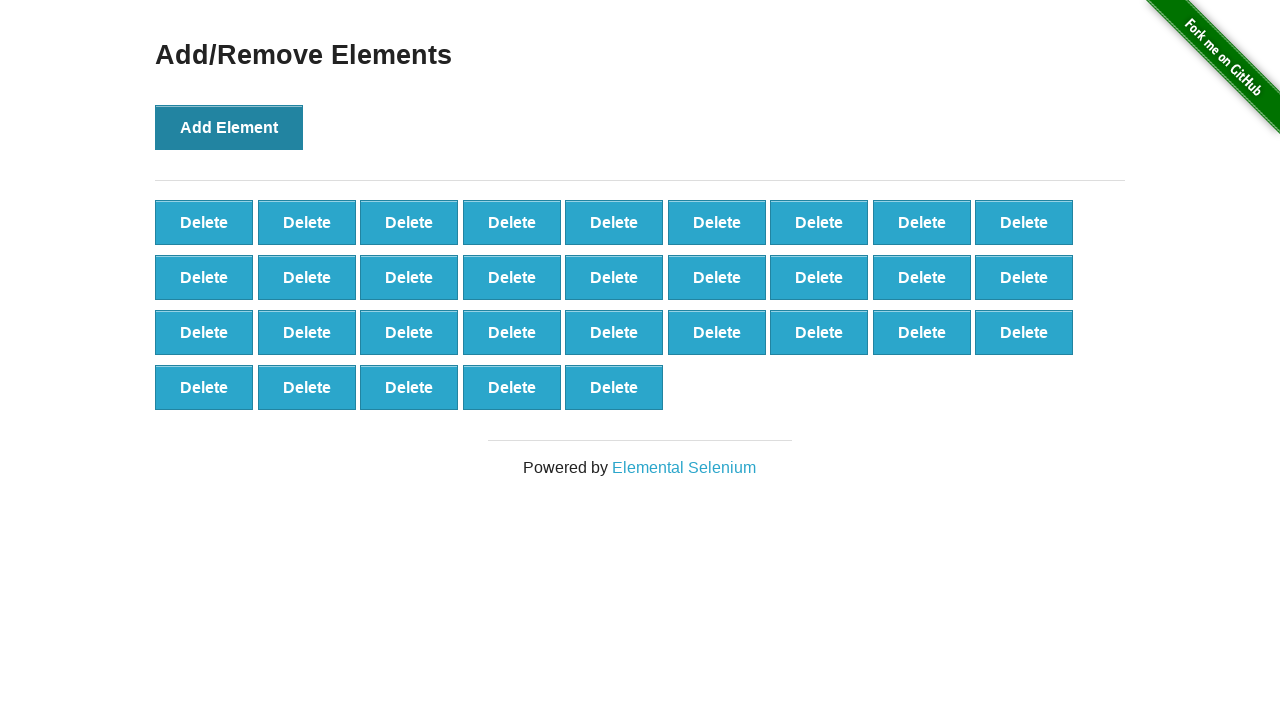

Clicked 'Add Element' button (iteration 33/100) at (229, 127) on button:text('Add Element')
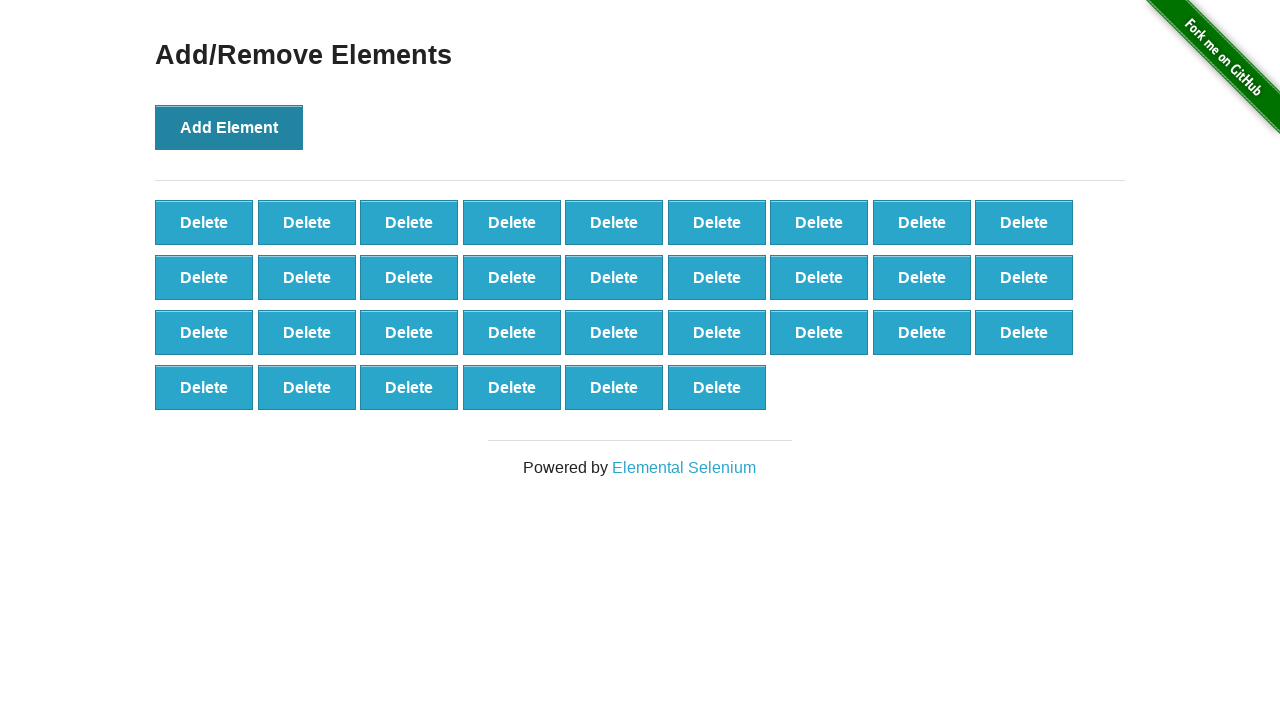

Clicked 'Add Element' button (iteration 34/100) at (229, 127) on button:text('Add Element')
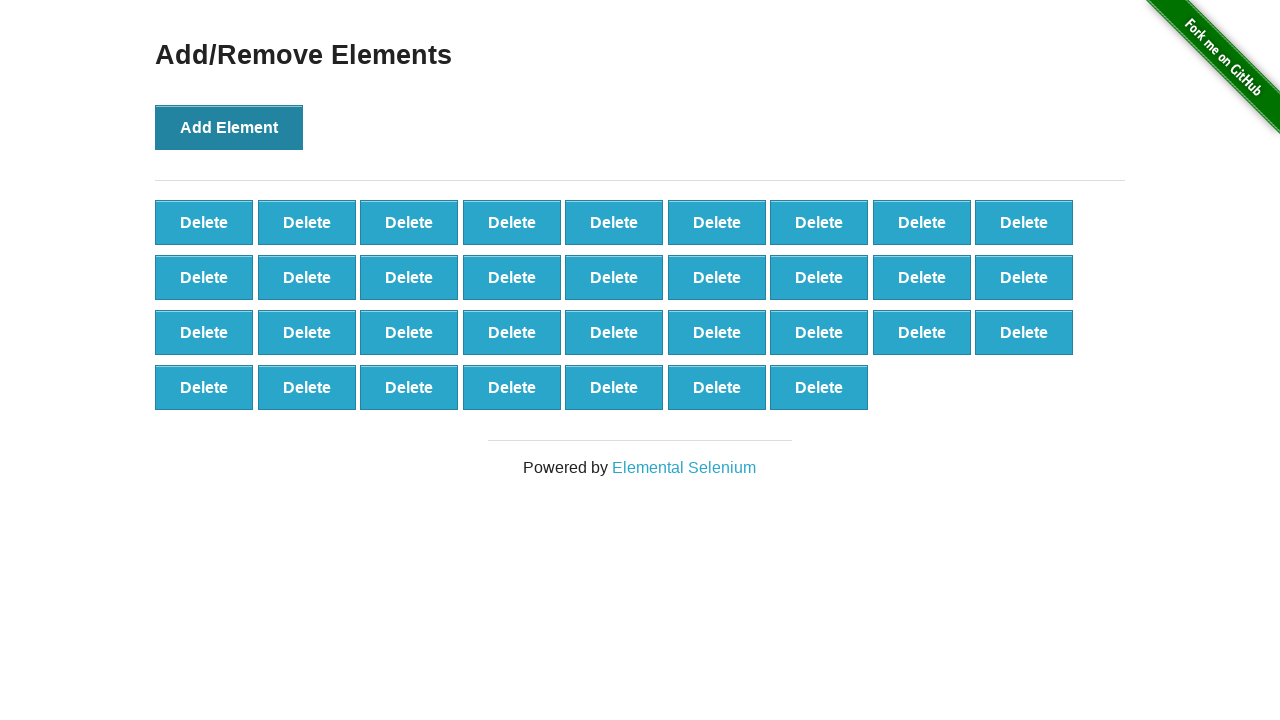

Clicked 'Add Element' button (iteration 35/100) at (229, 127) on button:text('Add Element')
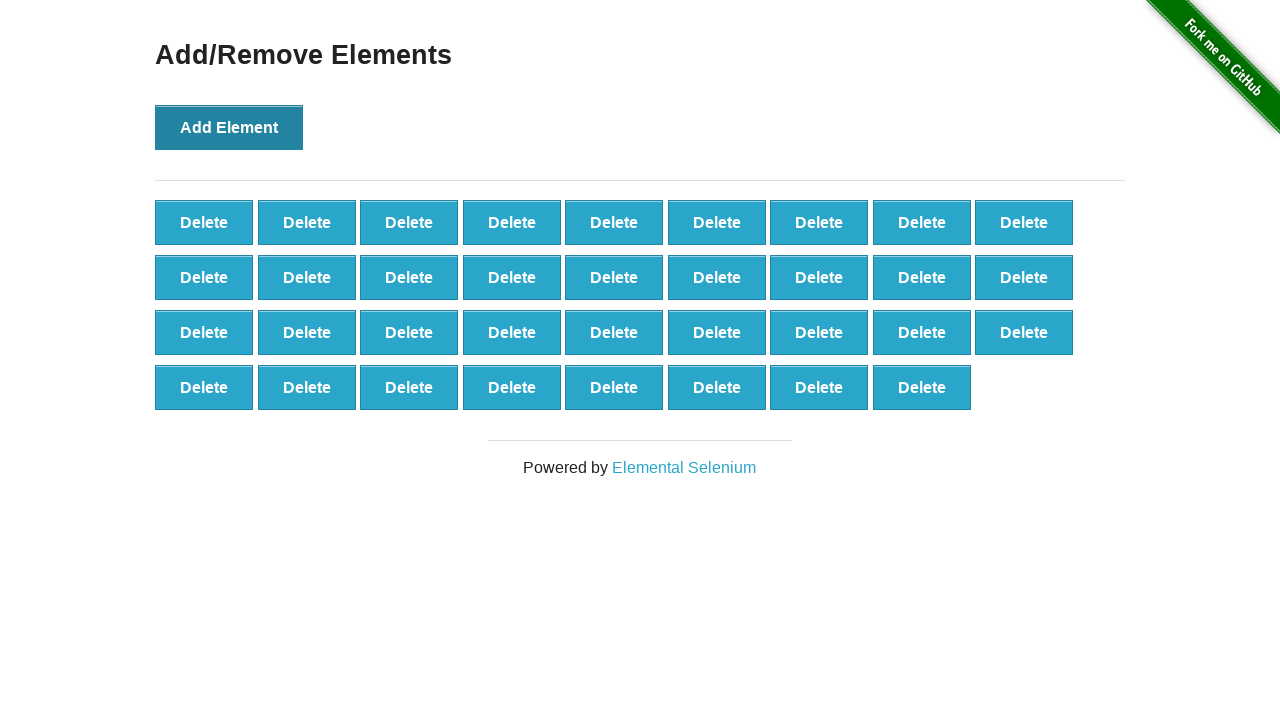

Clicked 'Add Element' button (iteration 36/100) at (229, 127) on button:text('Add Element')
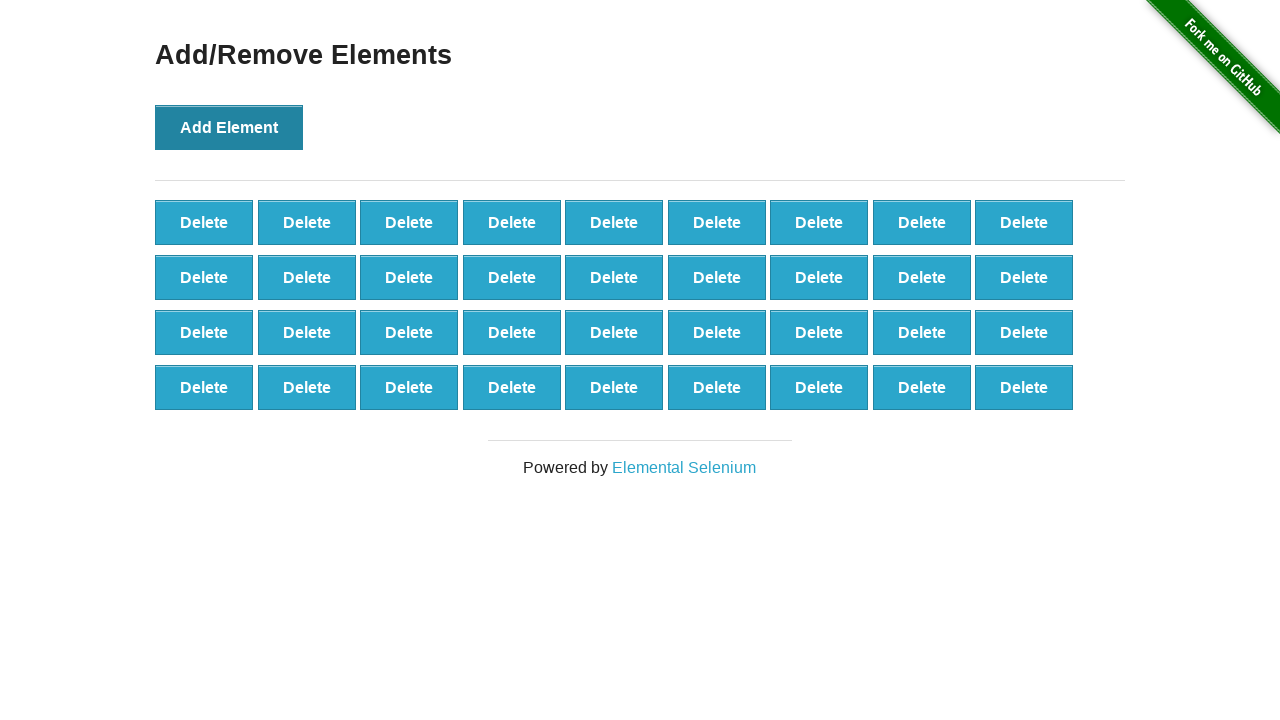

Clicked 'Add Element' button (iteration 37/100) at (229, 127) on button:text('Add Element')
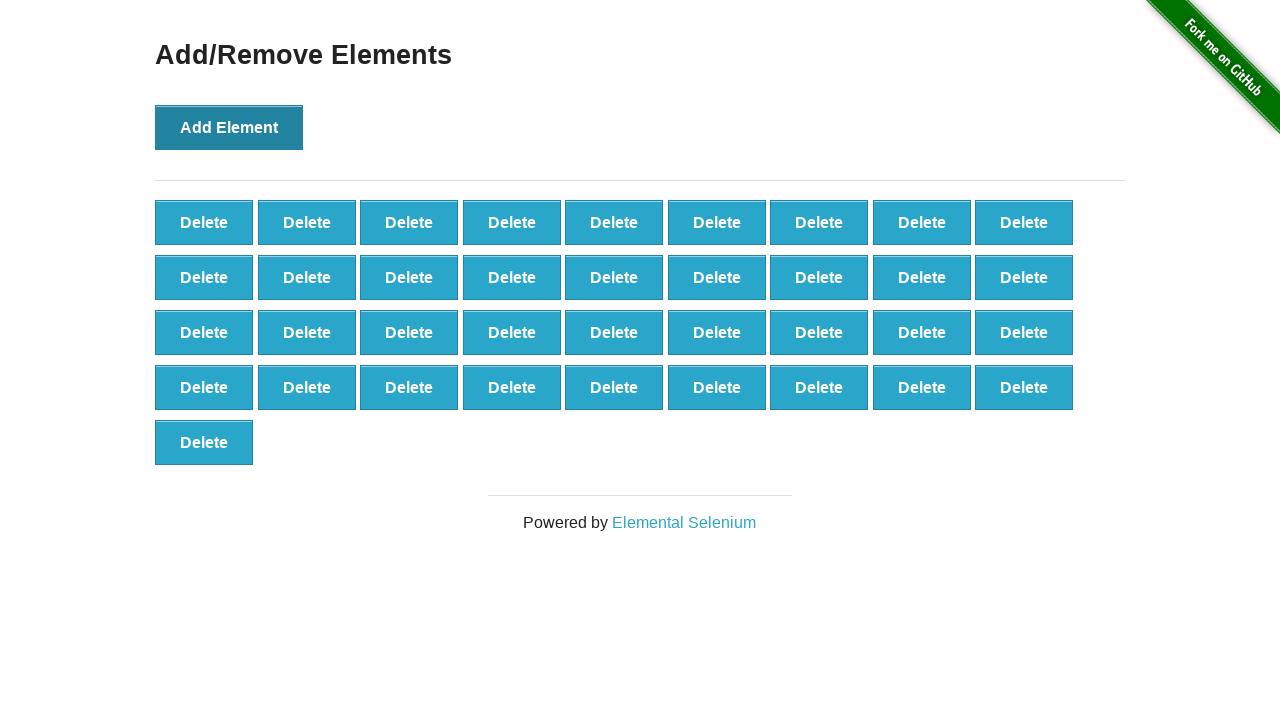

Clicked 'Add Element' button (iteration 38/100) at (229, 127) on button:text('Add Element')
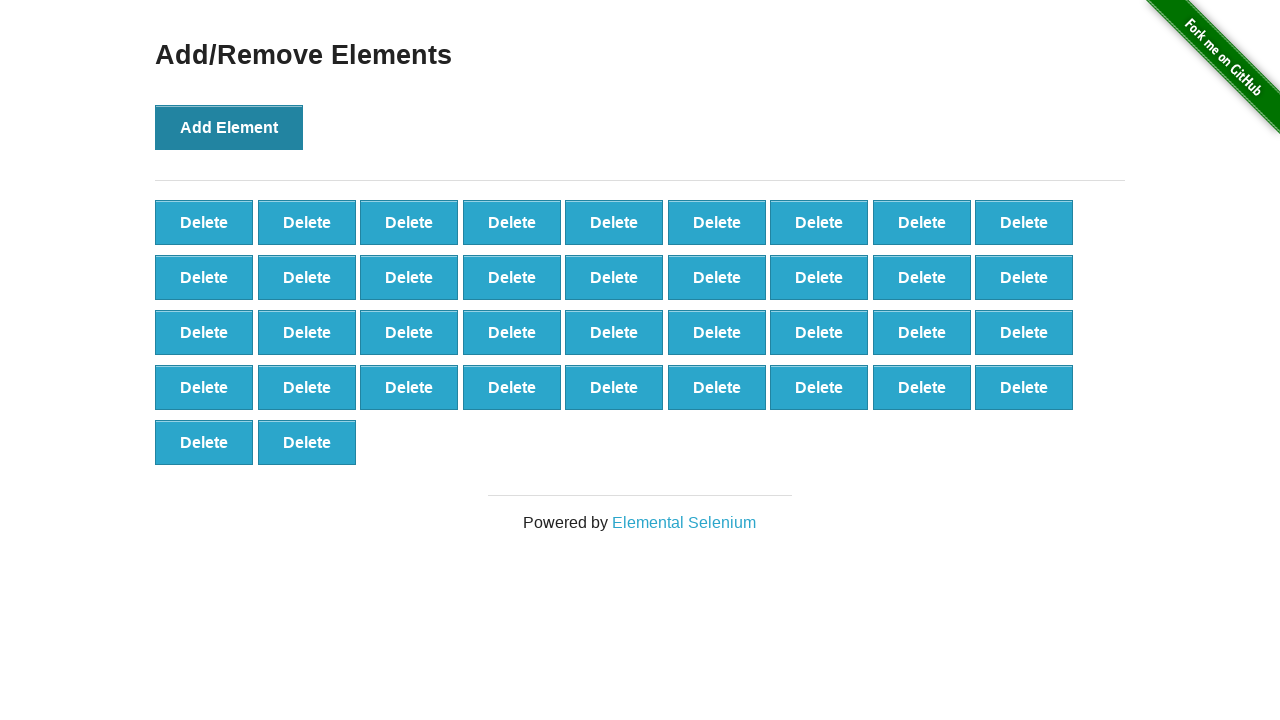

Clicked 'Add Element' button (iteration 39/100) at (229, 127) on button:text('Add Element')
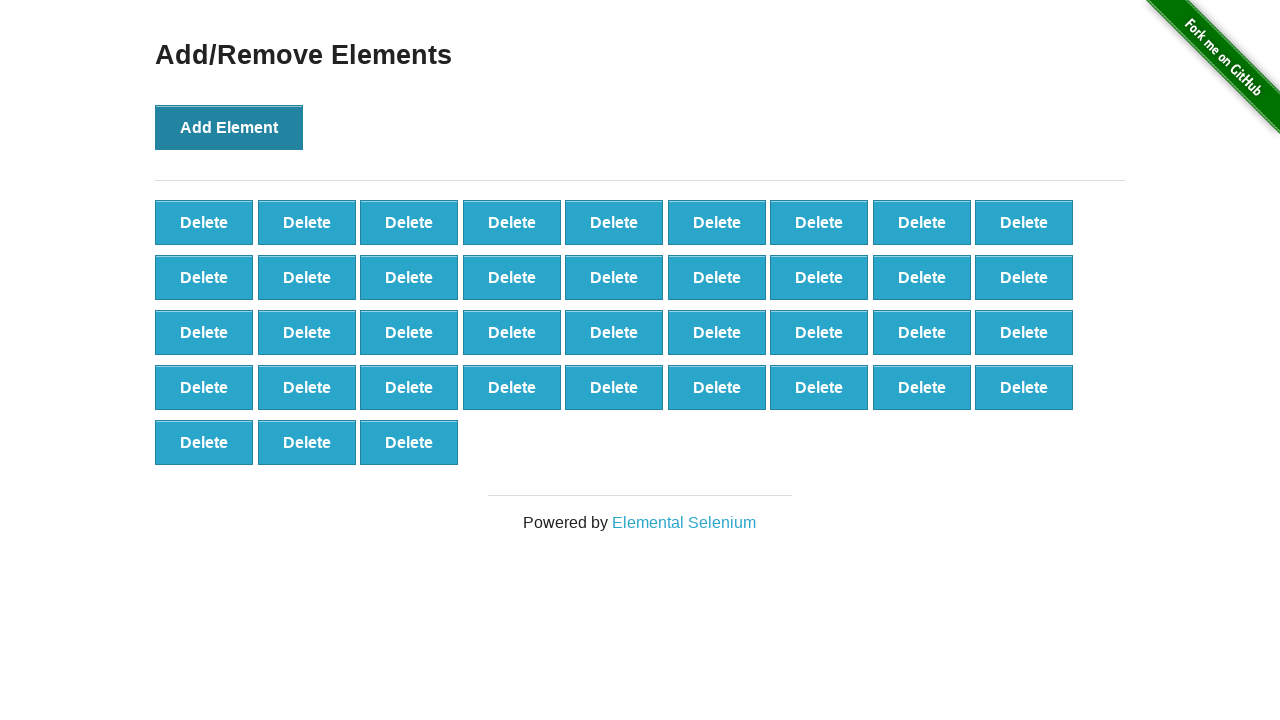

Clicked 'Add Element' button (iteration 40/100) at (229, 127) on button:text('Add Element')
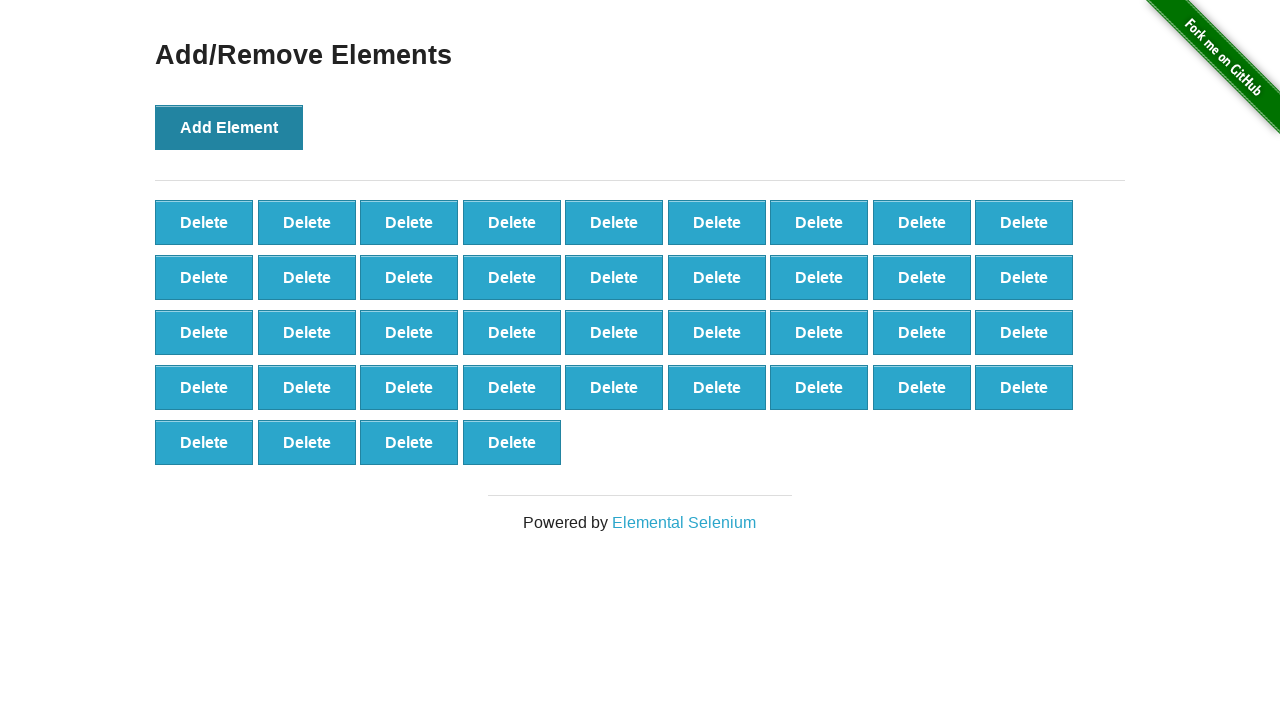

Clicked 'Add Element' button (iteration 41/100) at (229, 127) on button:text('Add Element')
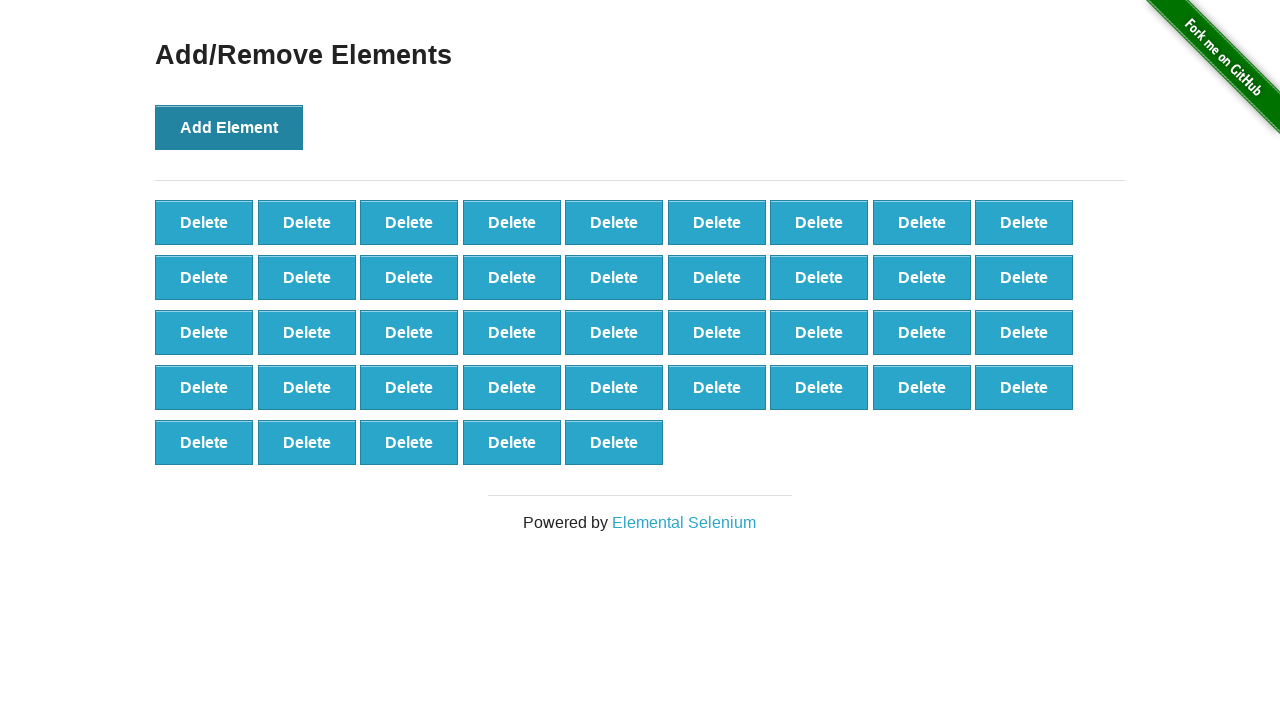

Clicked 'Add Element' button (iteration 42/100) at (229, 127) on button:text('Add Element')
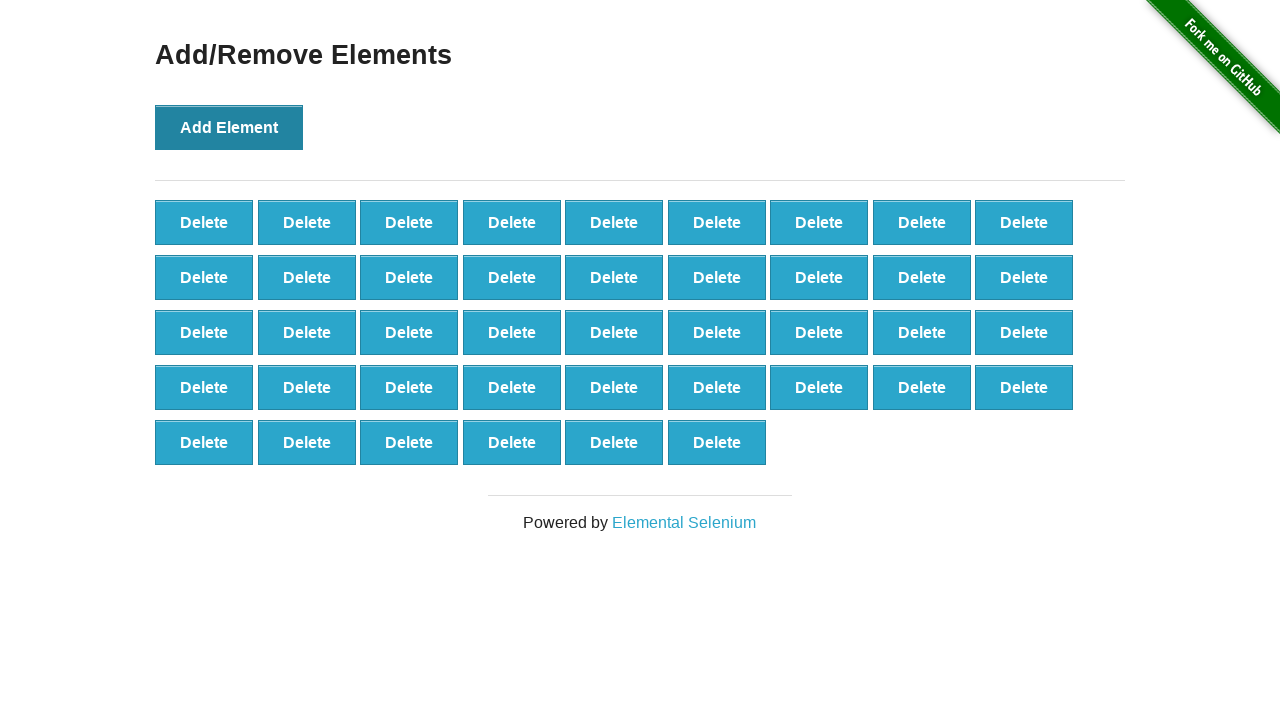

Clicked 'Add Element' button (iteration 43/100) at (229, 127) on button:text('Add Element')
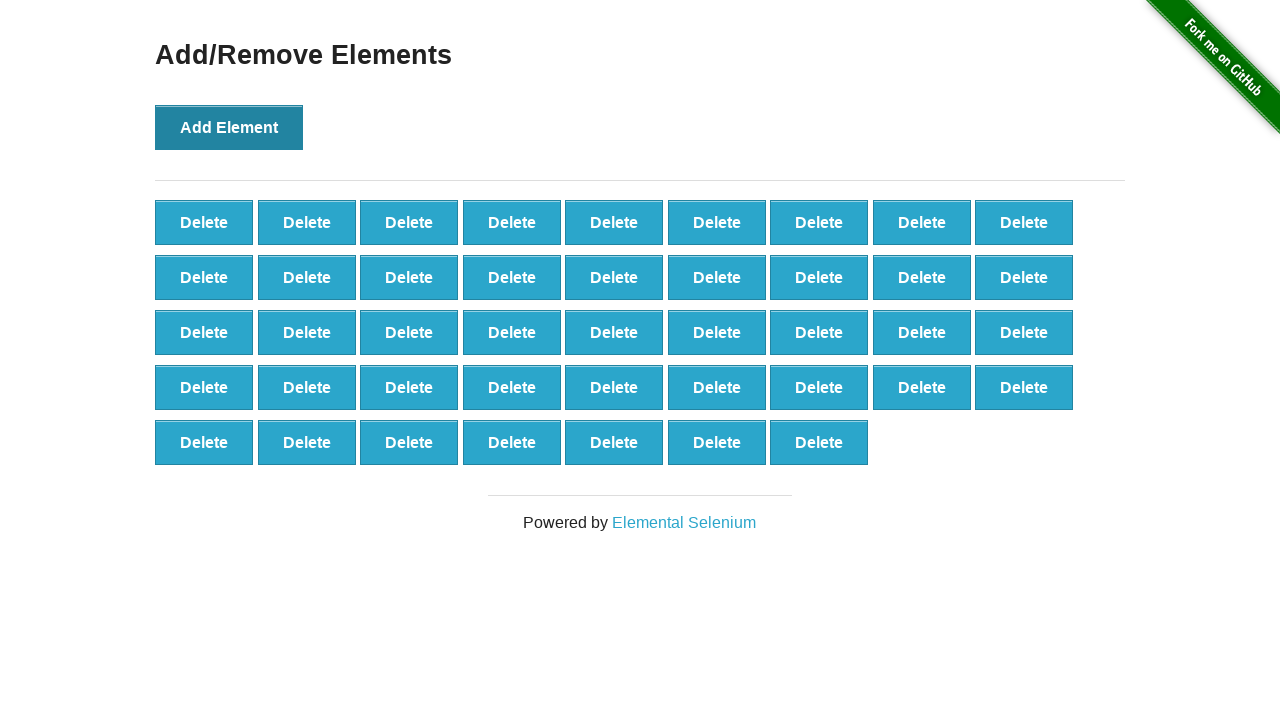

Clicked 'Add Element' button (iteration 44/100) at (229, 127) on button:text('Add Element')
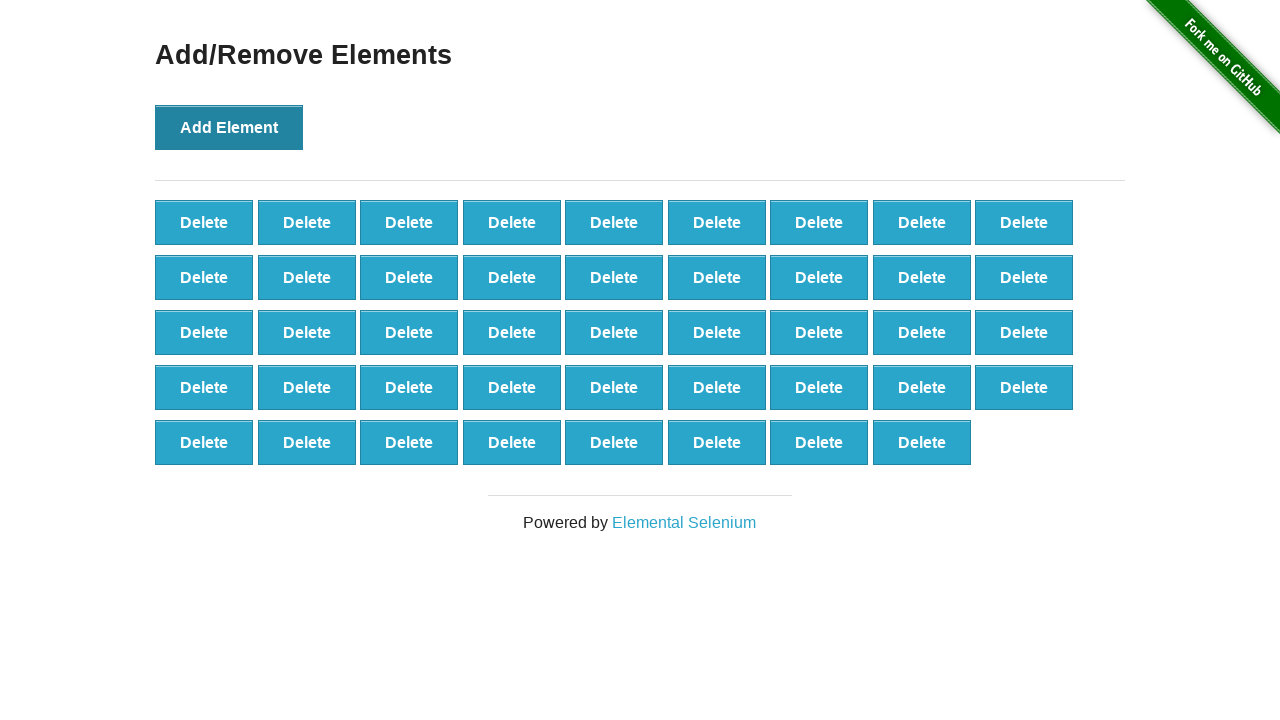

Clicked 'Add Element' button (iteration 45/100) at (229, 127) on button:text('Add Element')
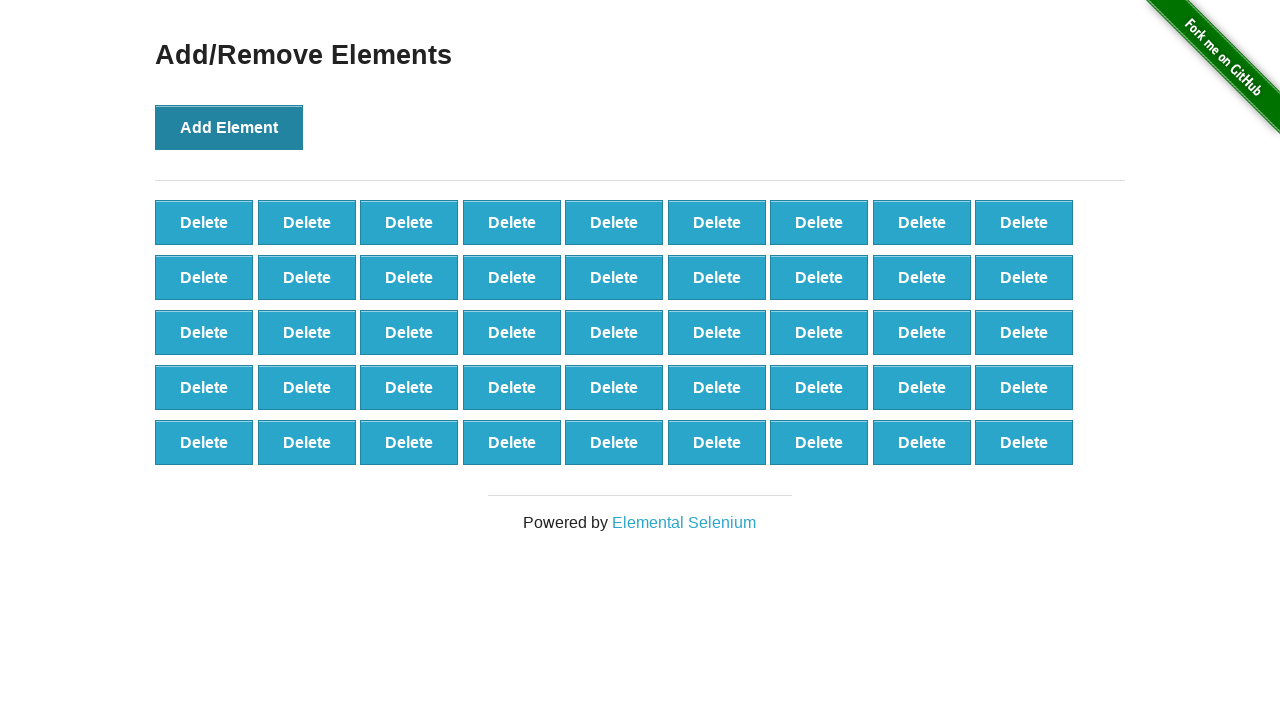

Clicked 'Add Element' button (iteration 46/100) at (229, 127) on button:text('Add Element')
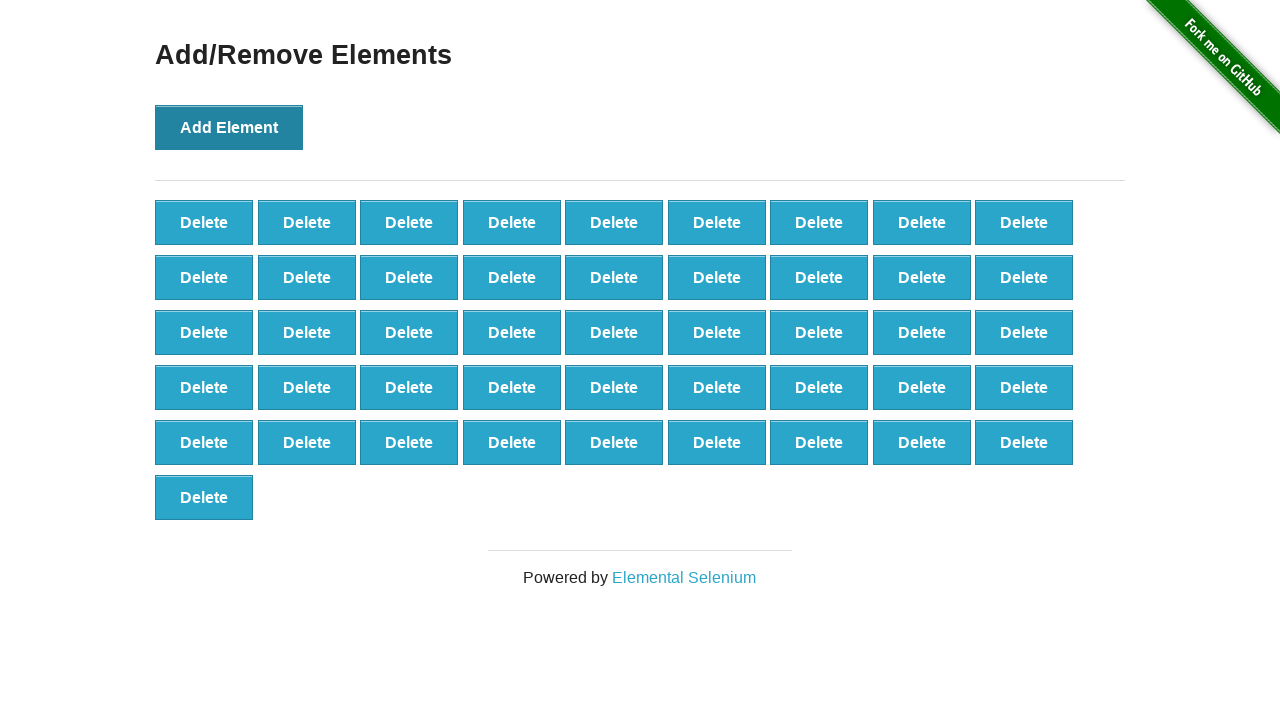

Clicked 'Add Element' button (iteration 47/100) at (229, 127) on button:text('Add Element')
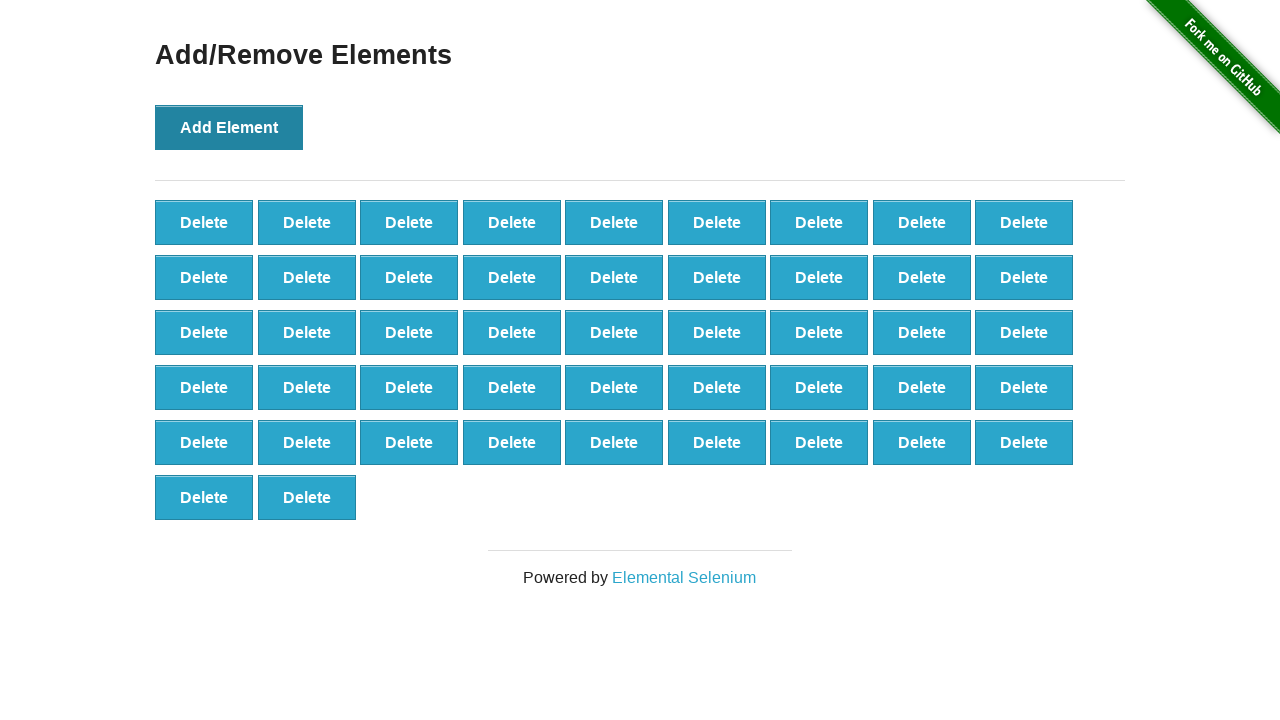

Clicked 'Add Element' button (iteration 48/100) at (229, 127) on button:text('Add Element')
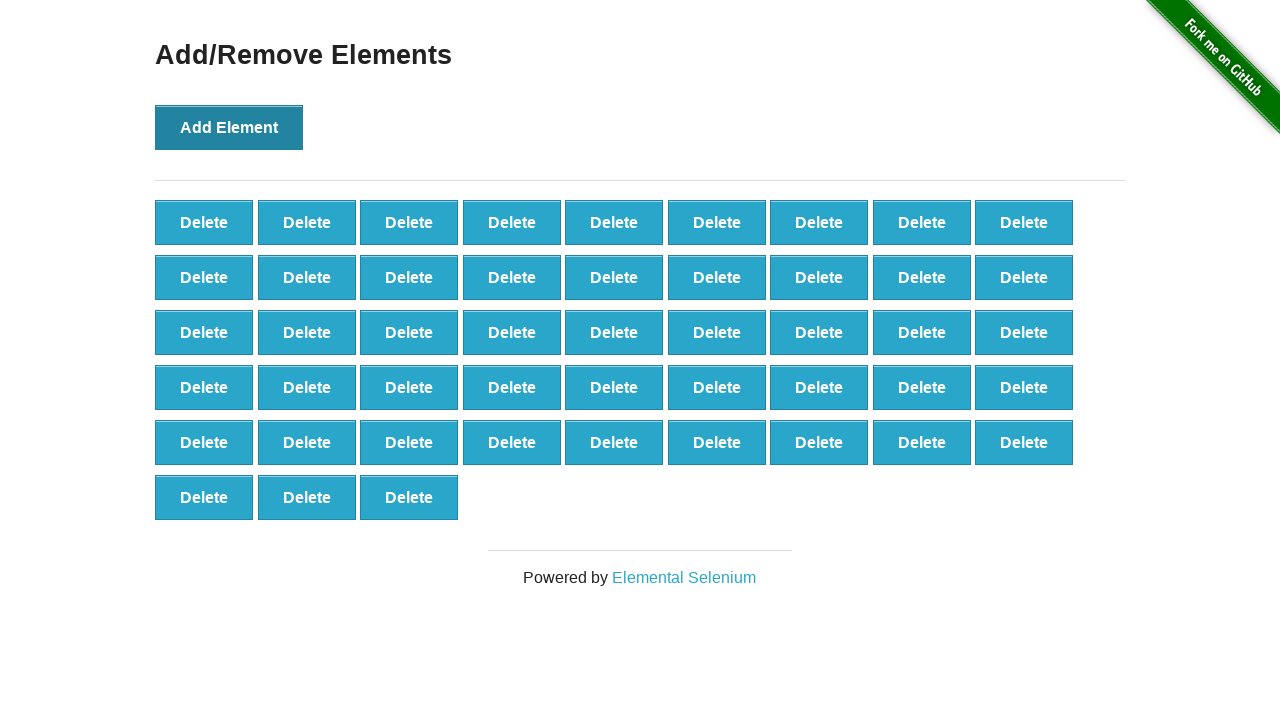

Clicked 'Add Element' button (iteration 49/100) at (229, 127) on button:text('Add Element')
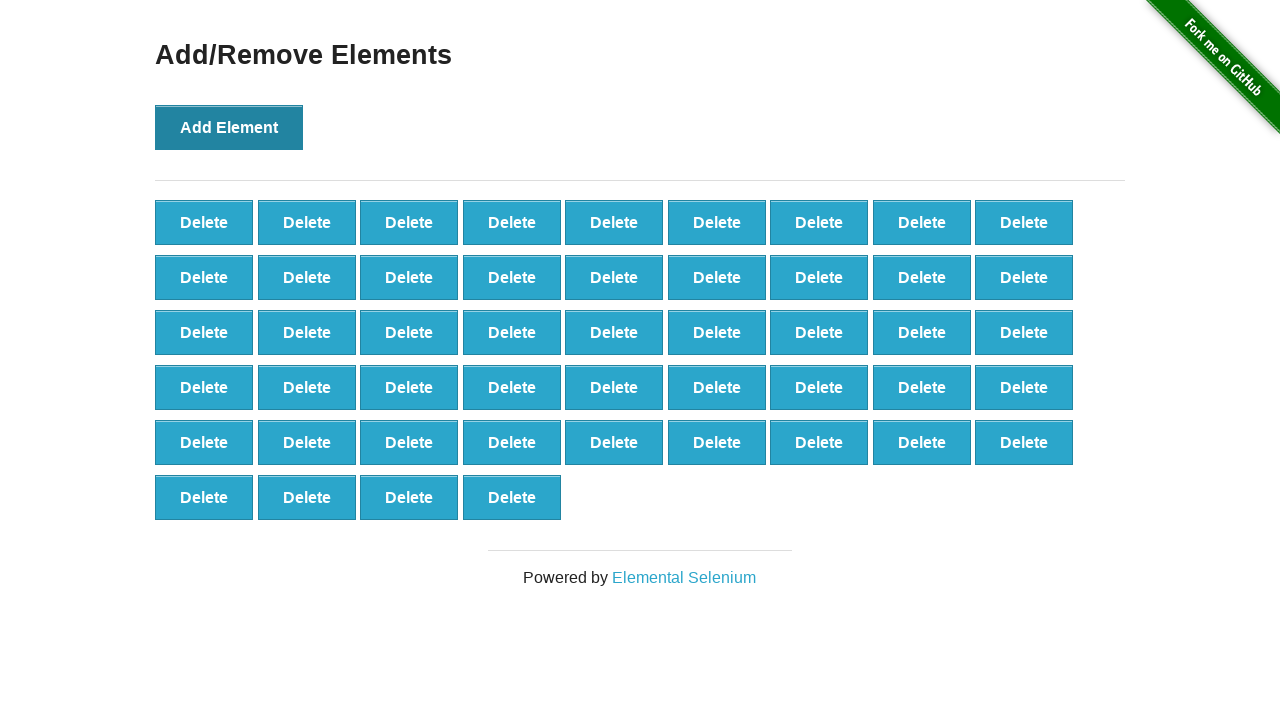

Clicked 'Add Element' button (iteration 50/100) at (229, 127) on button:text('Add Element')
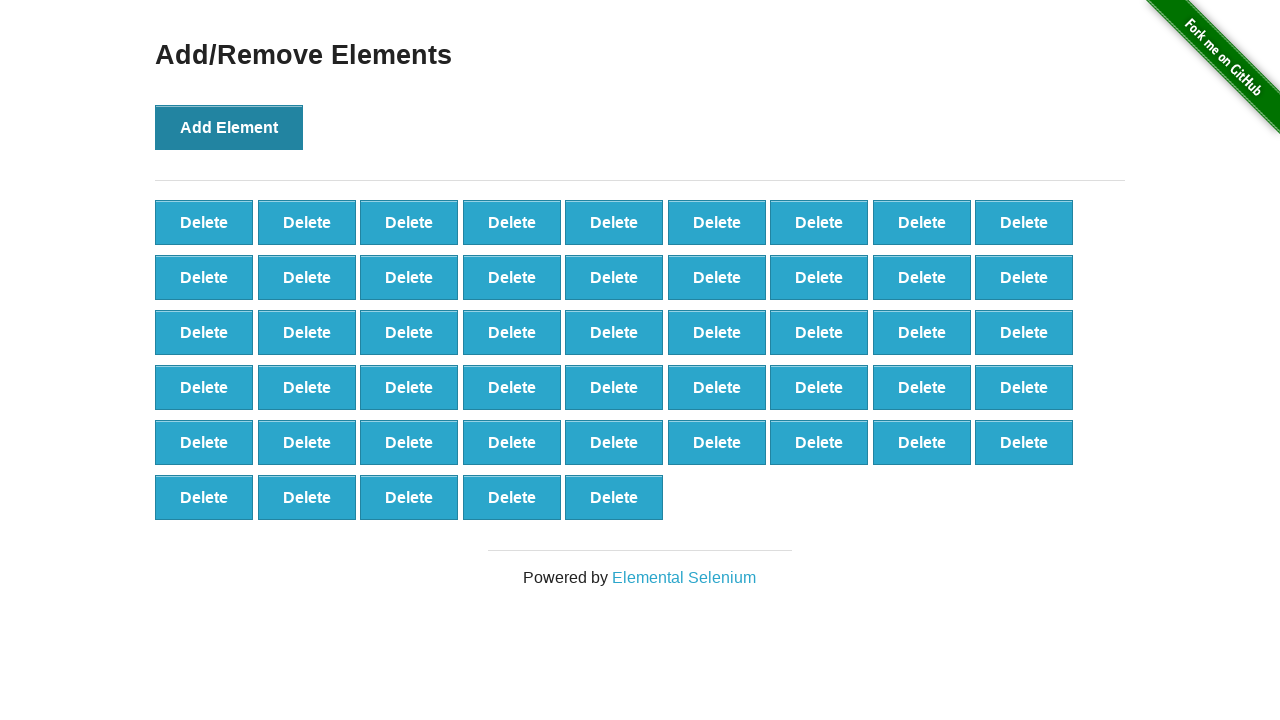

Clicked 'Add Element' button (iteration 51/100) at (229, 127) on button:text('Add Element')
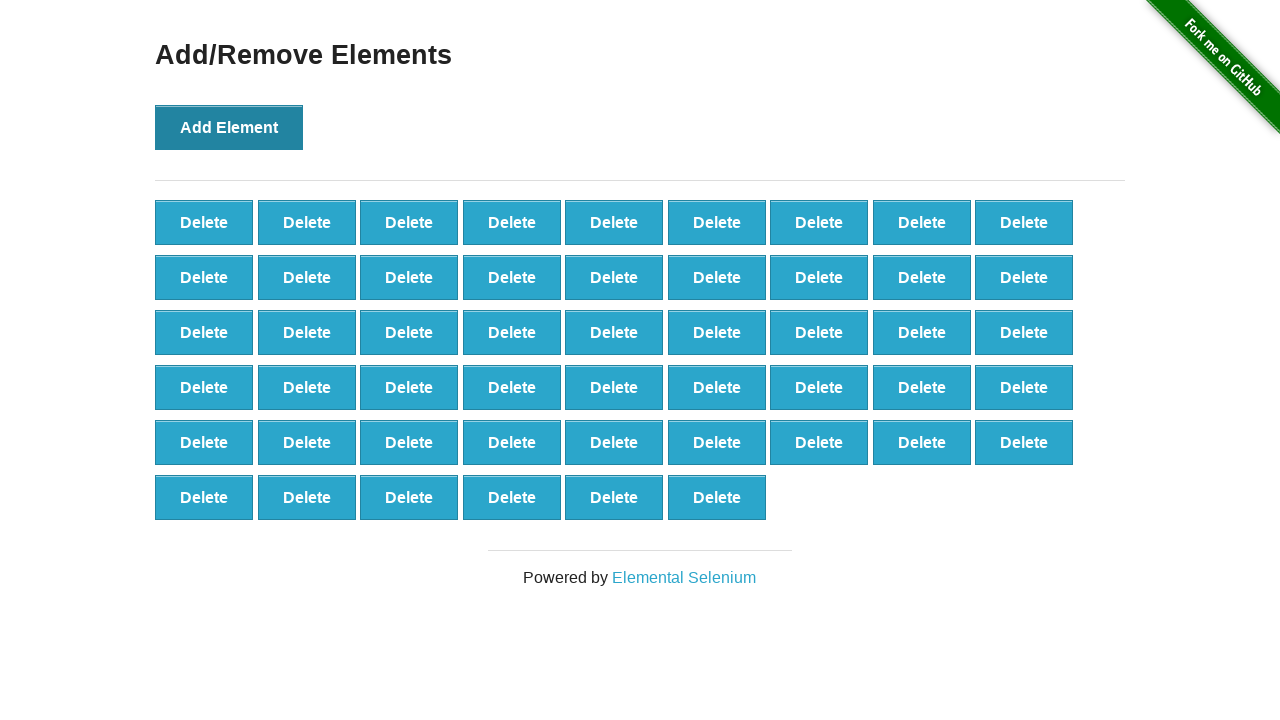

Clicked 'Add Element' button (iteration 52/100) at (229, 127) on button:text('Add Element')
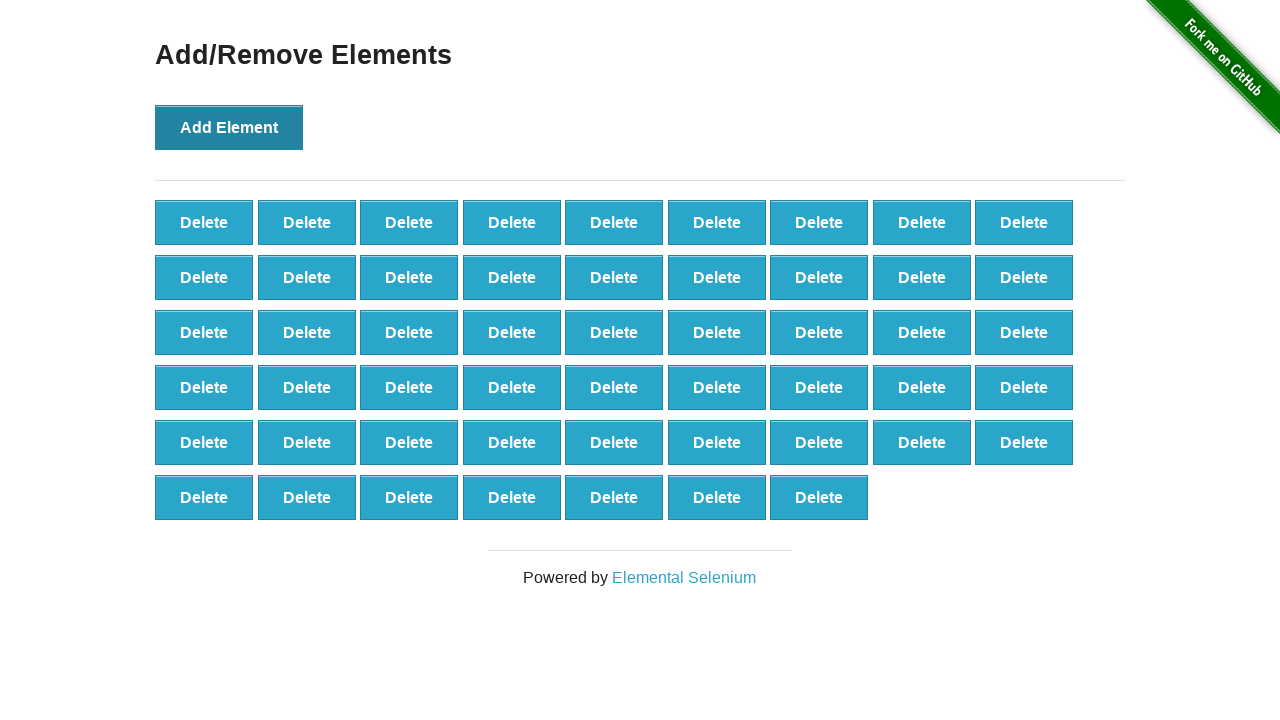

Clicked 'Add Element' button (iteration 53/100) at (229, 127) on button:text('Add Element')
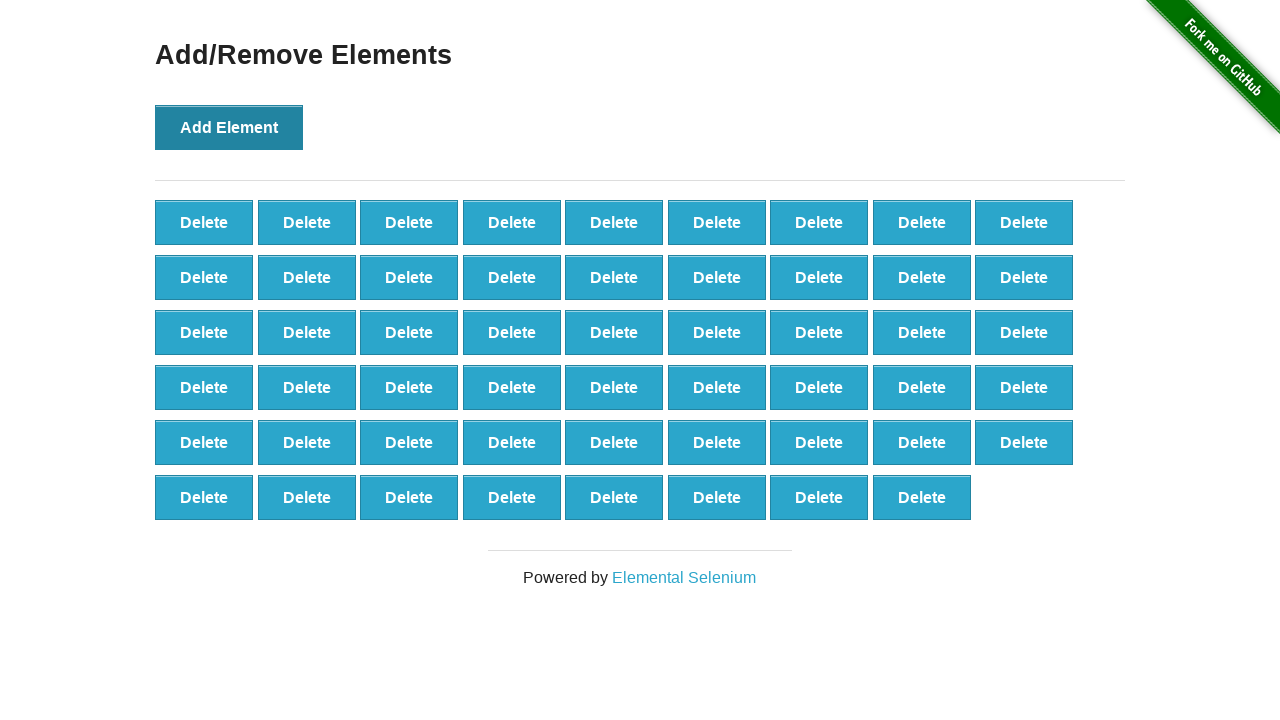

Clicked 'Add Element' button (iteration 54/100) at (229, 127) on button:text('Add Element')
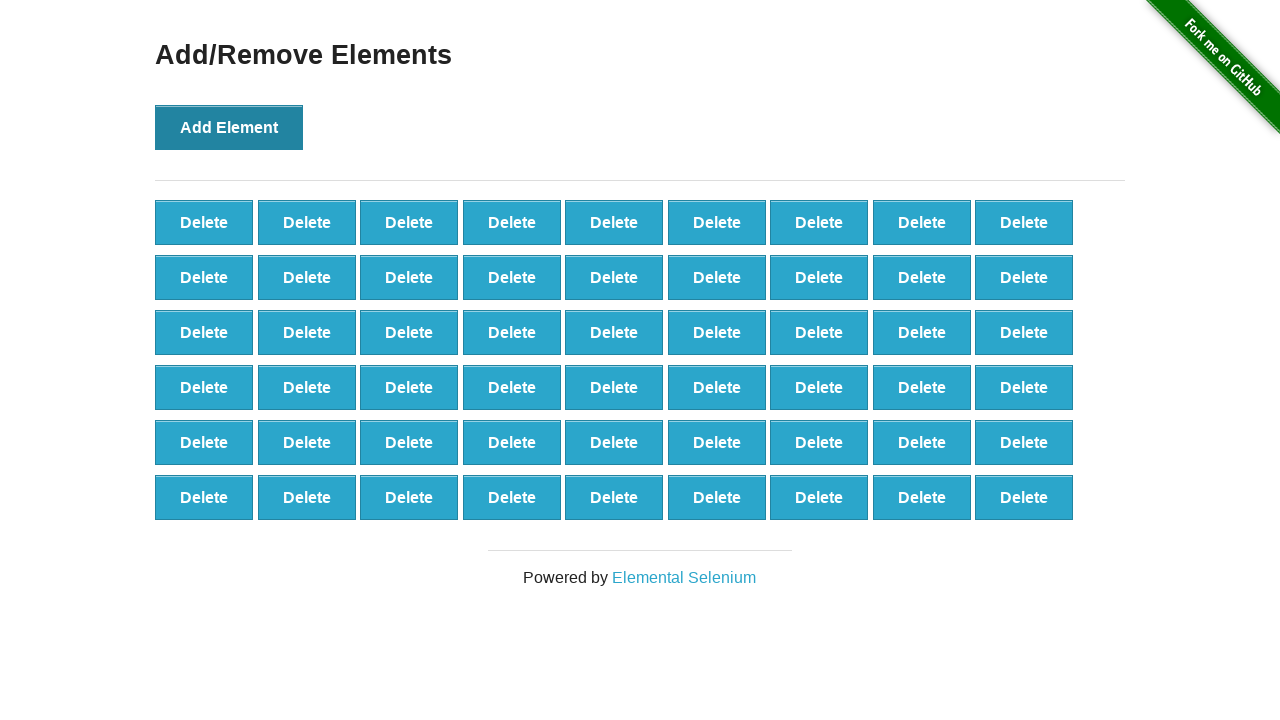

Clicked 'Add Element' button (iteration 55/100) at (229, 127) on button:text('Add Element')
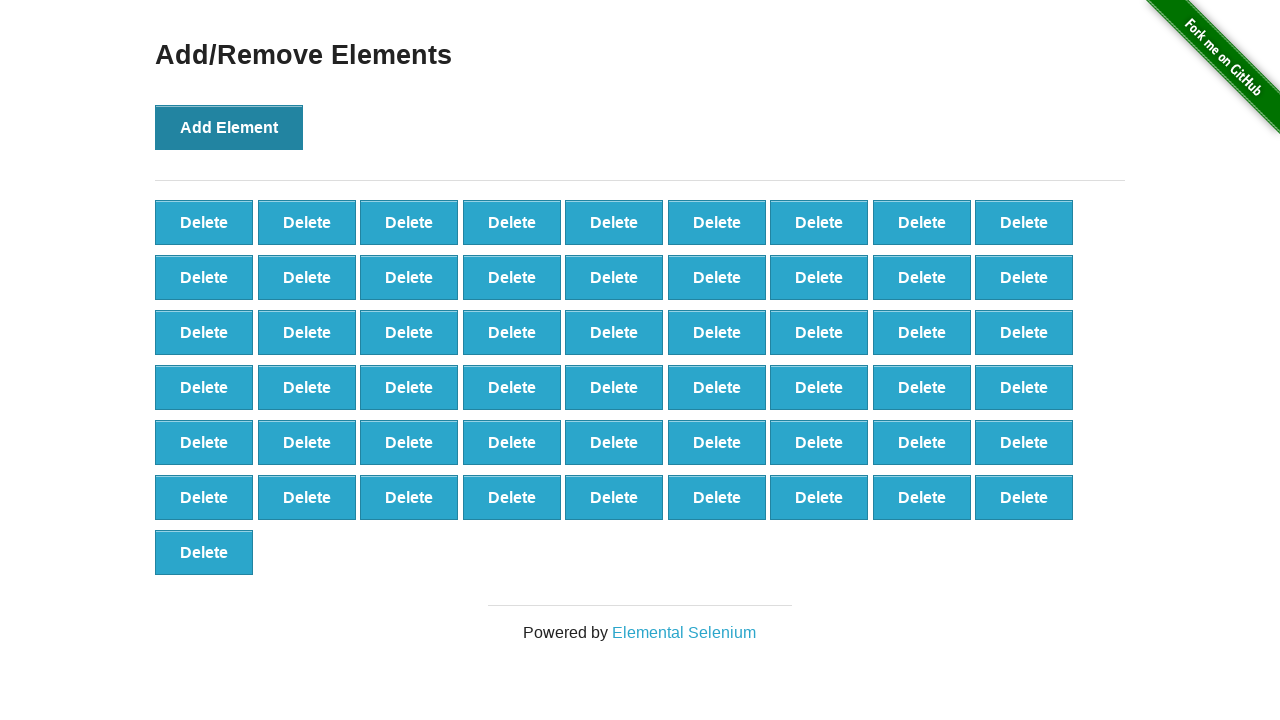

Clicked 'Add Element' button (iteration 56/100) at (229, 127) on button:text('Add Element')
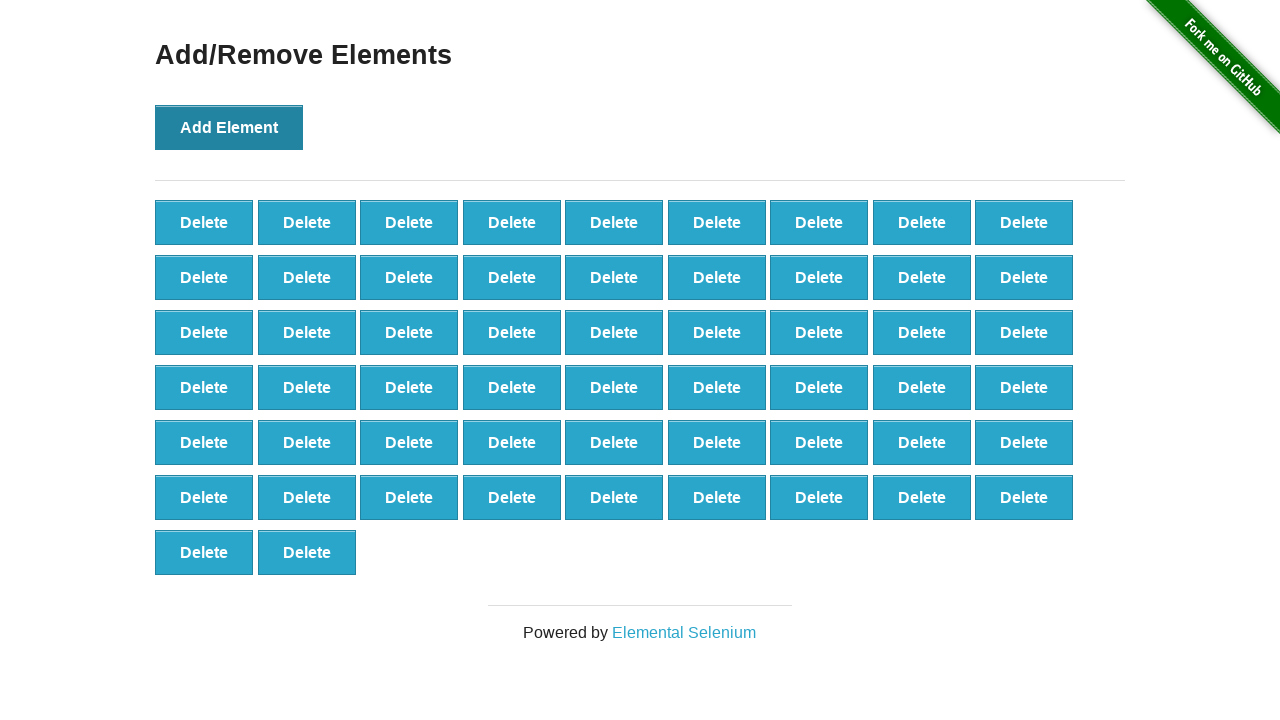

Clicked 'Add Element' button (iteration 57/100) at (229, 127) on button:text('Add Element')
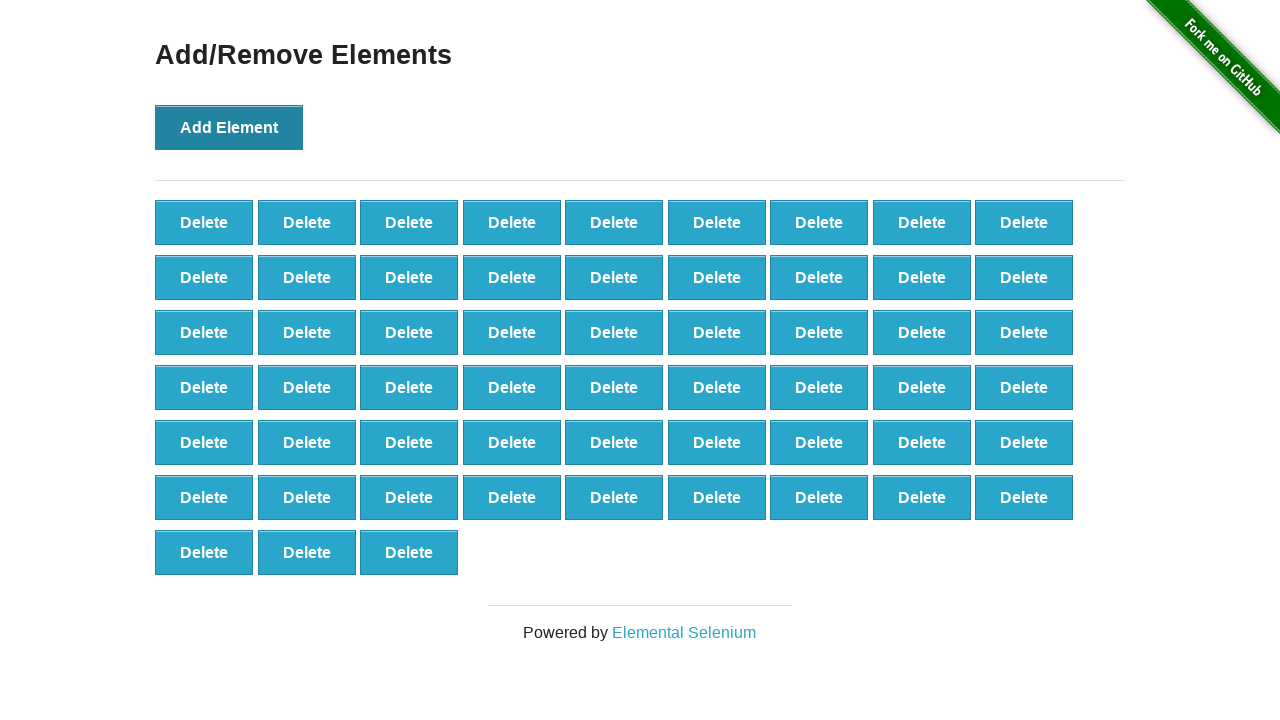

Clicked 'Add Element' button (iteration 58/100) at (229, 127) on button:text('Add Element')
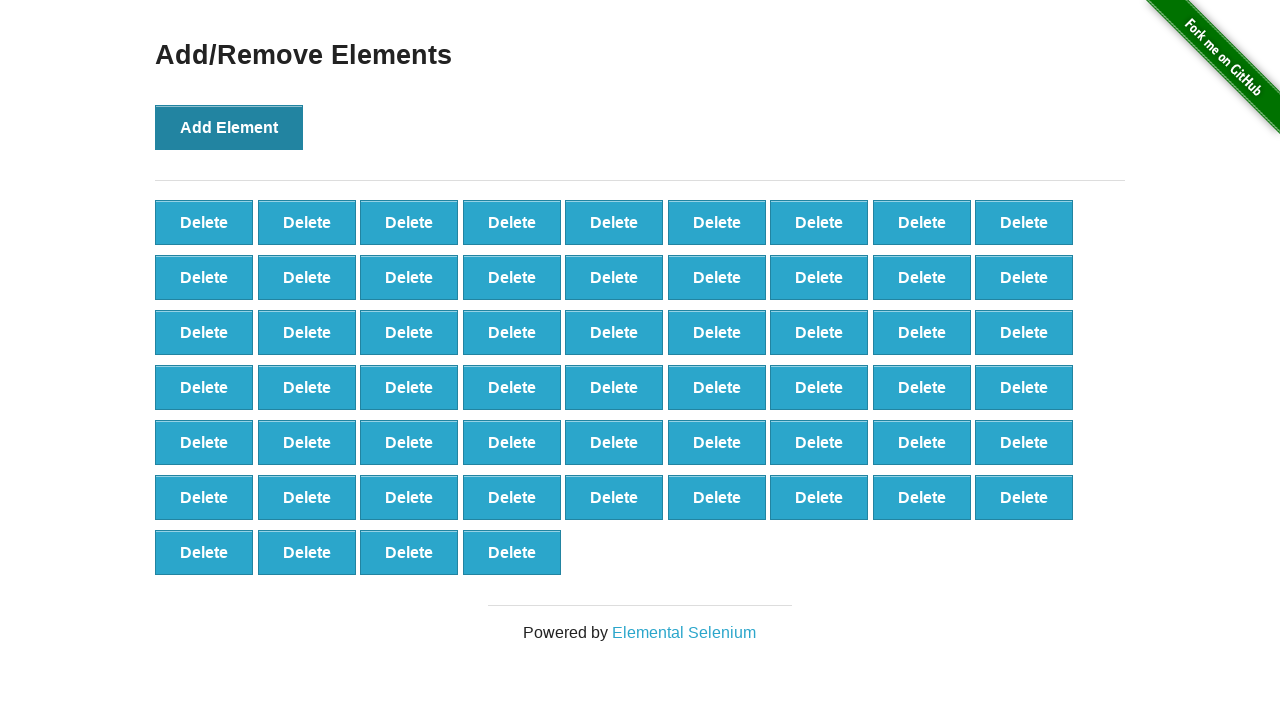

Clicked 'Add Element' button (iteration 59/100) at (229, 127) on button:text('Add Element')
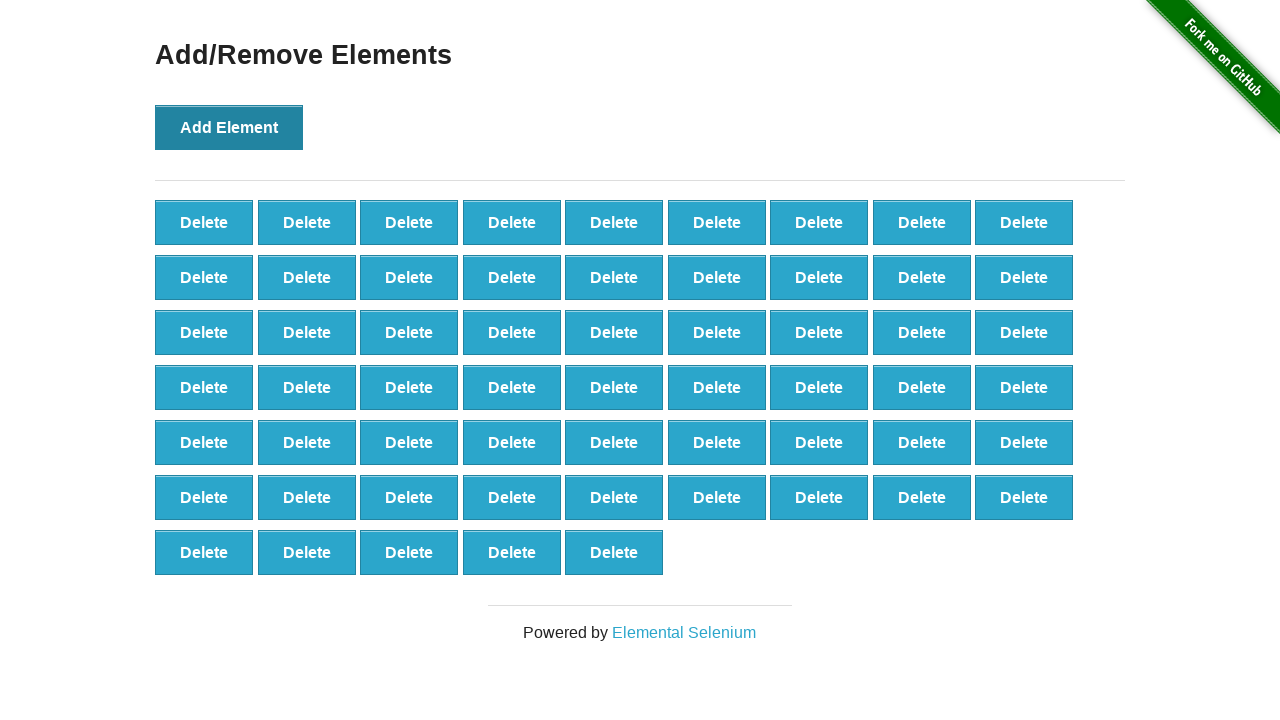

Clicked 'Add Element' button (iteration 60/100) at (229, 127) on button:text('Add Element')
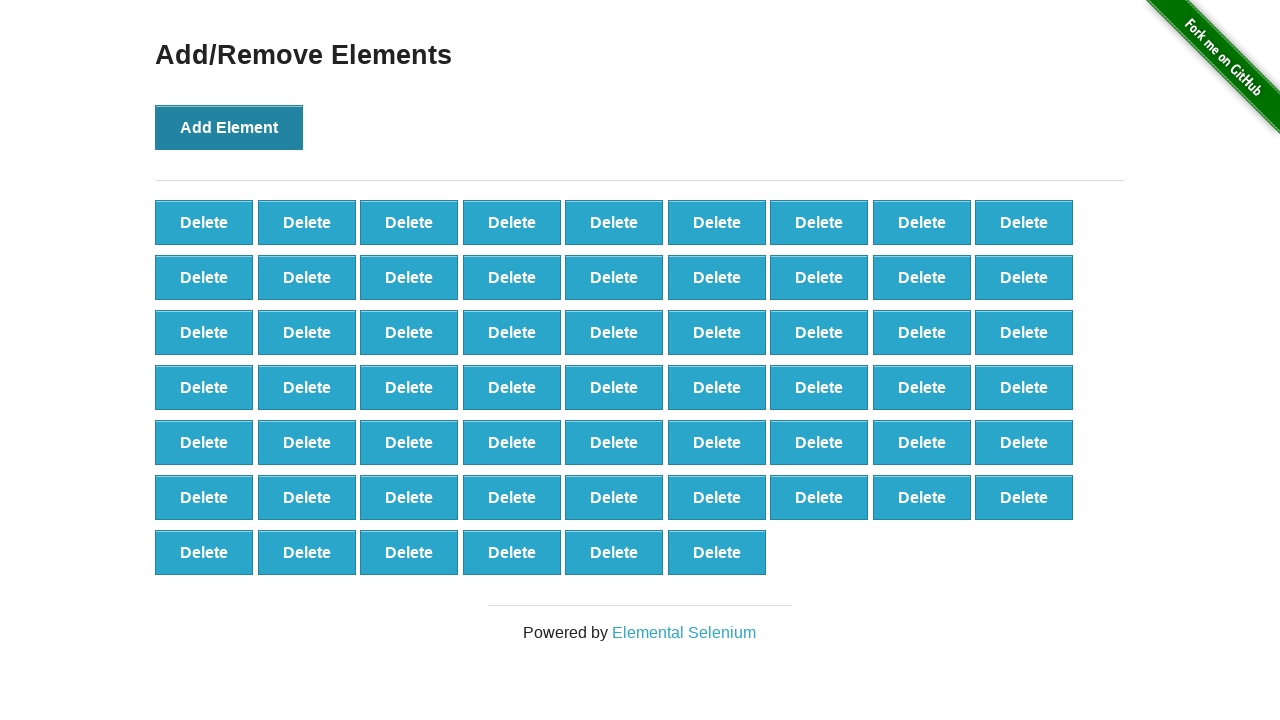

Clicked 'Add Element' button (iteration 61/100) at (229, 127) on button:text('Add Element')
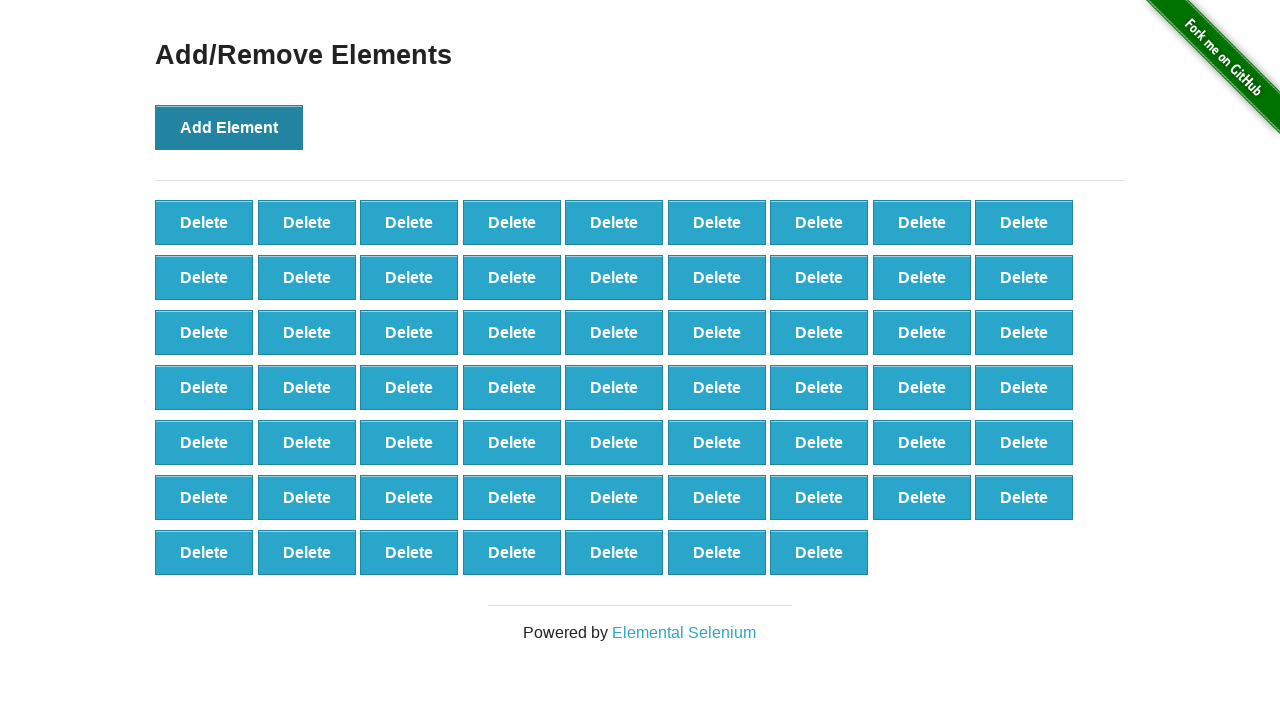

Clicked 'Add Element' button (iteration 62/100) at (229, 127) on button:text('Add Element')
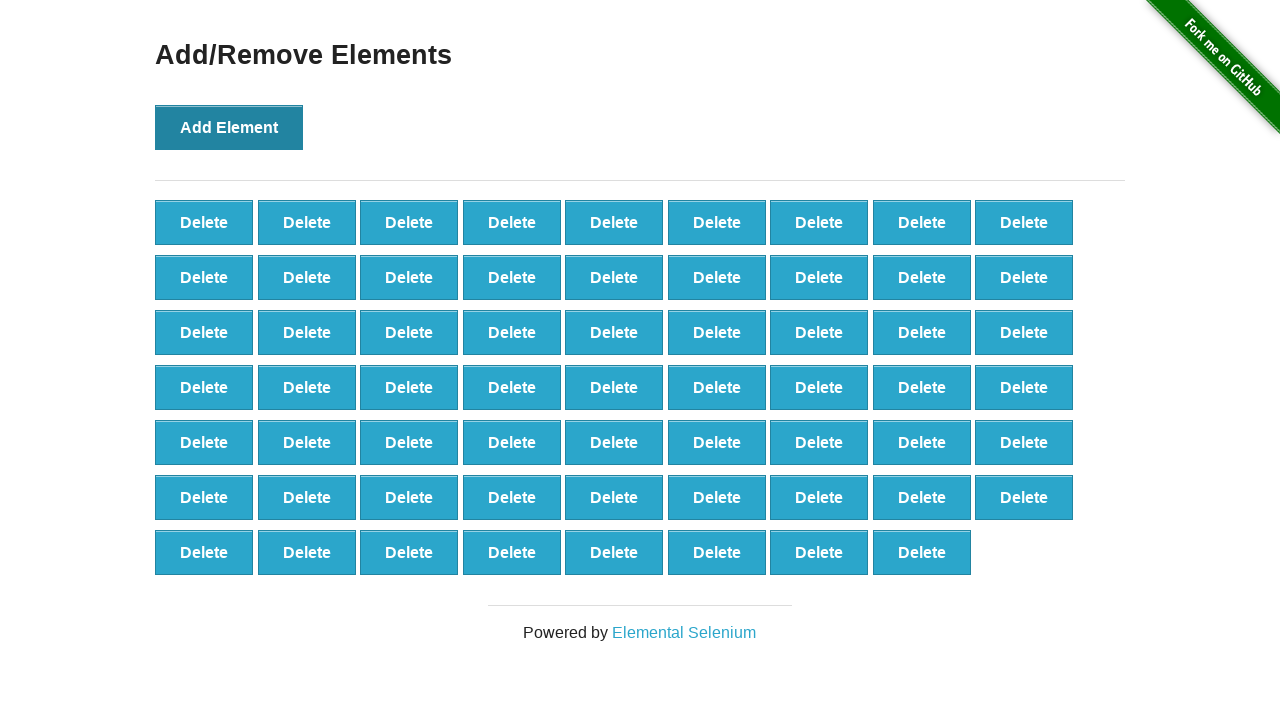

Clicked 'Add Element' button (iteration 63/100) at (229, 127) on button:text('Add Element')
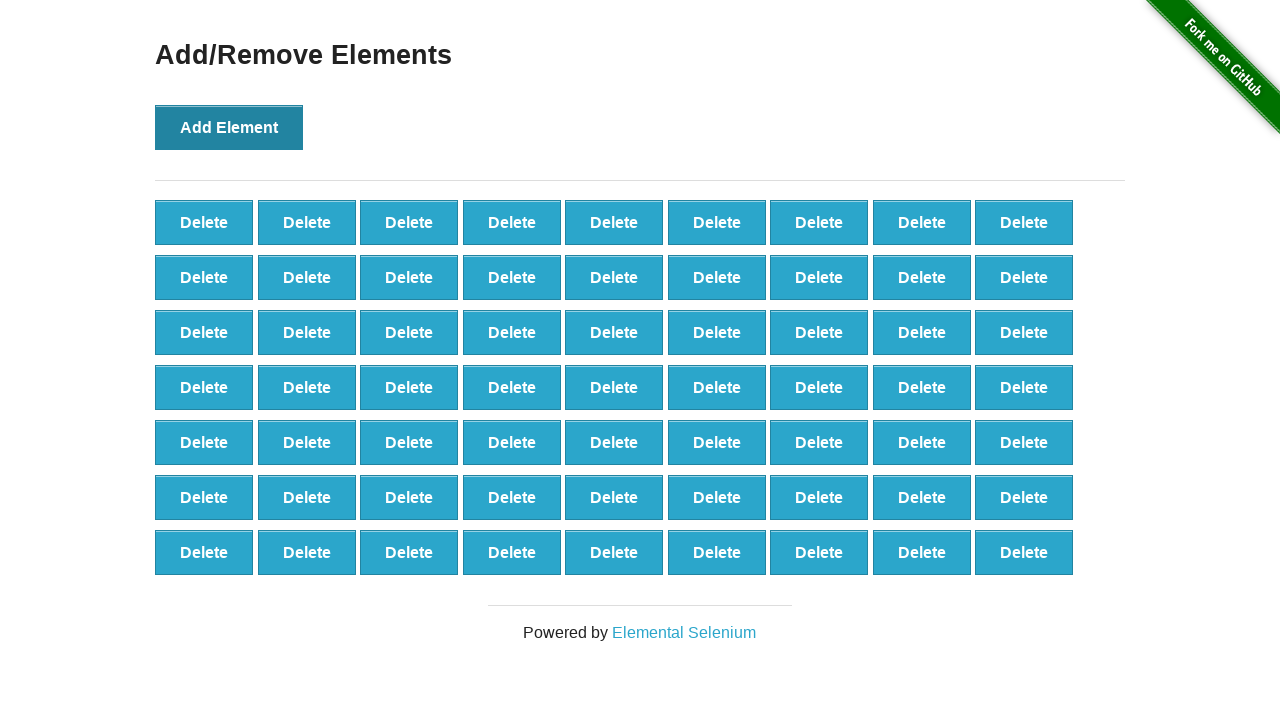

Clicked 'Add Element' button (iteration 64/100) at (229, 127) on button:text('Add Element')
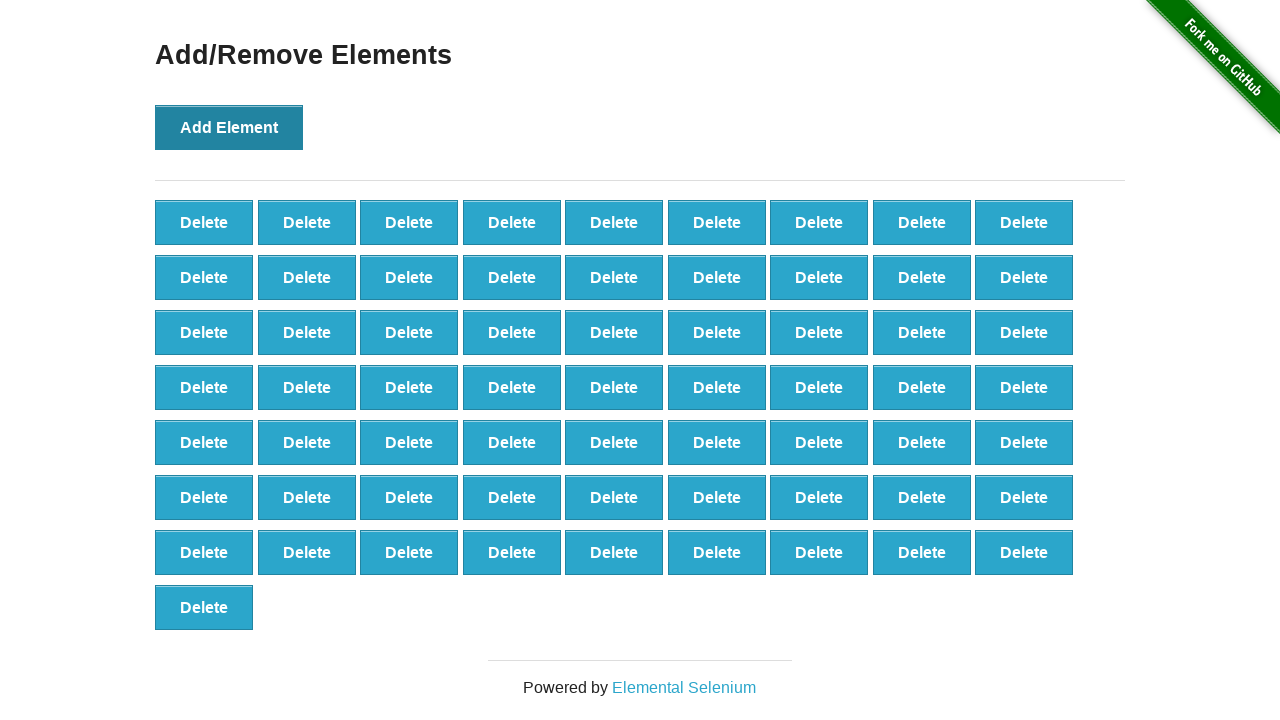

Clicked 'Add Element' button (iteration 65/100) at (229, 127) on button:text('Add Element')
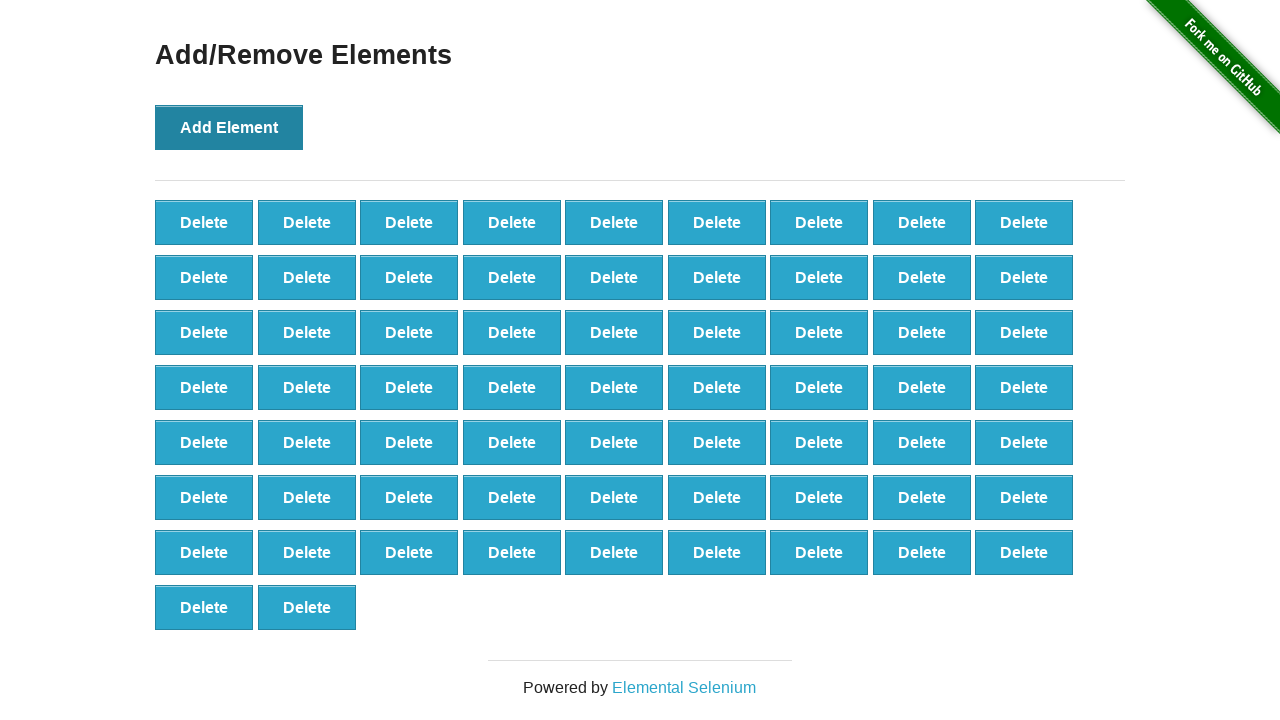

Clicked 'Add Element' button (iteration 66/100) at (229, 127) on button:text('Add Element')
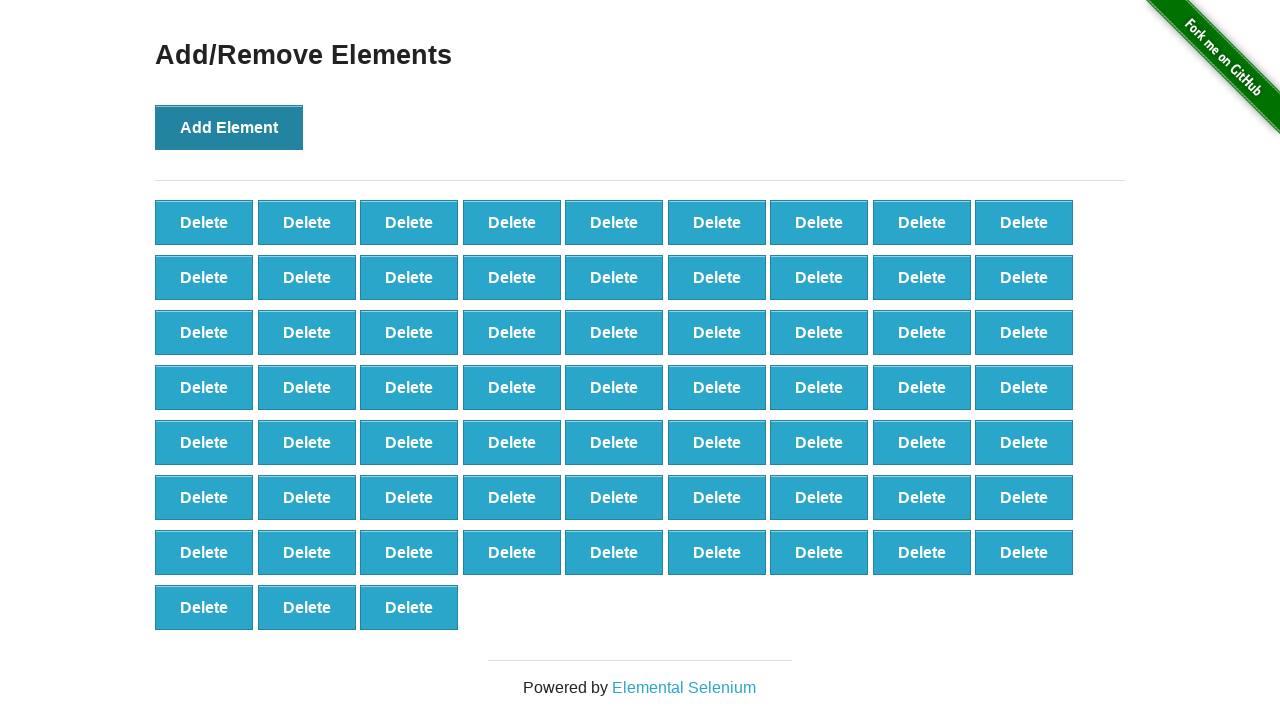

Clicked 'Add Element' button (iteration 67/100) at (229, 127) on button:text('Add Element')
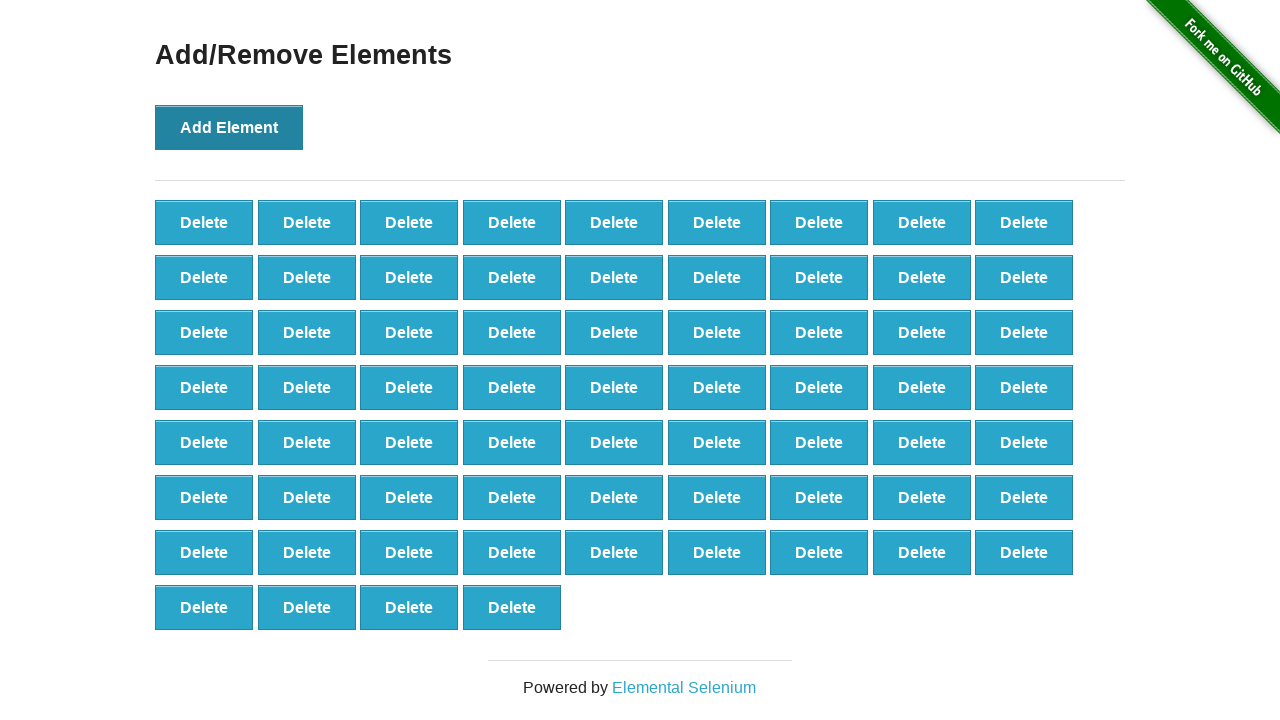

Clicked 'Add Element' button (iteration 68/100) at (229, 127) on button:text('Add Element')
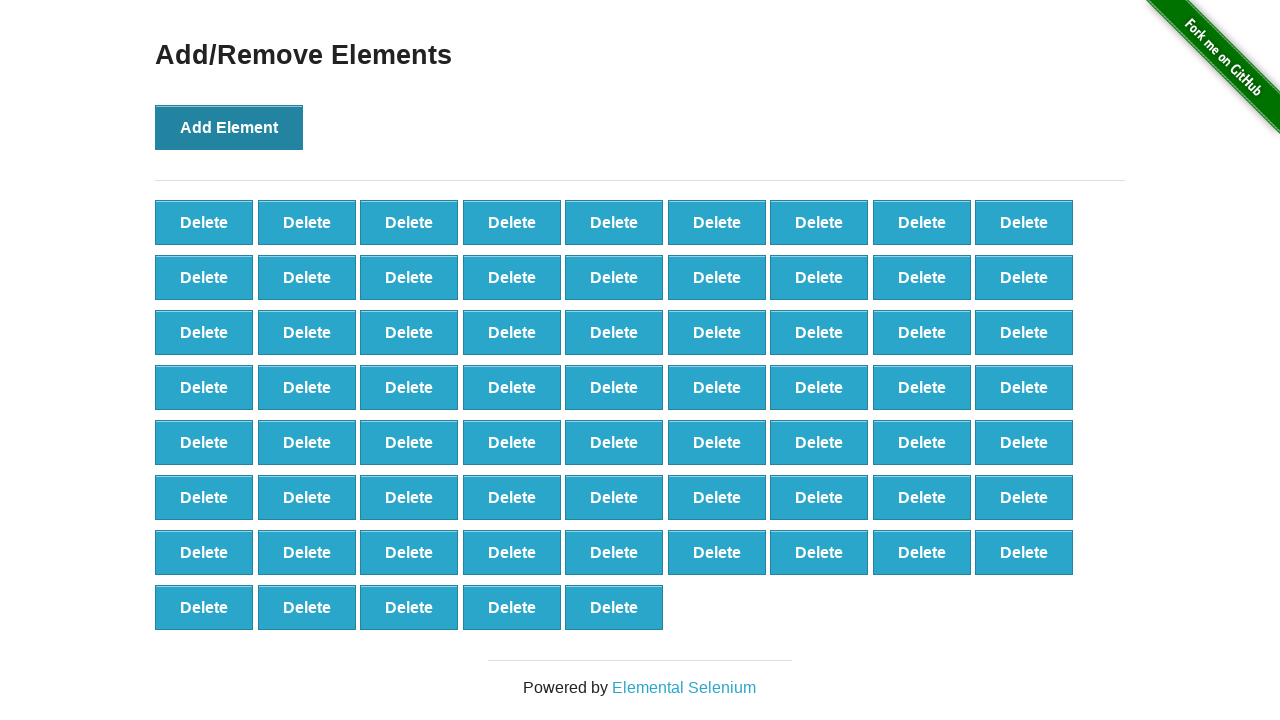

Clicked 'Add Element' button (iteration 69/100) at (229, 127) on button:text('Add Element')
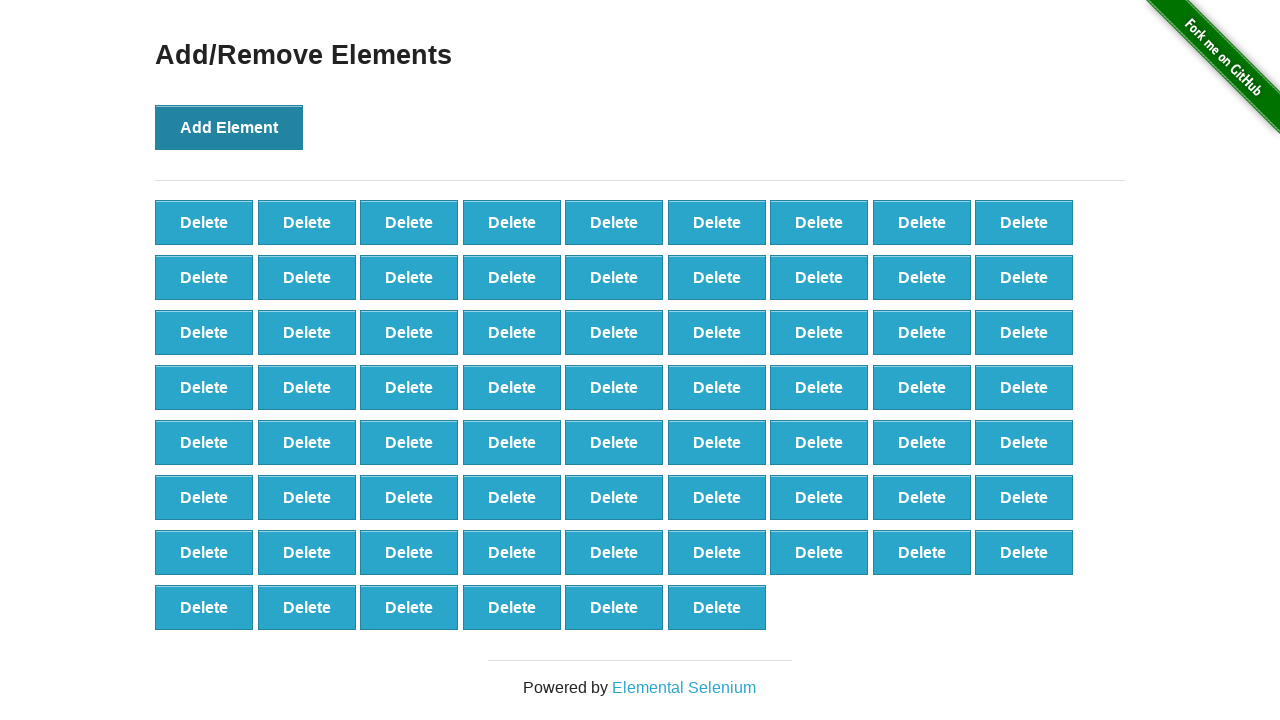

Clicked 'Add Element' button (iteration 70/100) at (229, 127) on button:text('Add Element')
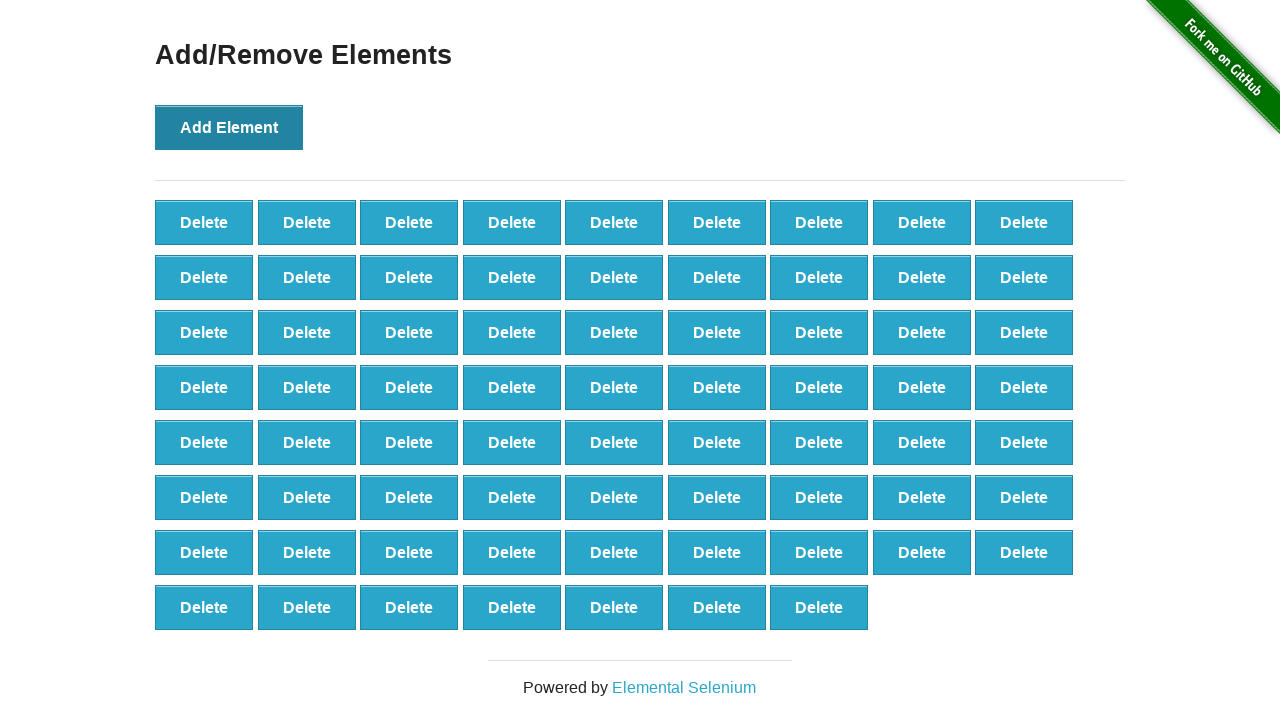

Clicked 'Add Element' button (iteration 71/100) at (229, 127) on button:text('Add Element')
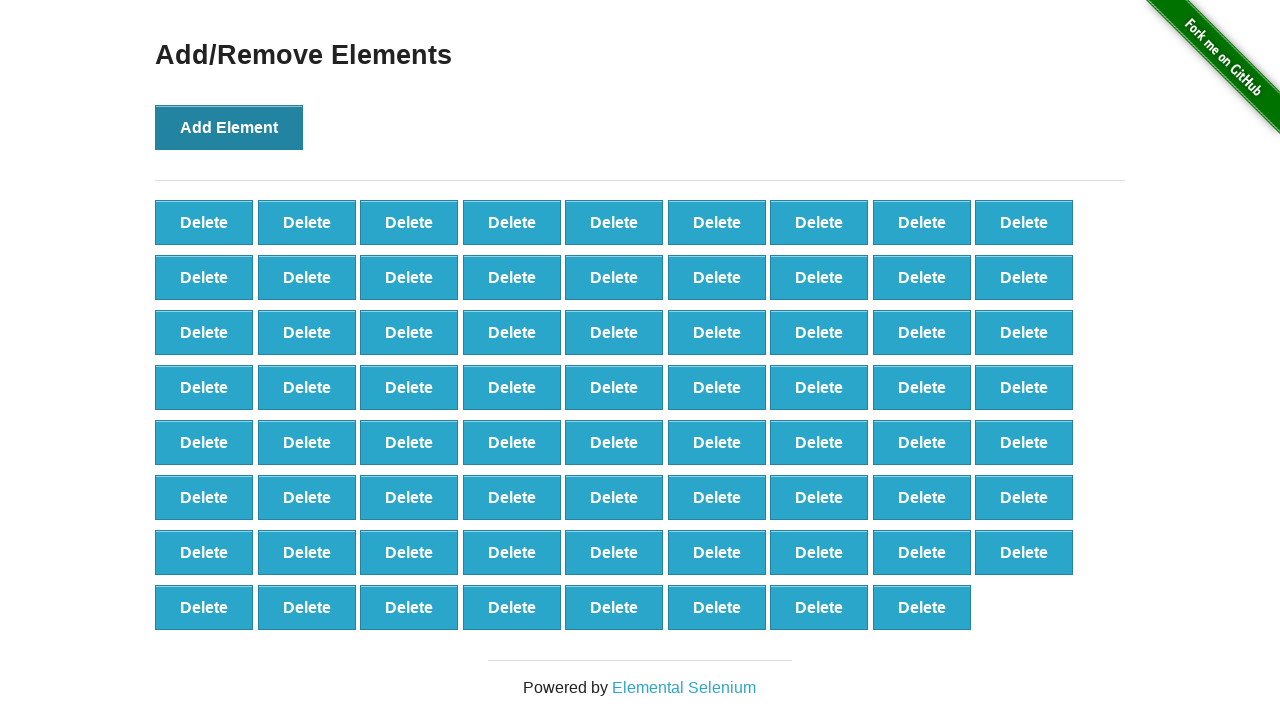

Clicked 'Add Element' button (iteration 72/100) at (229, 127) on button:text('Add Element')
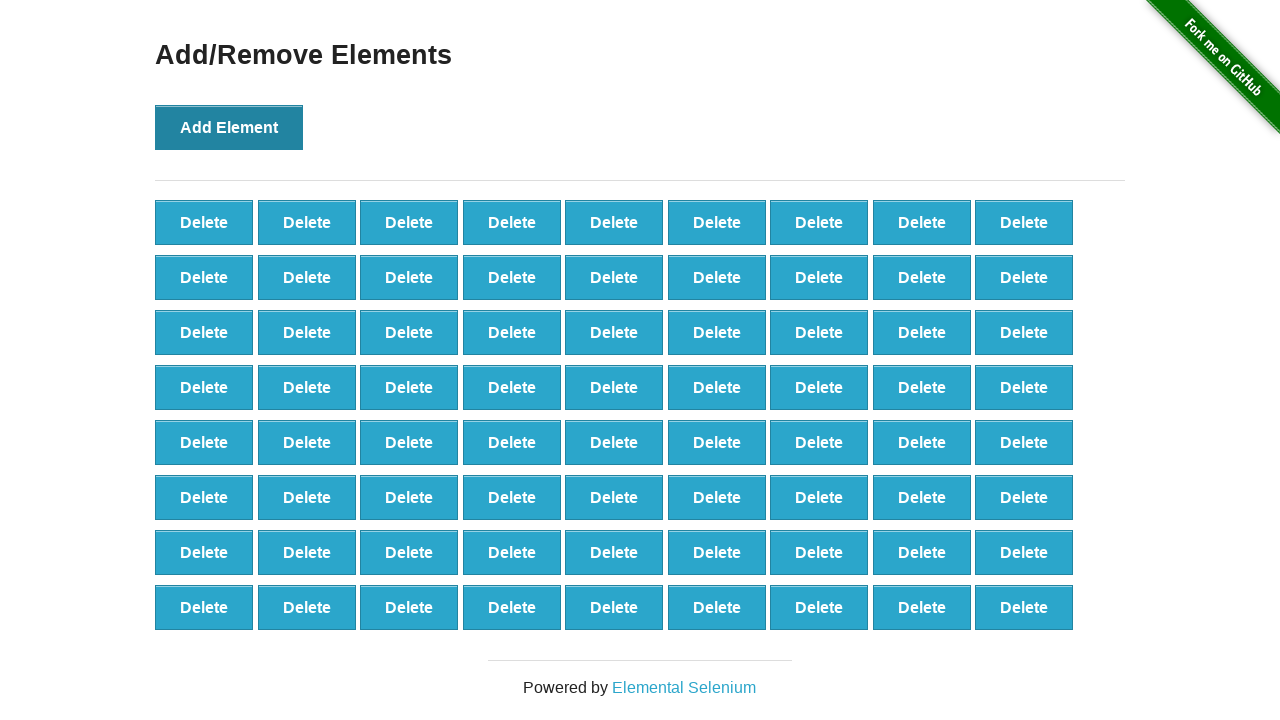

Clicked 'Add Element' button (iteration 73/100) at (229, 127) on button:text('Add Element')
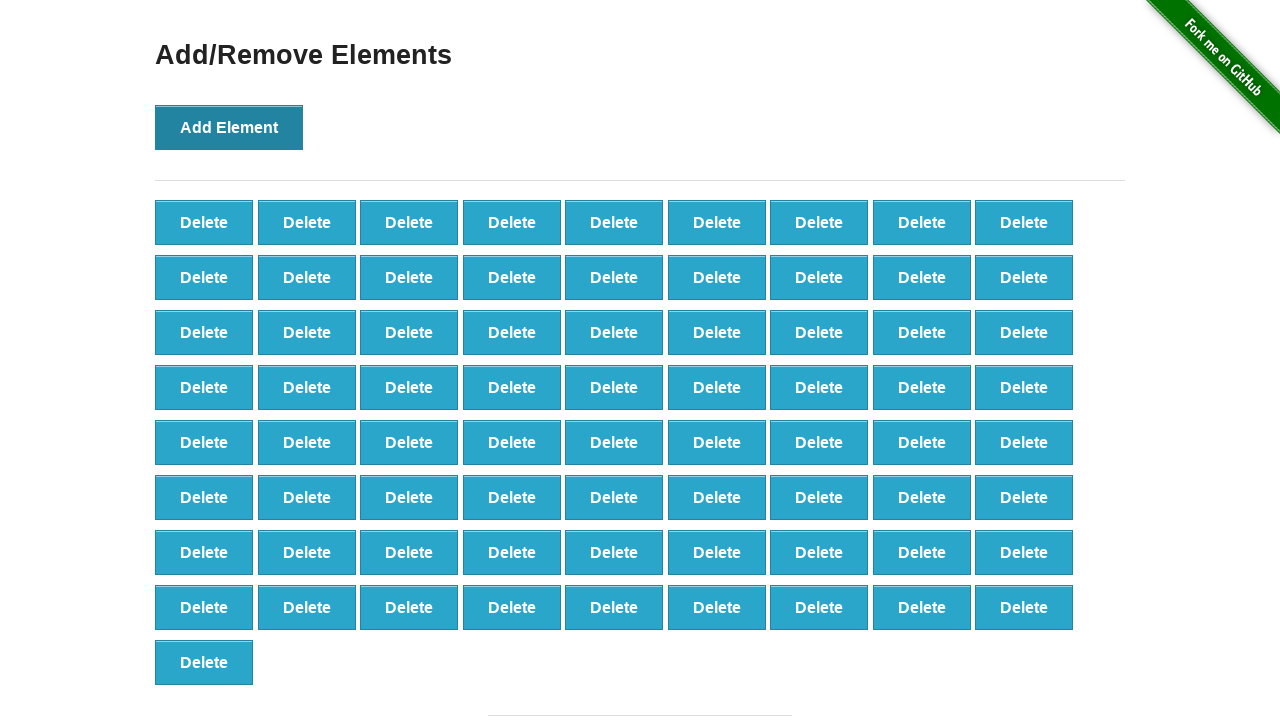

Clicked 'Add Element' button (iteration 74/100) at (229, 127) on button:text('Add Element')
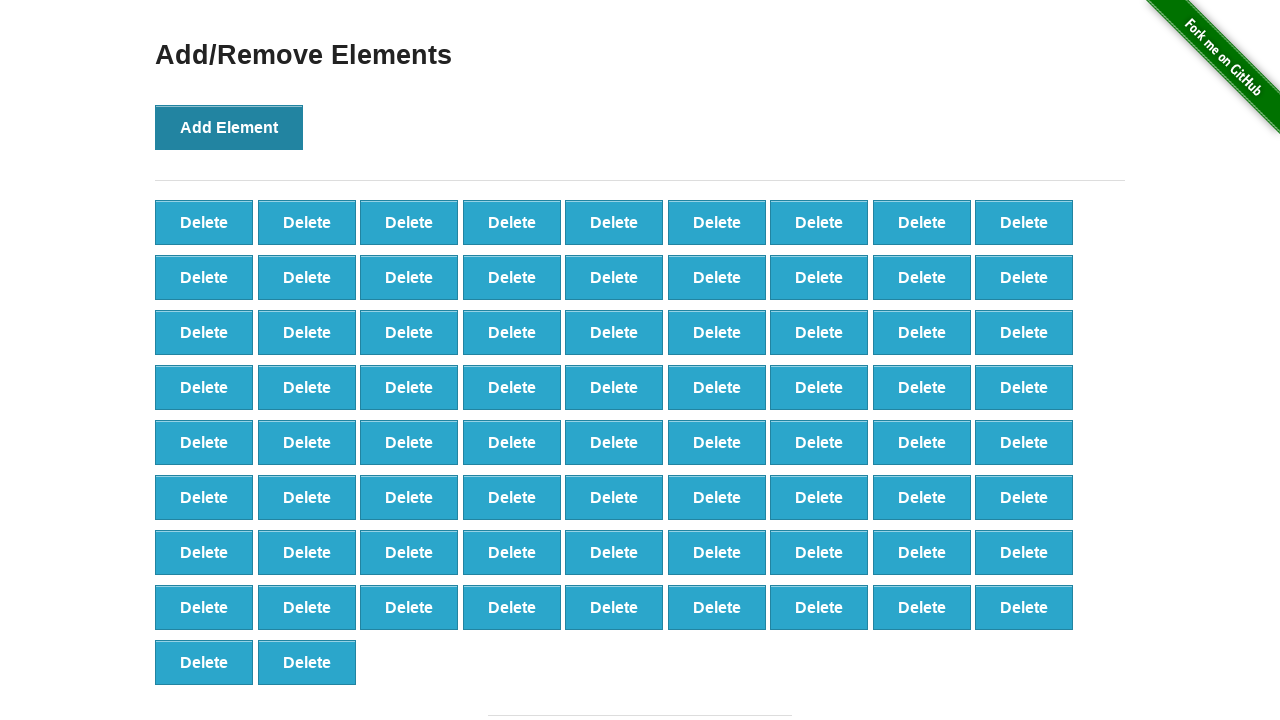

Clicked 'Add Element' button (iteration 75/100) at (229, 127) on button:text('Add Element')
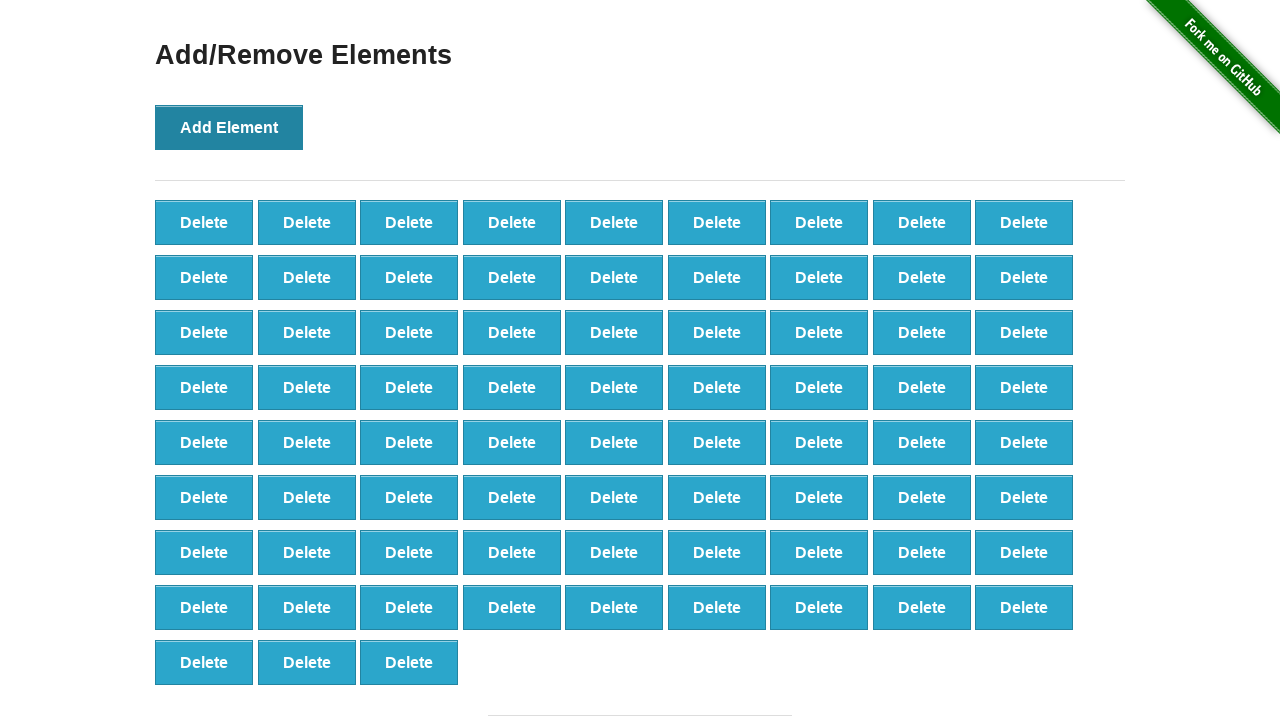

Clicked 'Add Element' button (iteration 76/100) at (229, 127) on button:text('Add Element')
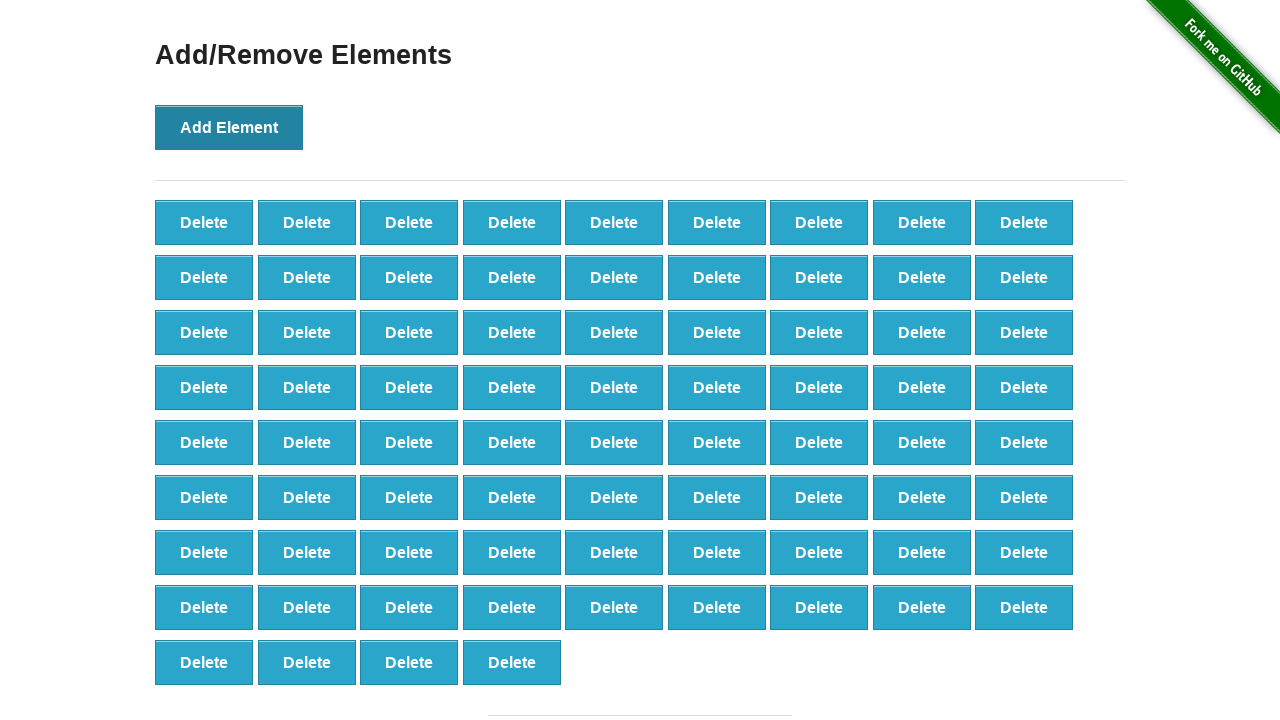

Clicked 'Add Element' button (iteration 77/100) at (229, 127) on button:text('Add Element')
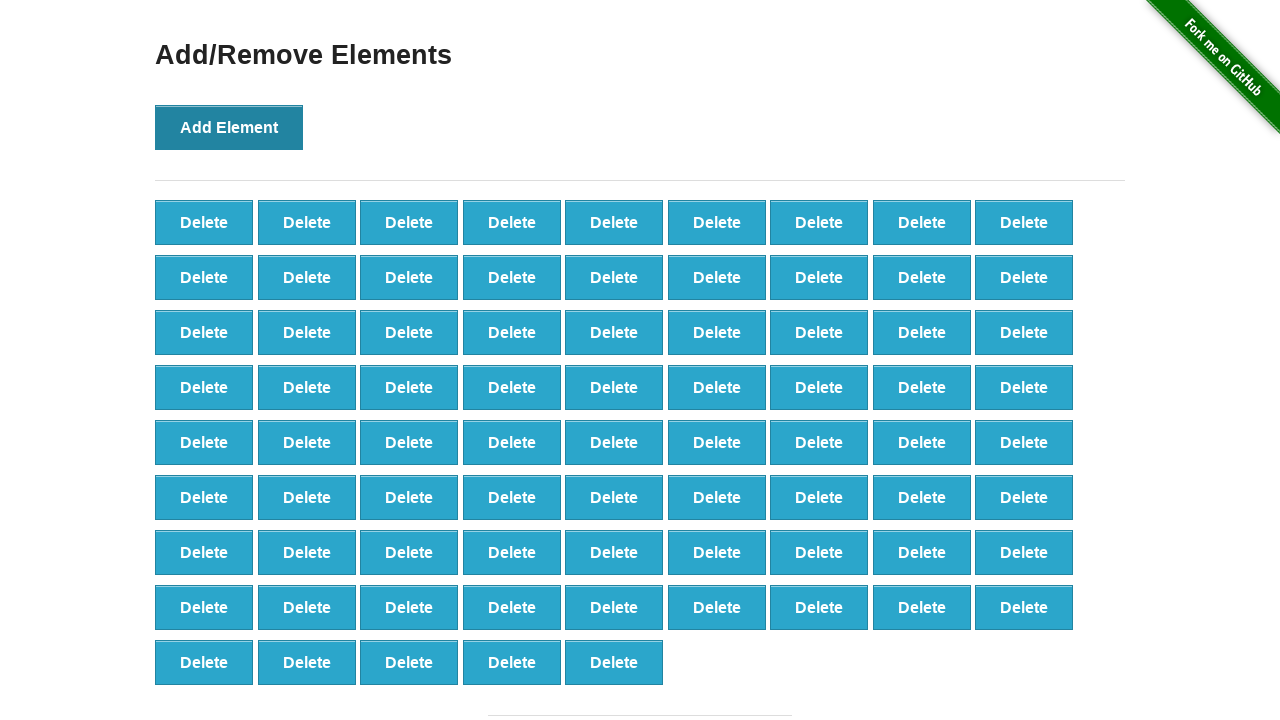

Clicked 'Add Element' button (iteration 78/100) at (229, 127) on button:text('Add Element')
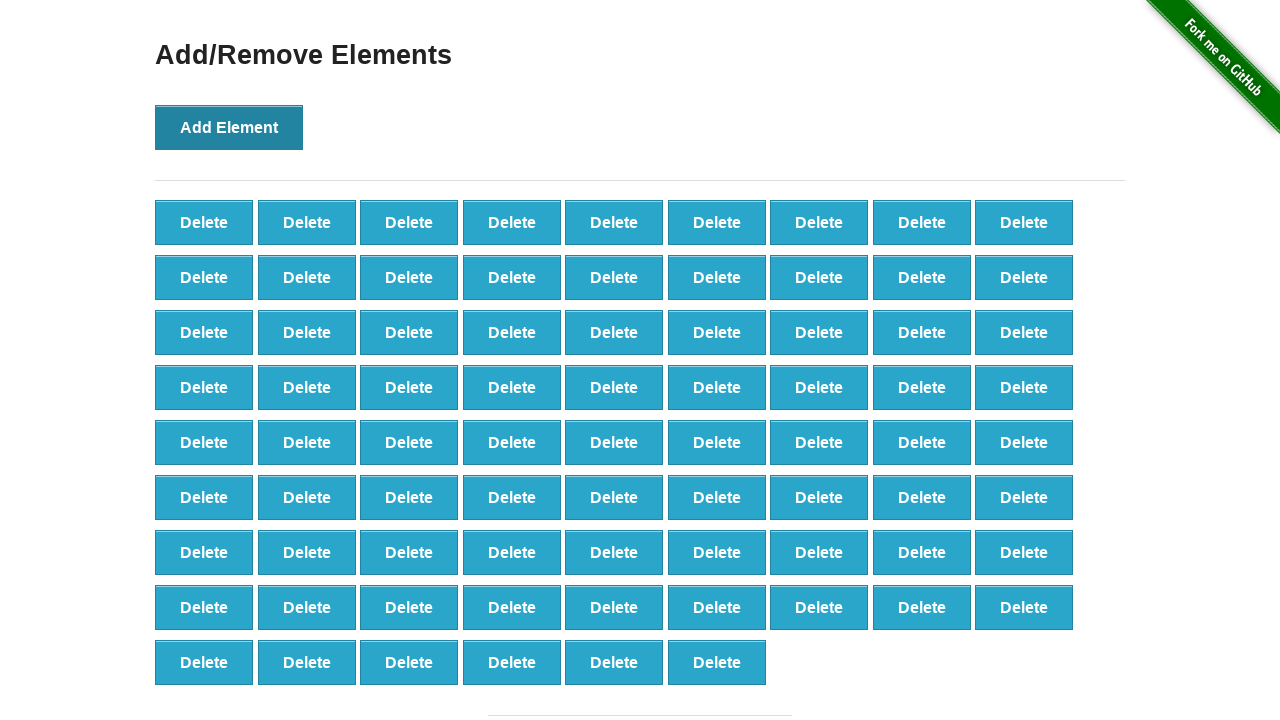

Clicked 'Add Element' button (iteration 79/100) at (229, 127) on button:text('Add Element')
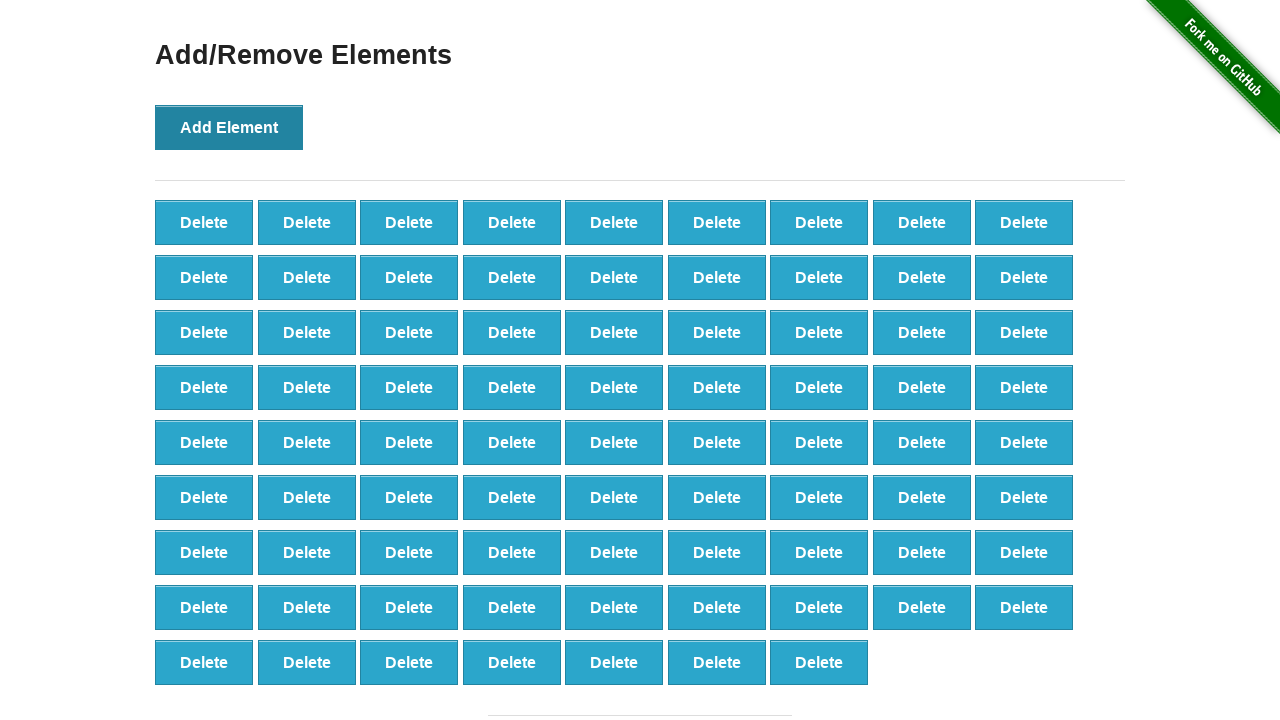

Clicked 'Add Element' button (iteration 80/100) at (229, 127) on button:text('Add Element')
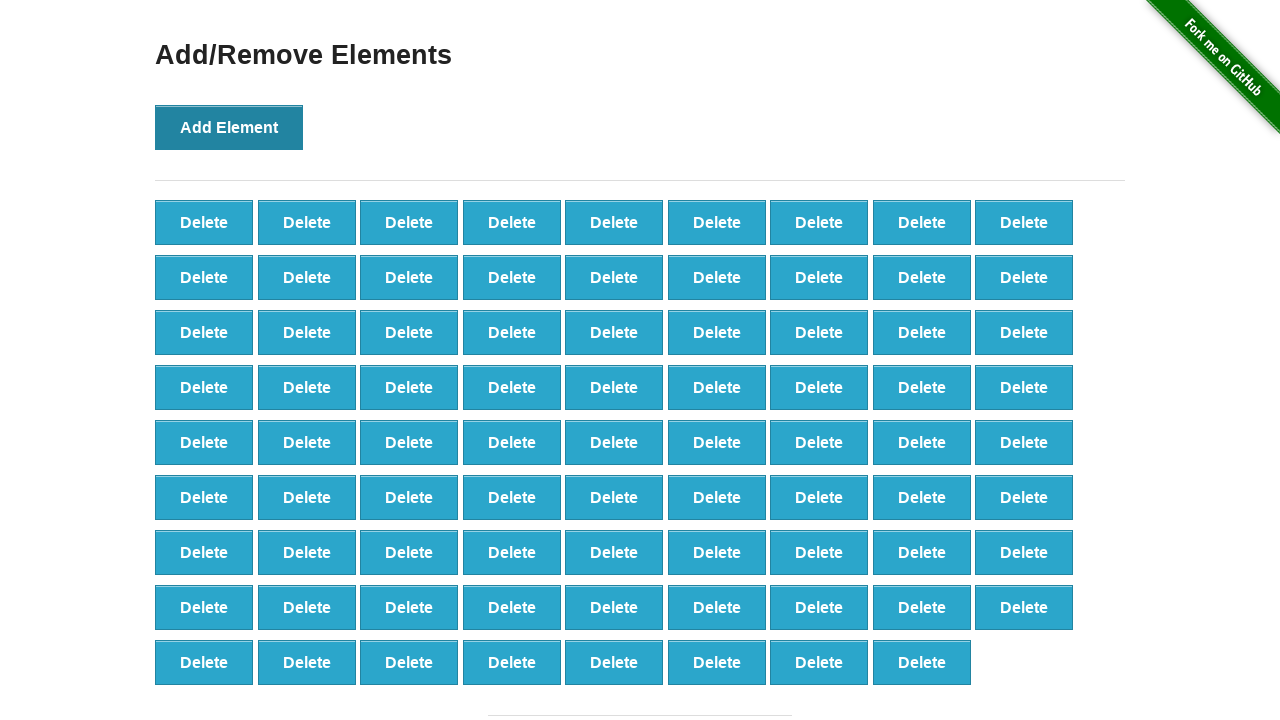

Clicked 'Add Element' button (iteration 81/100) at (229, 127) on button:text('Add Element')
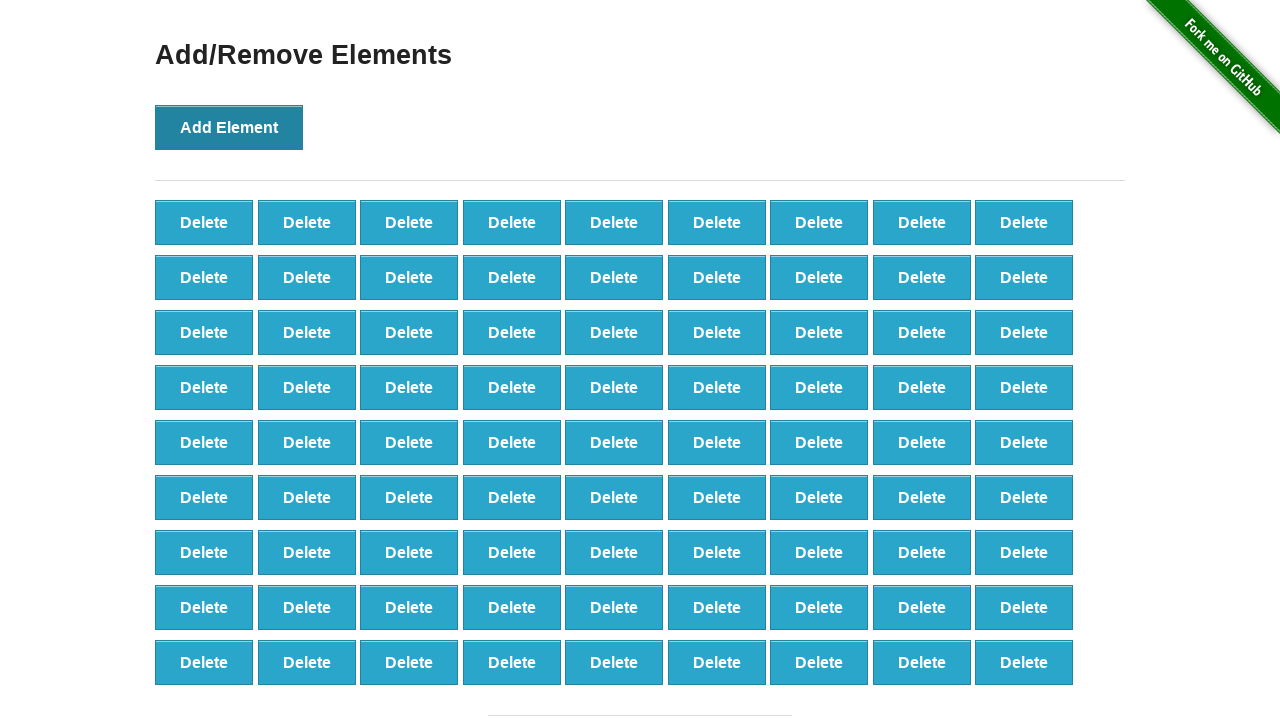

Clicked 'Add Element' button (iteration 82/100) at (229, 127) on button:text('Add Element')
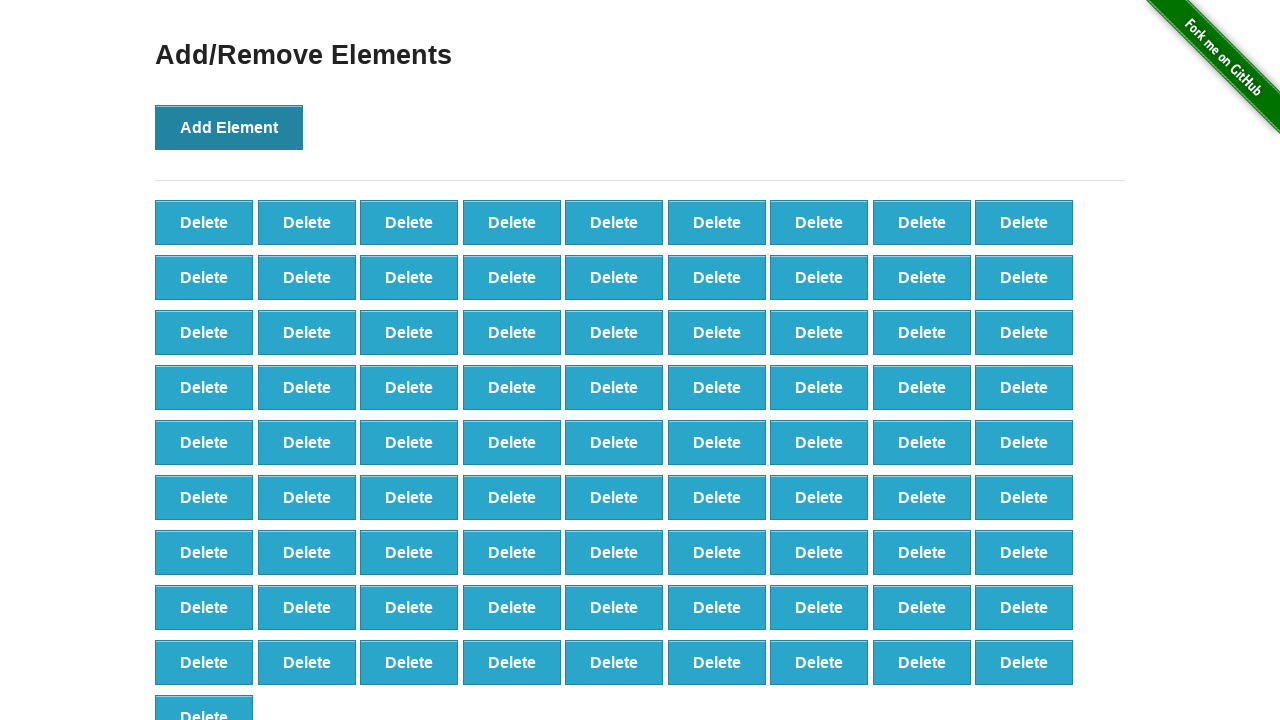

Clicked 'Add Element' button (iteration 83/100) at (229, 127) on button:text('Add Element')
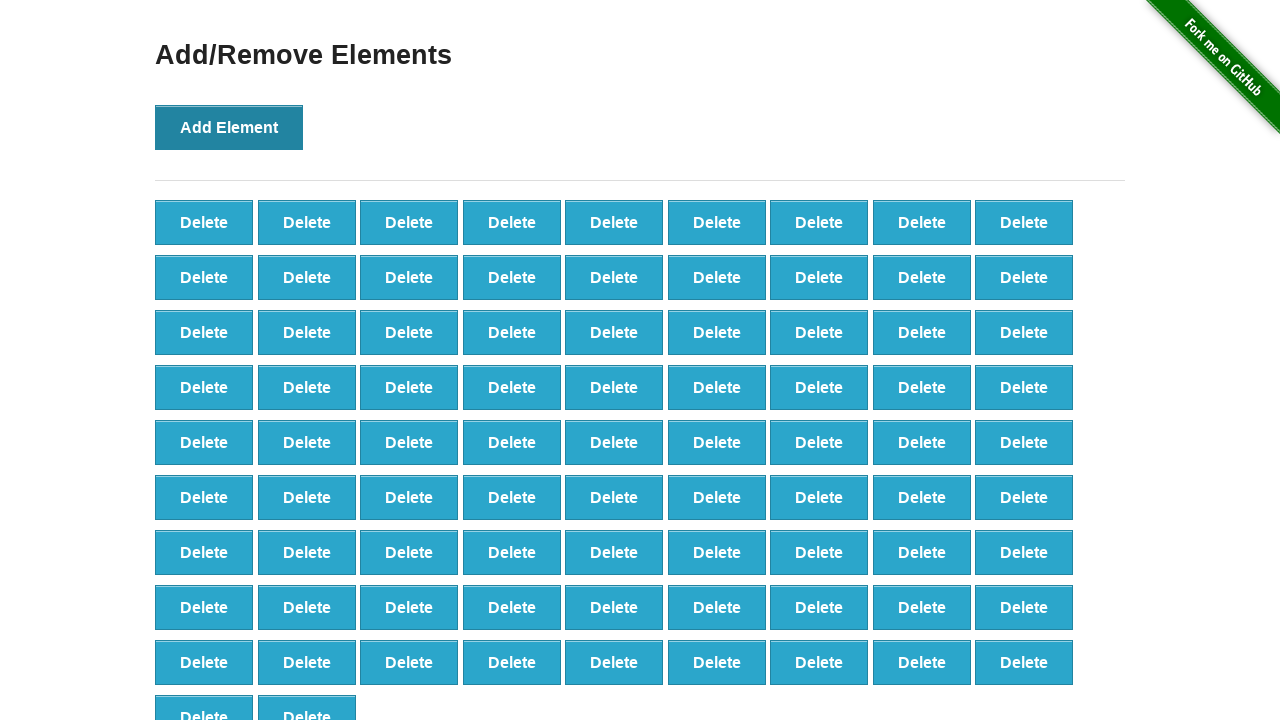

Clicked 'Add Element' button (iteration 84/100) at (229, 127) on button:text('Add Element')
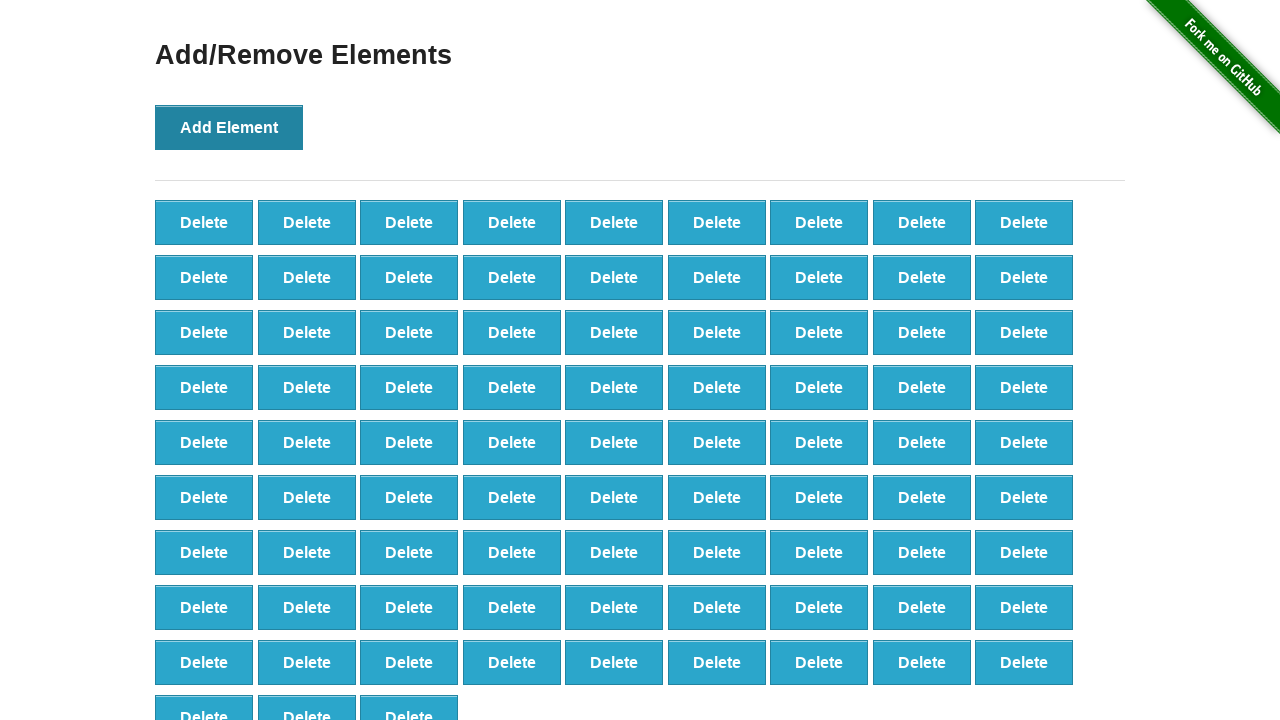

Clicked 'Add Element' button (iteration 85/100) at (229, 127) on button:text('Add Element')
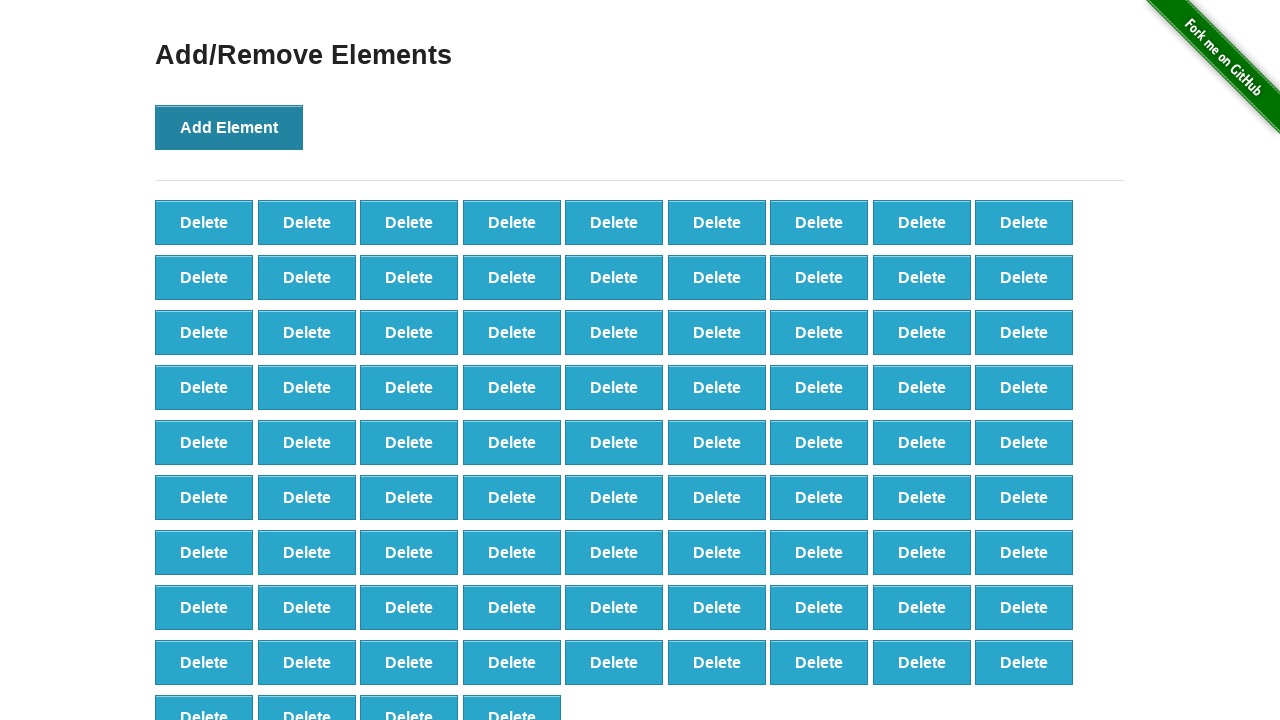

Clicked 'Add Element' button (iteration 86/100) at (229, 127) on button:text('Add Element')
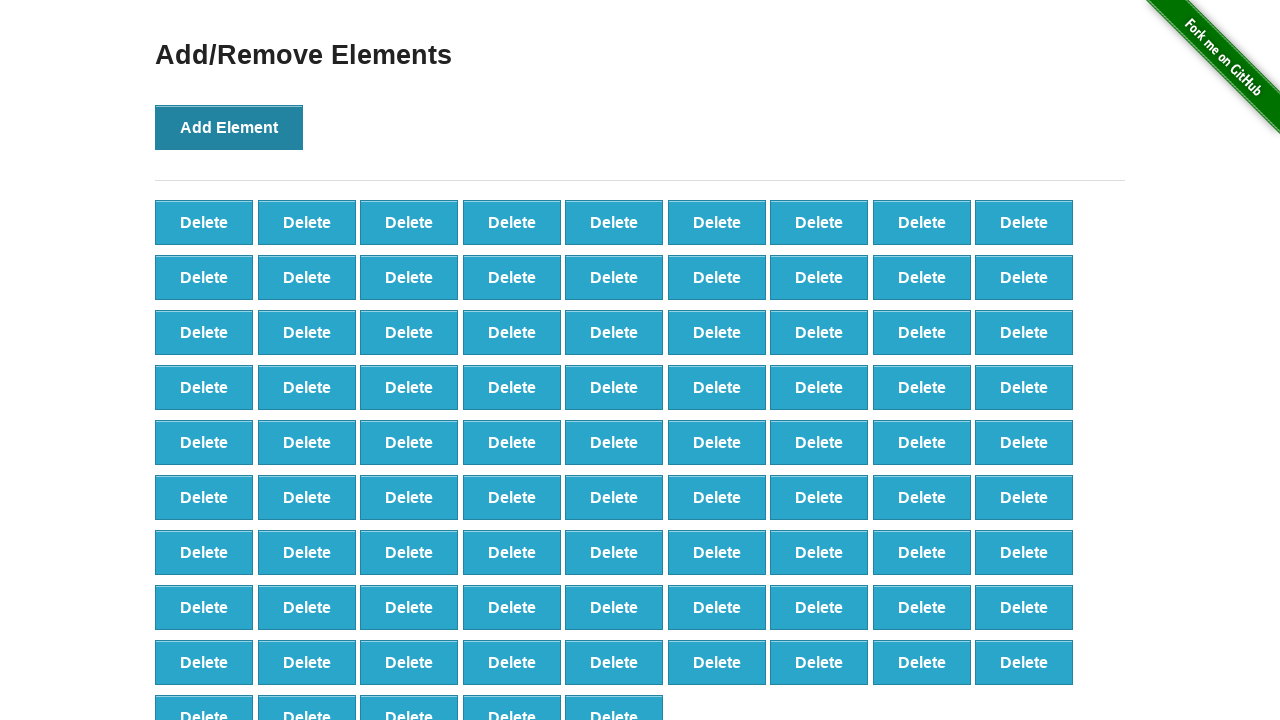

Clicked 'Add Element' button (iteration 87/100) at (229, 127) on button:text('Add Element')
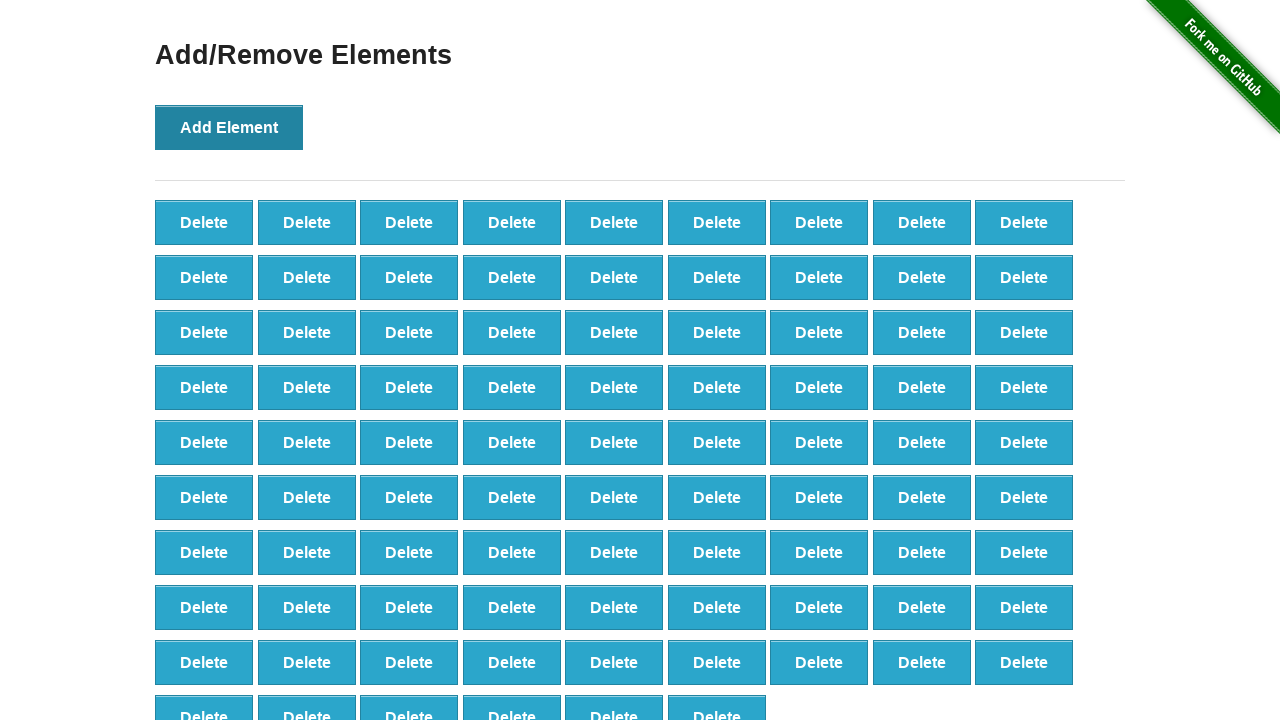

Clicked 'Add Element' button (iteration 88/100) at (229, 127) on button:text('Add Element')
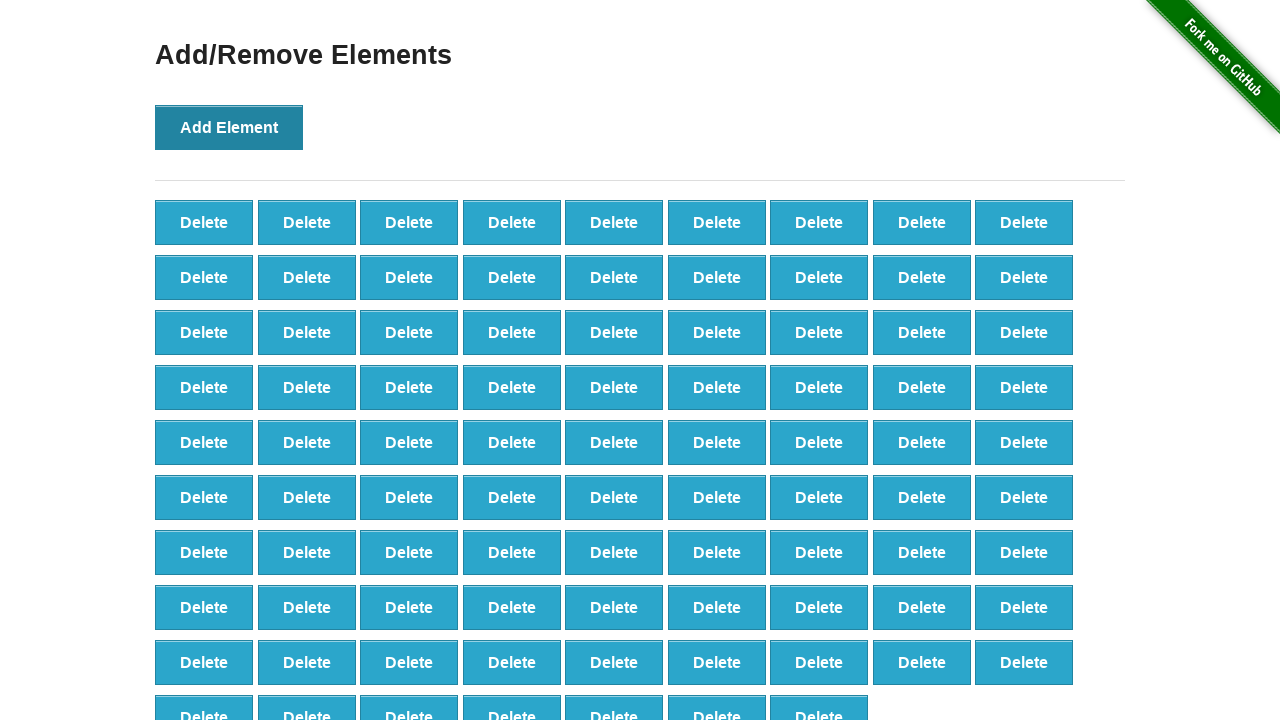

Clicked 'Add Element' button (iteration 89/100) at (229, 127) on button:text('Add Element')
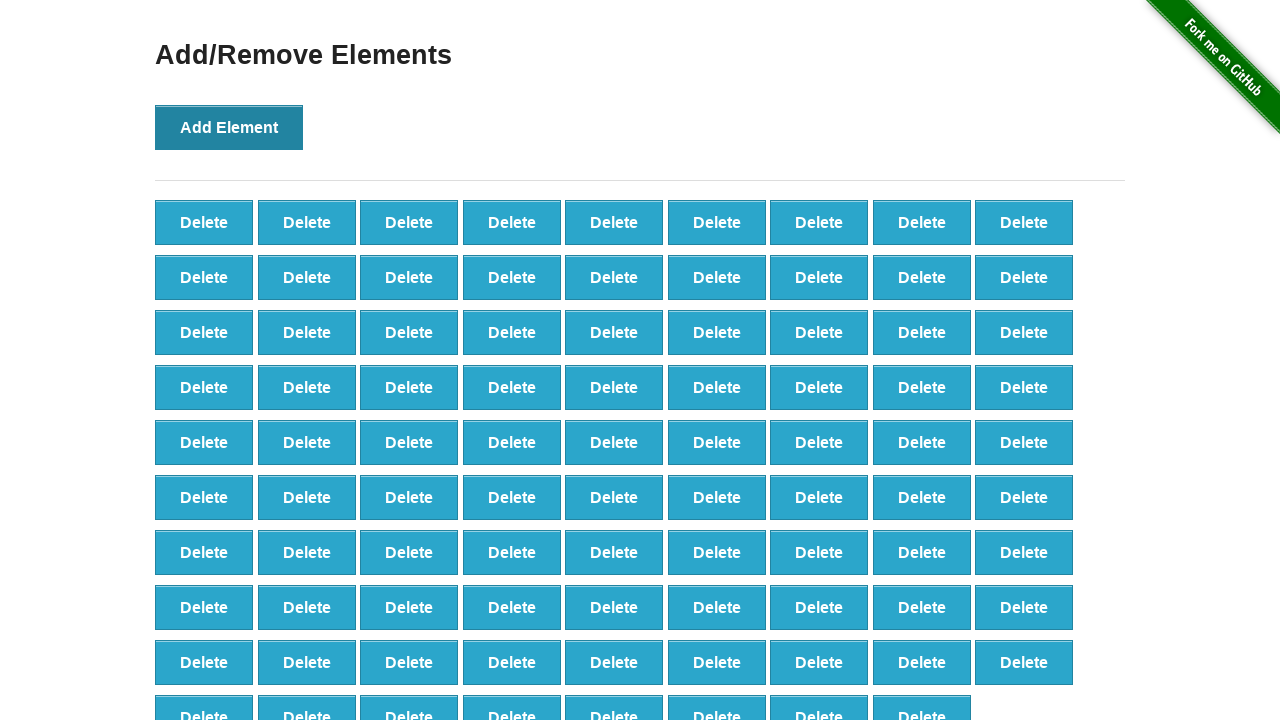

Clicked 'Add Element' button (iteration 90/100) at (229, 127) on button:text('Add Element')
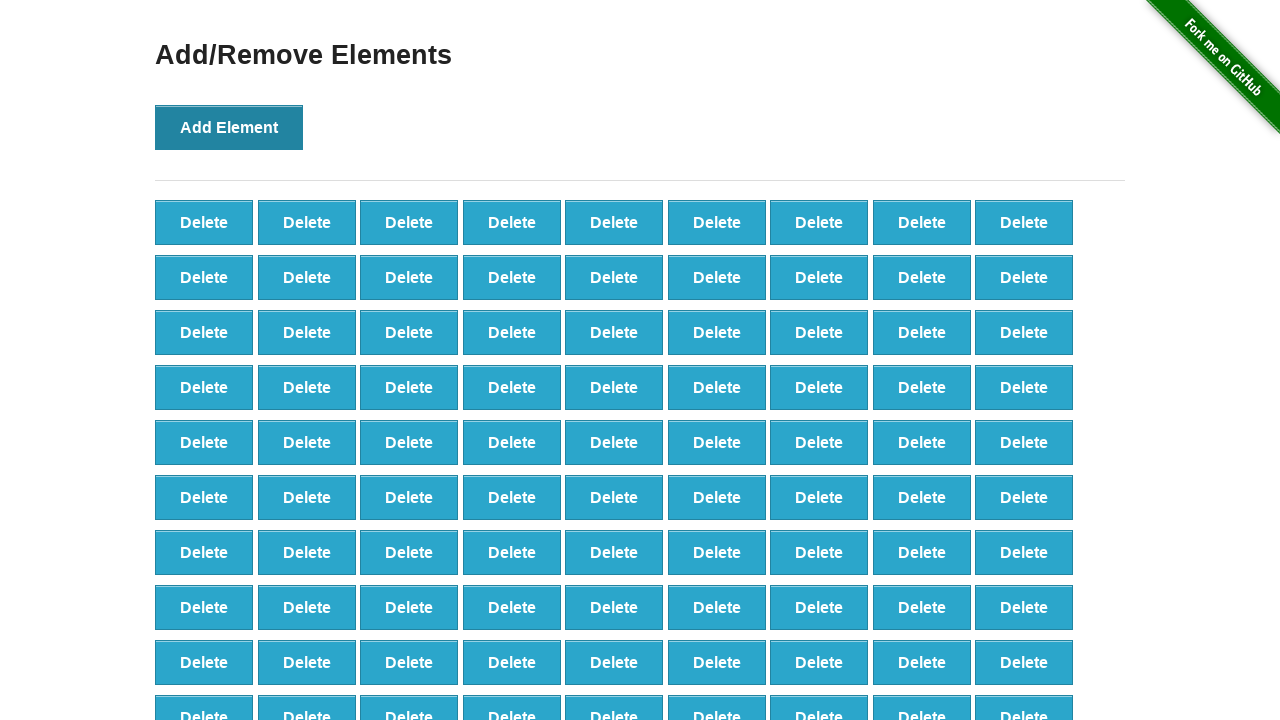

Clicked 'Add Element' button (iteration 91/100) at (229, 127) on button:text('Add Element')
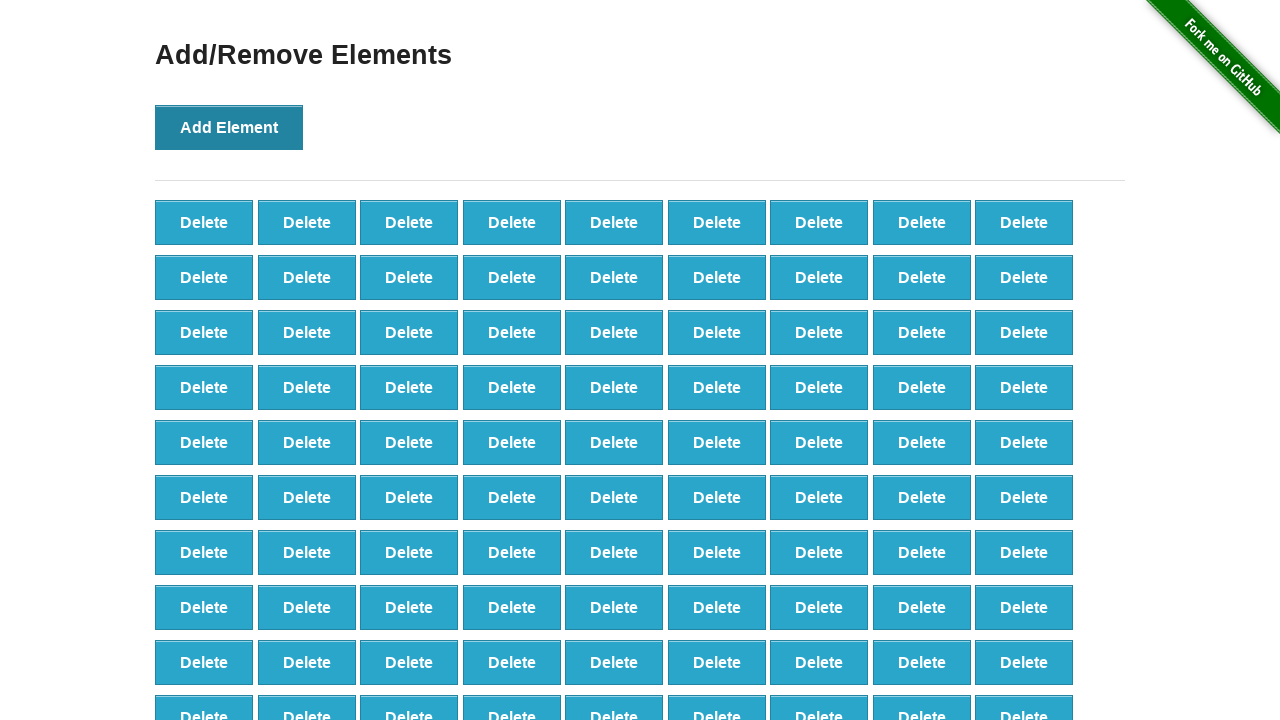

Clicked 'Add Element' button (iteration 92/100) at (229, 127) on button:text('Add Element')
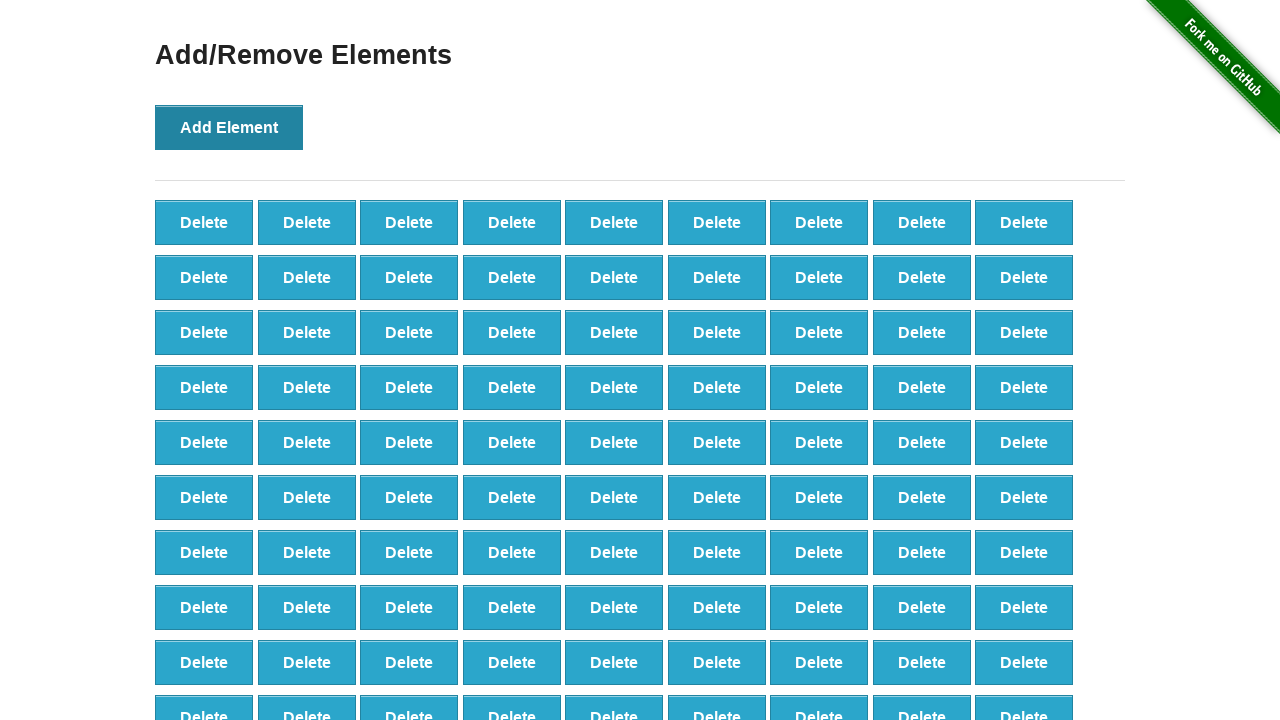

Clicked 'Add Element' button (iteration 93/100) at (229, 127) on button:text('Add Element')
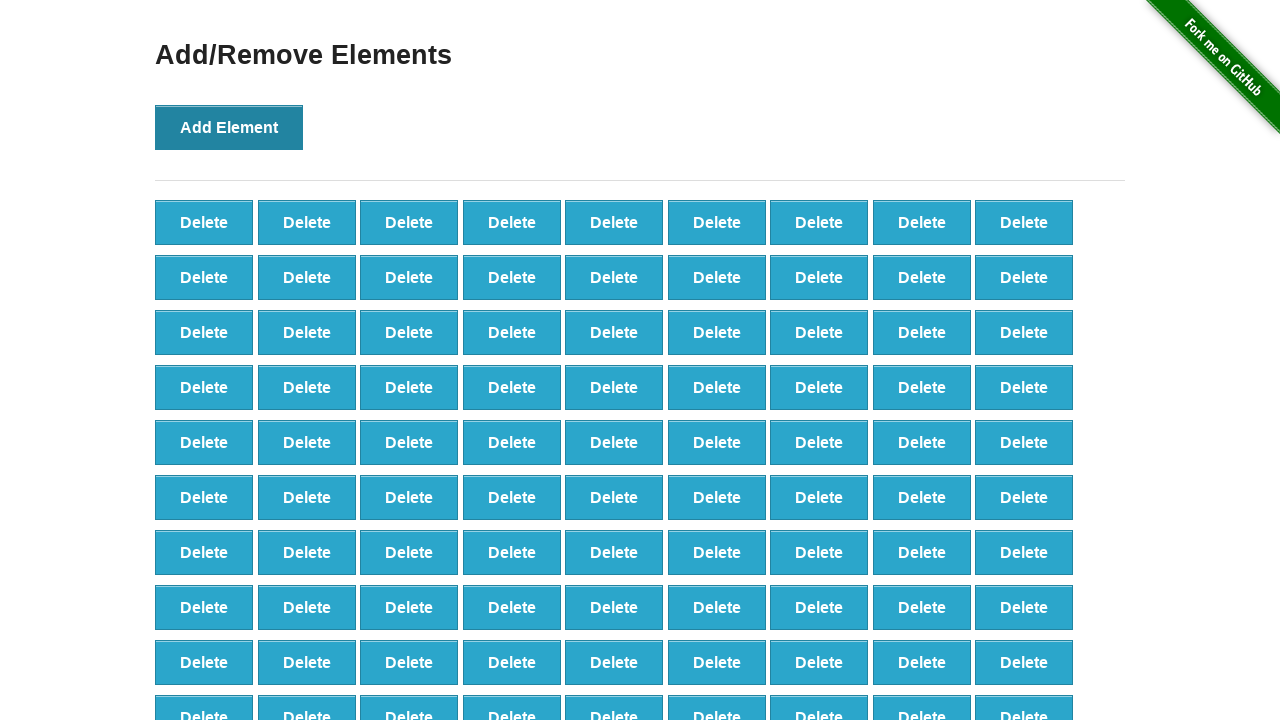

Clicked 'Add Element' button (iteration 94/100) at (229, 127) on button:text('Add Element')
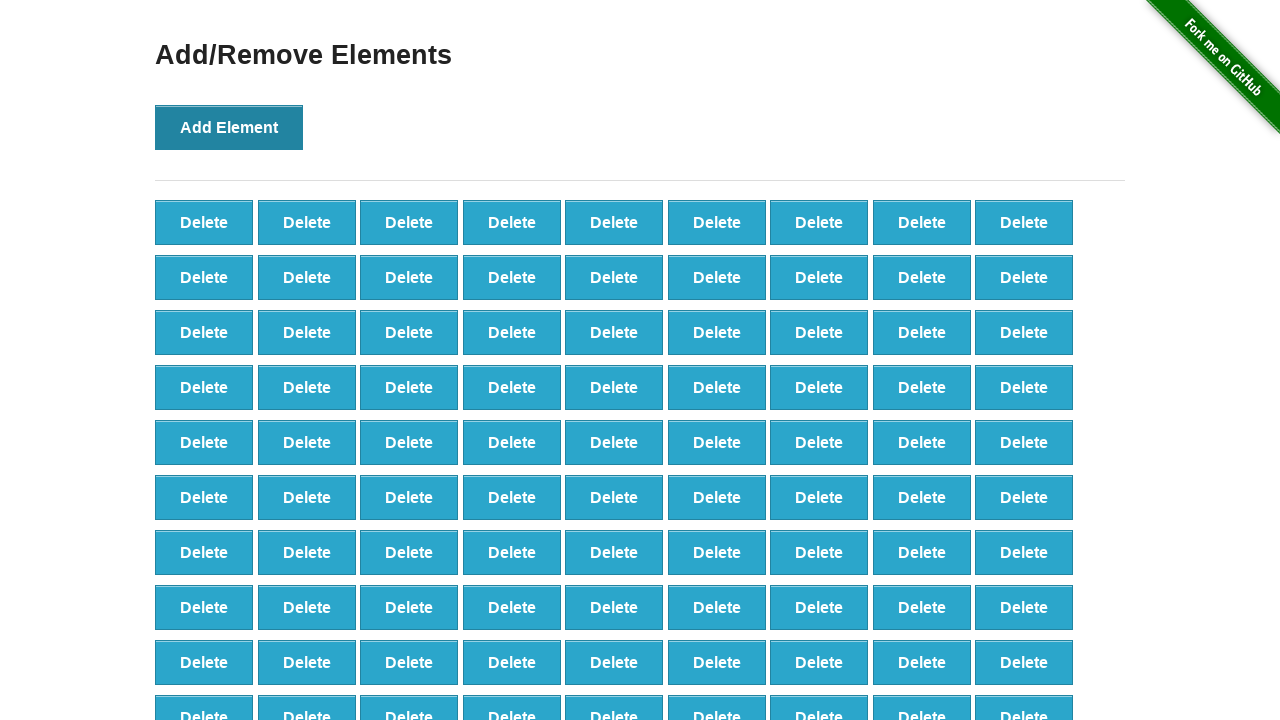

Clicked 'Add Element' button (iteration 95/100) at (229, 127) on button:text('Add Element')
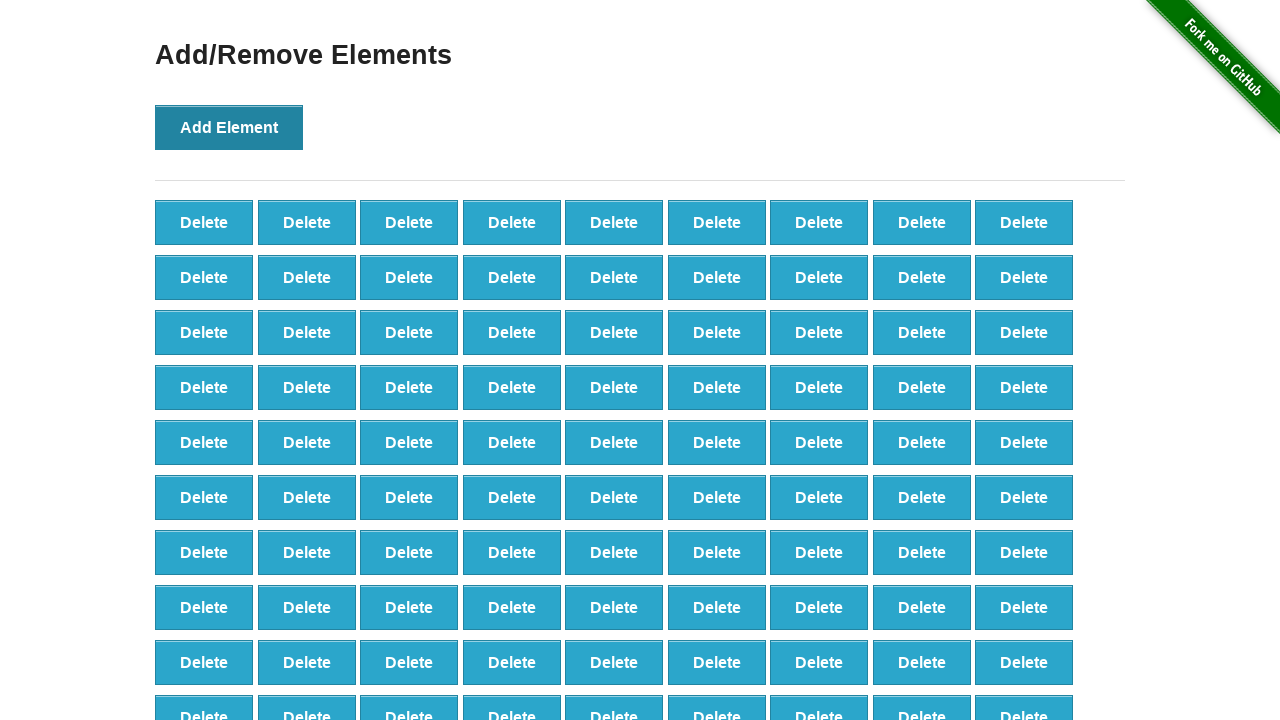

Clicked 'Add Element' button (iteration 96/100) at (229, 127) on button:text('Add Element')
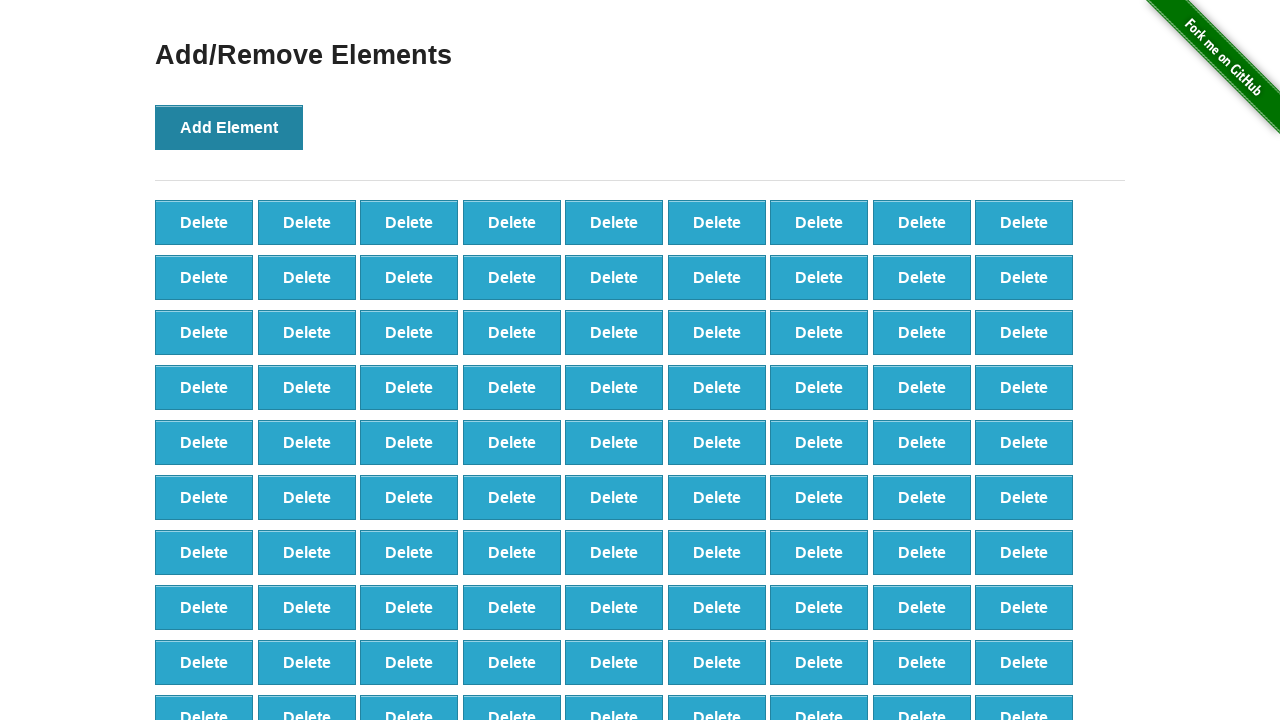

Clicked 'Add Element' button (iteration 97/100) at (229, 127) on button:text('Add Element')
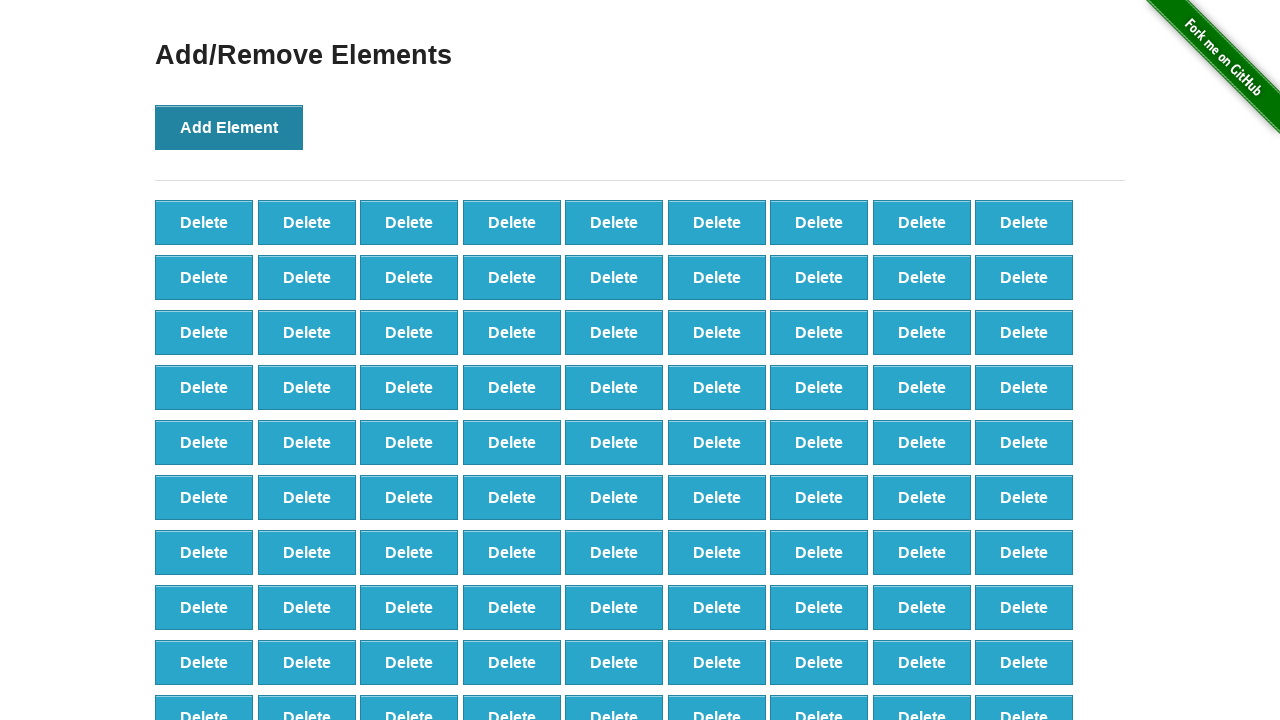

Clicked 'Add Element' button (iteration 98/100) at (229, 127) on button:text('Add Element')
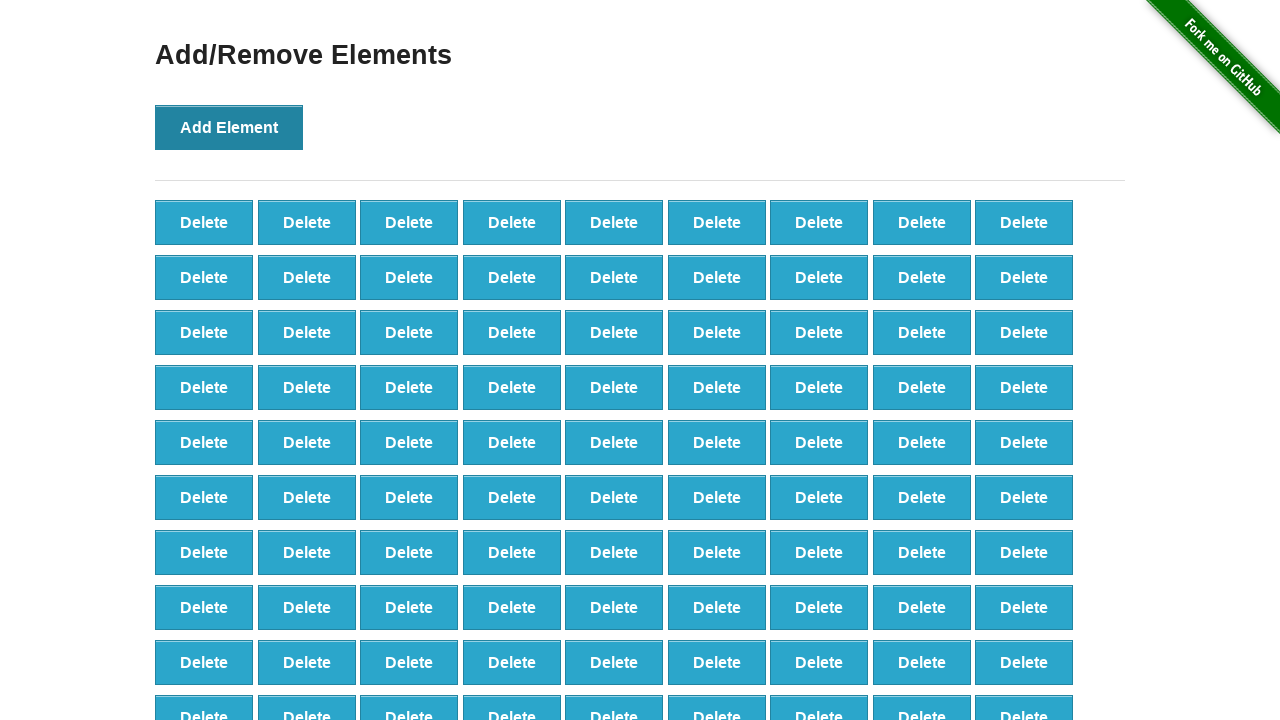

Clicked 'Add Element' button (iteration 99/100) at (229, 127) on button:text('Add Element')
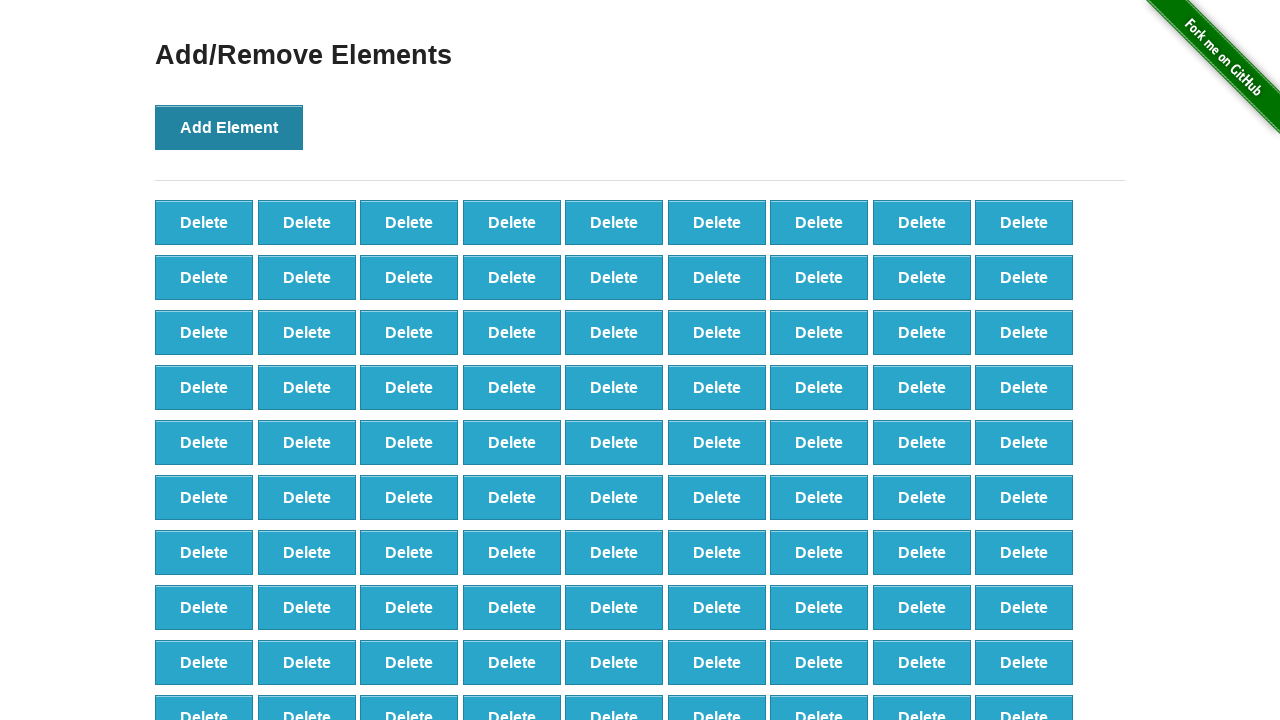

Clicked 'Add Element' button (iteration 100/100) at (229, 127) on button:text('Add Element')
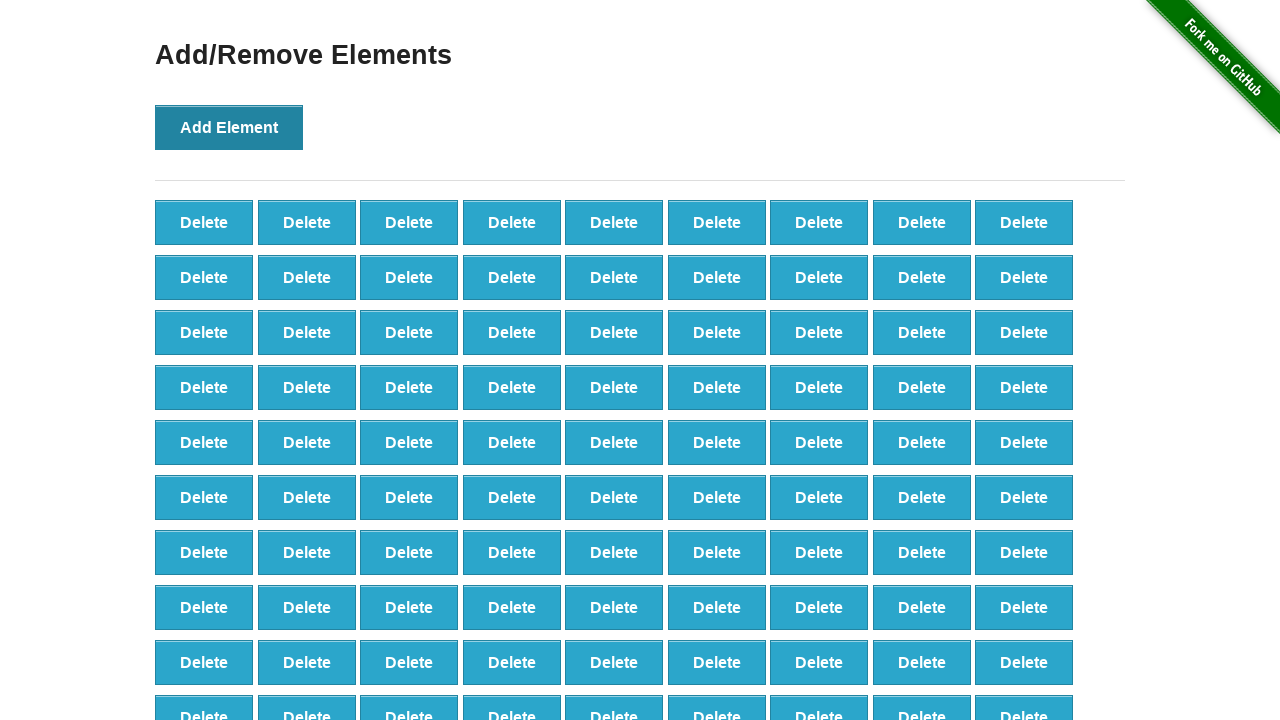

Verified that 100 delete buttons were created
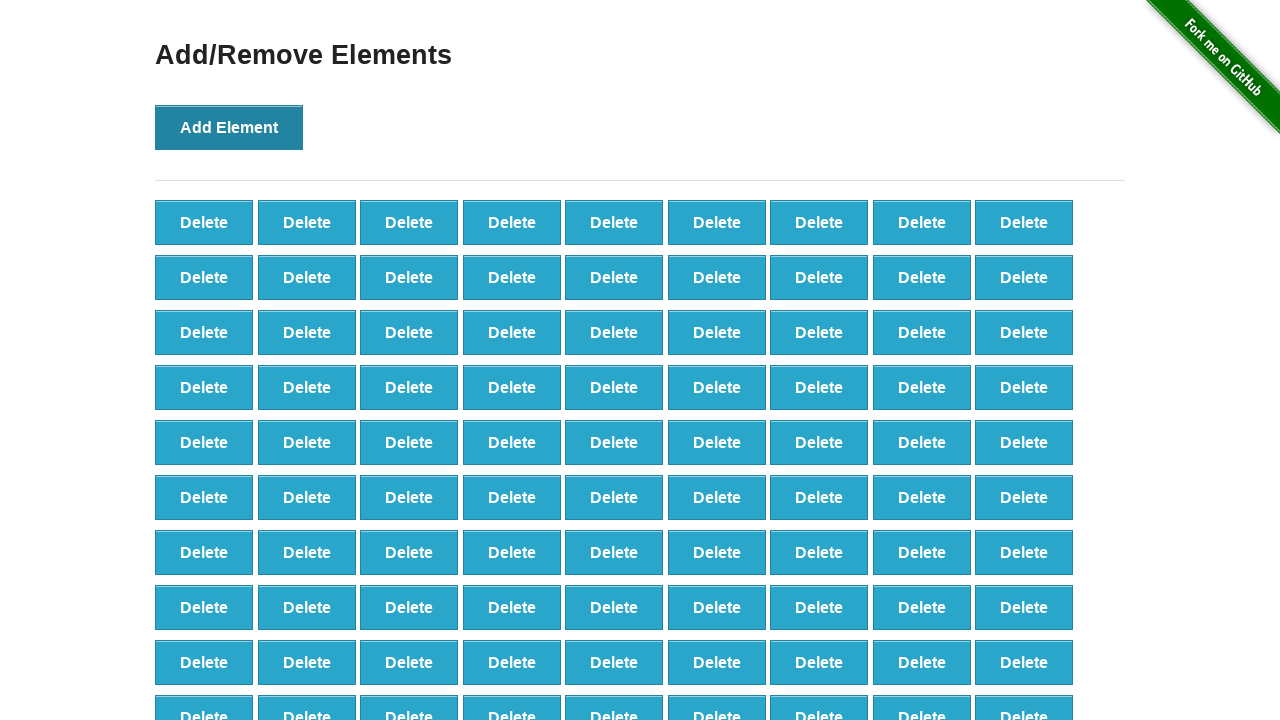

Clicked delete button to remove element (iteration 1/20) at (204, 222) on .added-manually >> nth=0
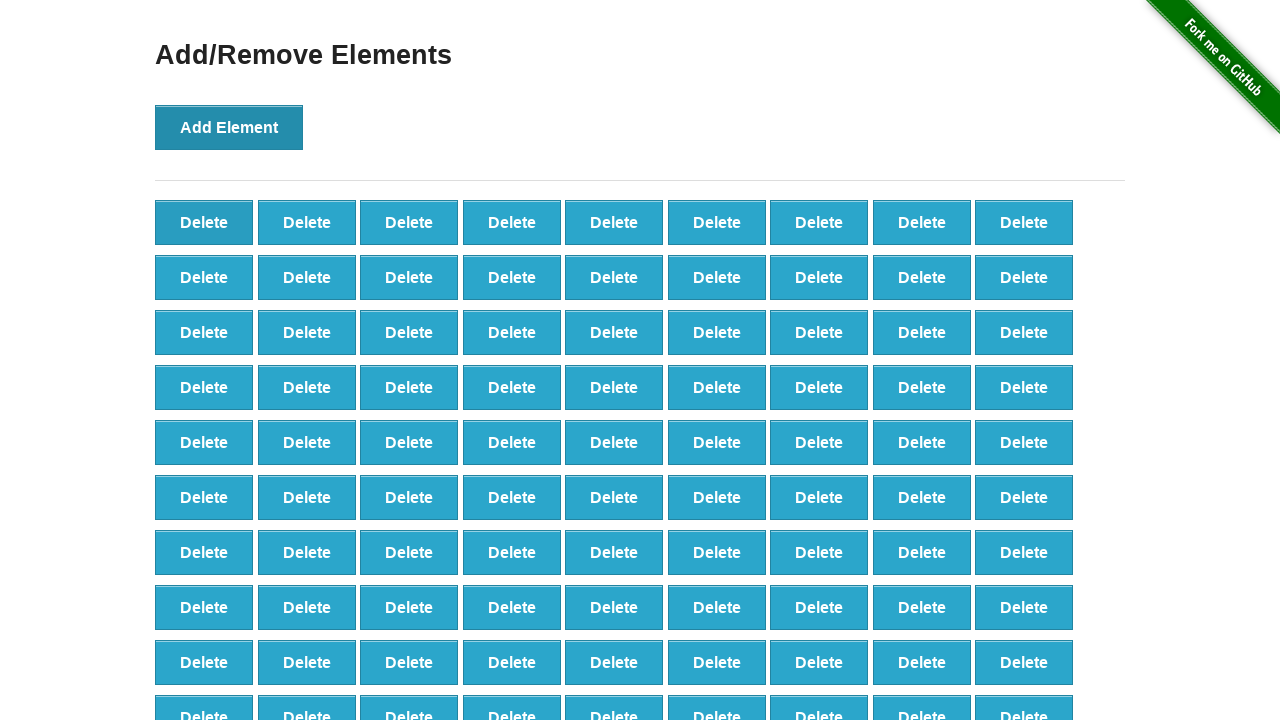

Clicked delete button to remove element (iteration 2/20) at (307, 222) on .added-manually >> nth=1
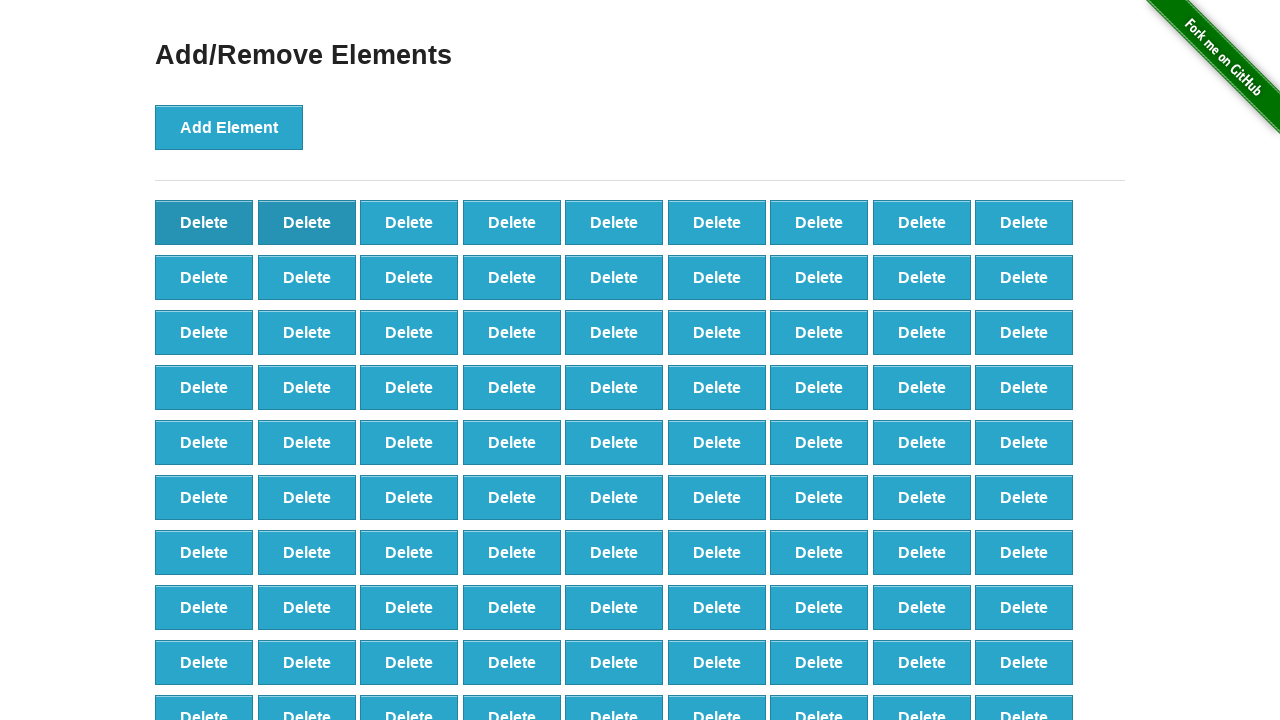

Clicked delete button to remove element (iteration 3/20) at (409, 222) on .added-manually >> nth=2
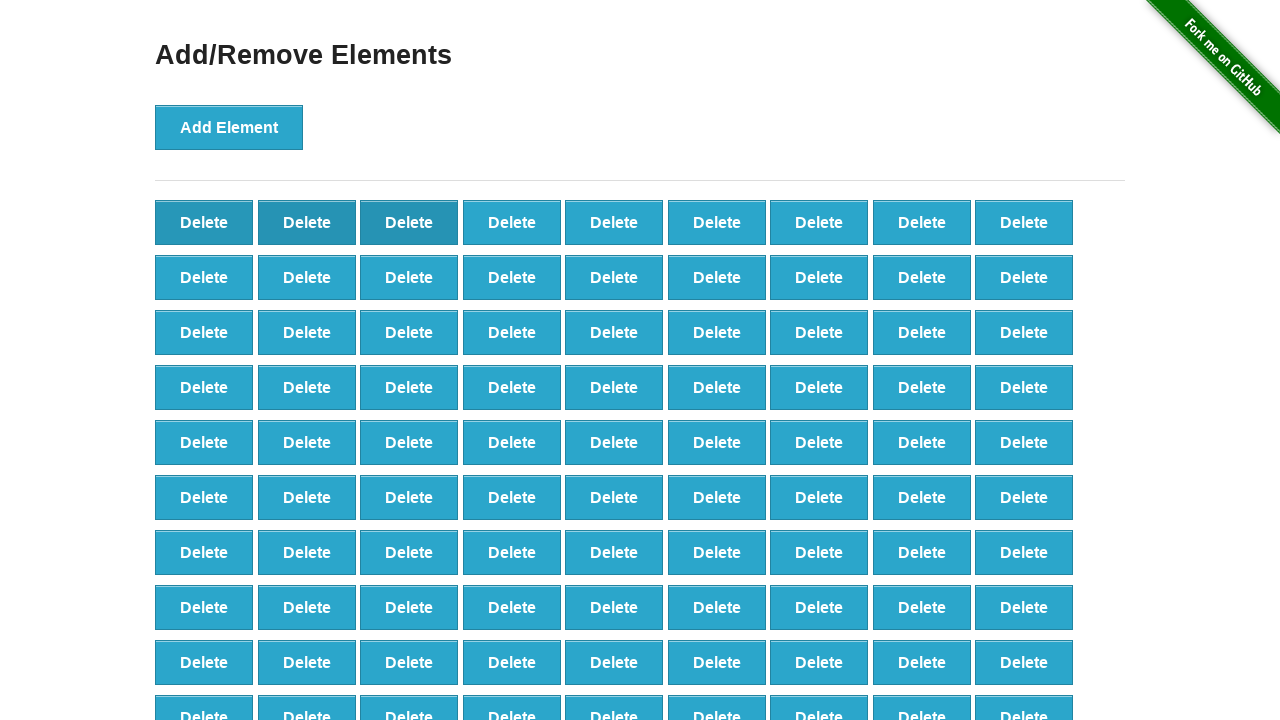

Clicked delete button to remove element (iteration 4/20) at (512, 222) on .added-manually >> nth=3
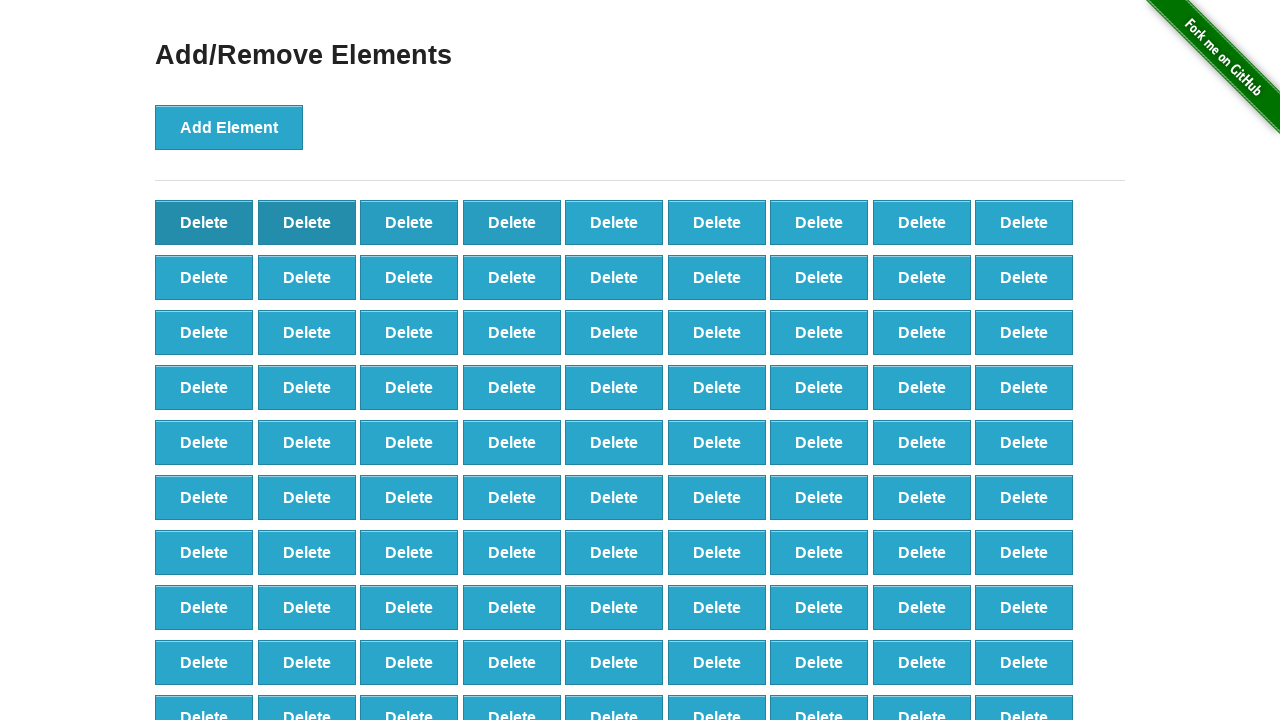

Clicked delete button to remove element (iteration 5/20) at (614, 222) on .added-manually >> nth=4
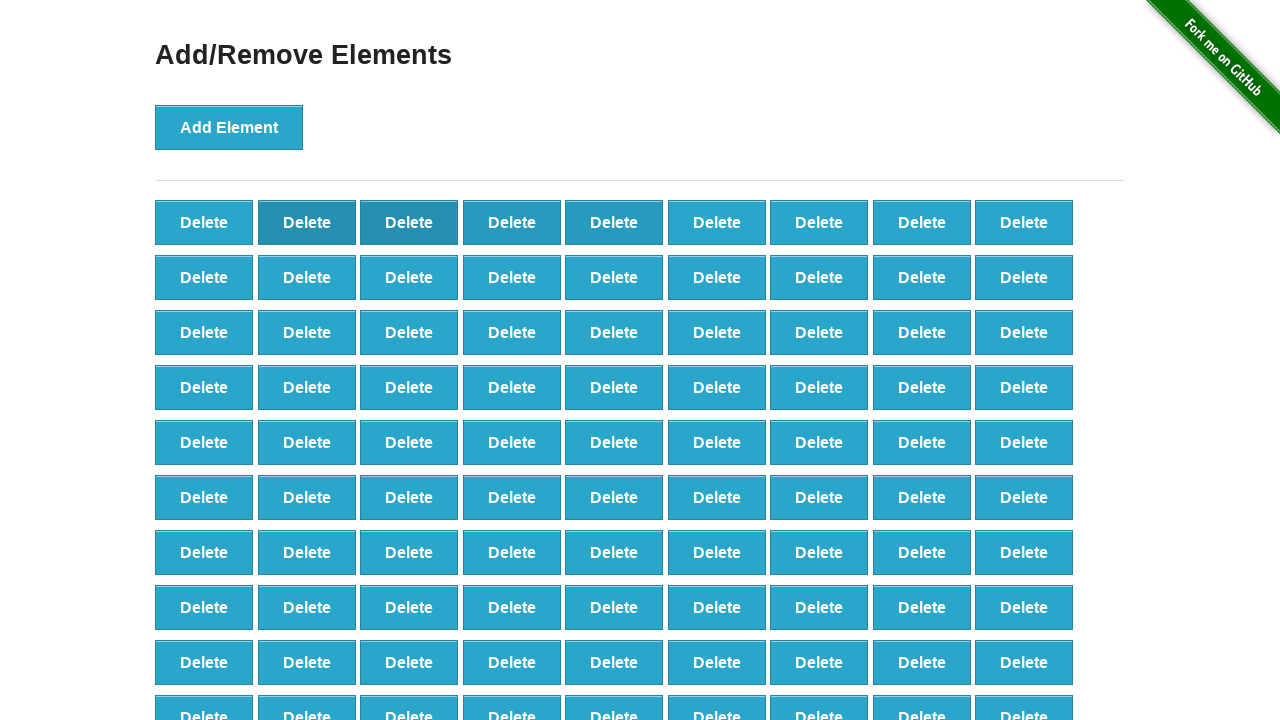

Clicked delete button to remove element (iteration 6/20) at (717, 222) on .added-manually >> nth=5
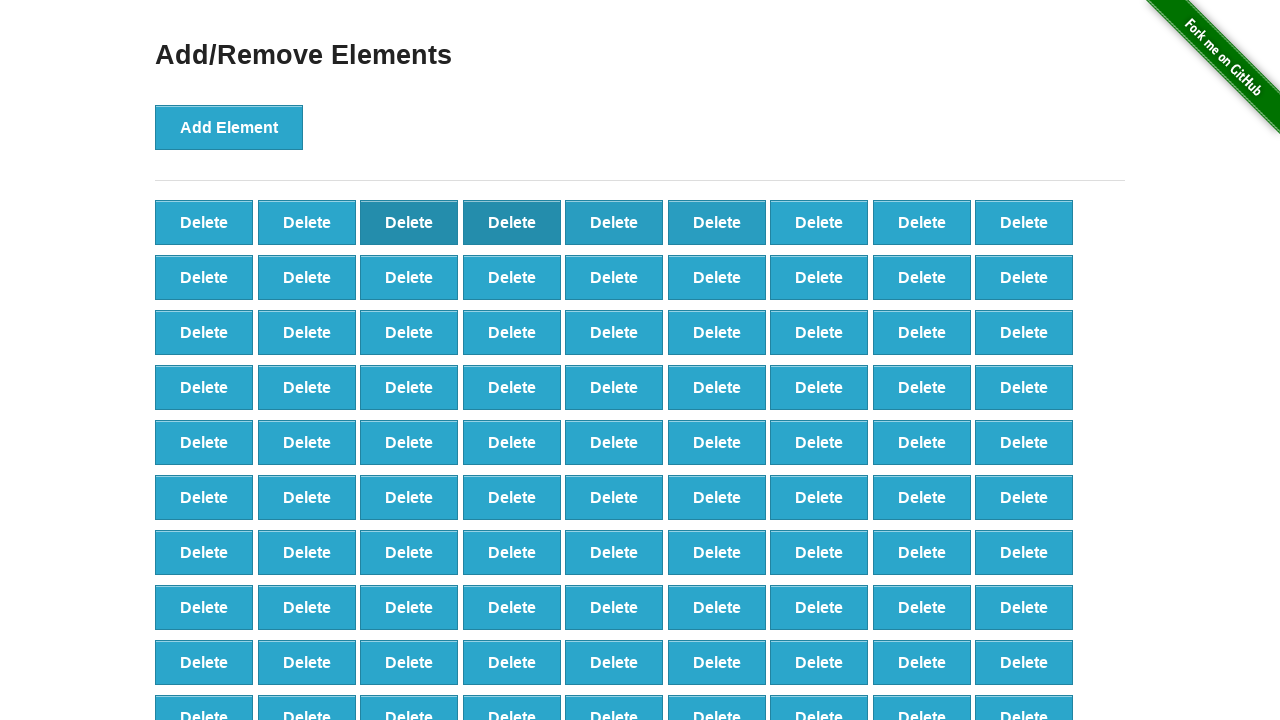

Clicked delete button to remove element (iteration 7/20) at (819, 222) on .added-manually >> nth=6
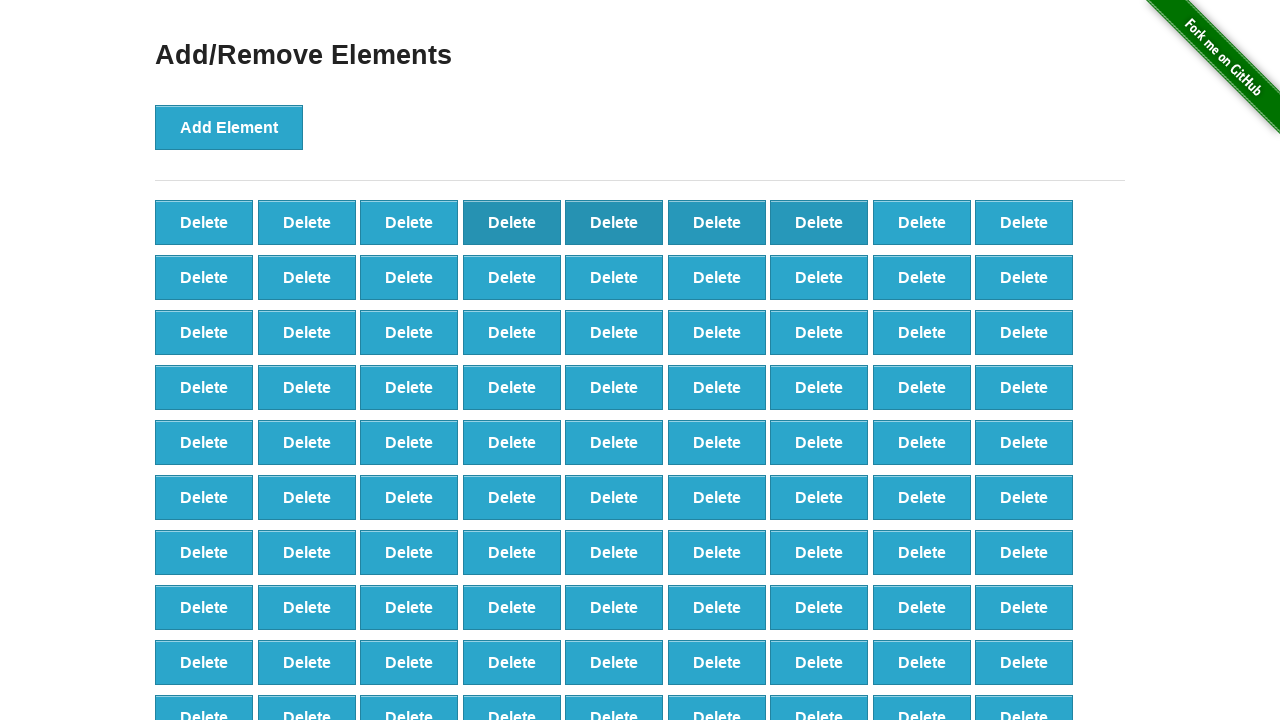

Clicked delete button to remove element (iteration 8/20) at (922, 222) on .added-manually >> nth=7
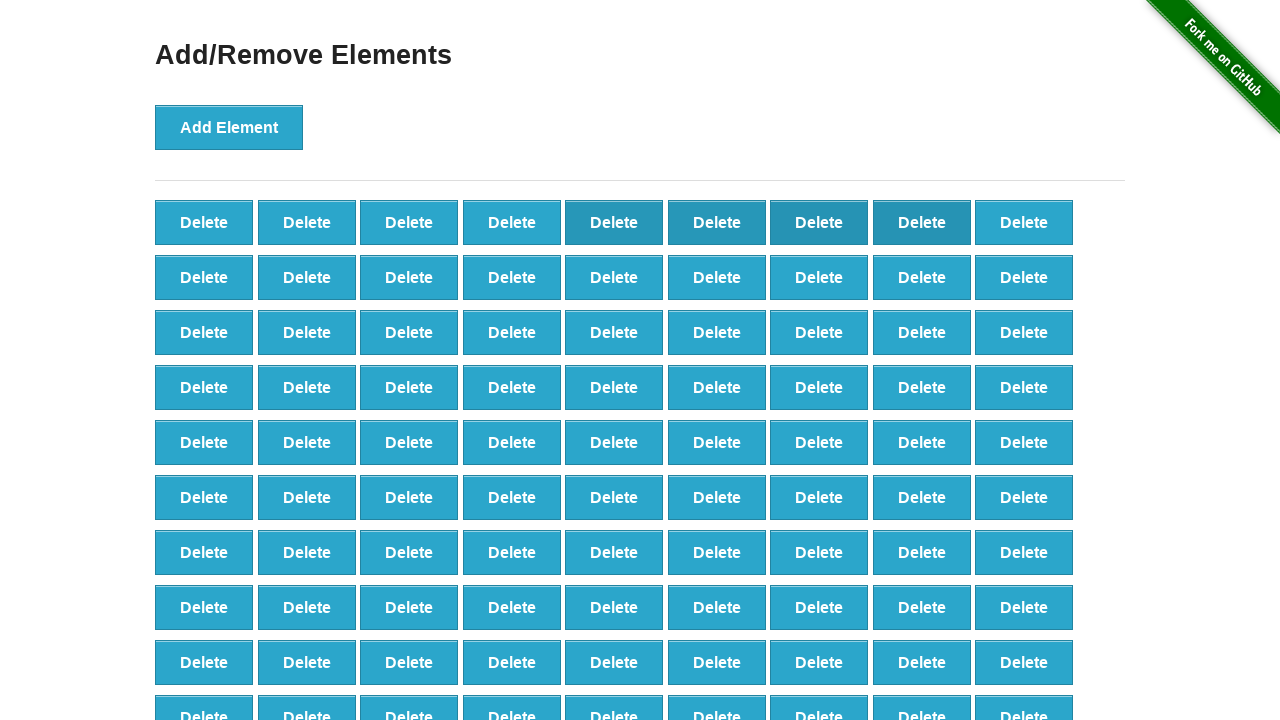

Clicked delete button to remove element (iteration 9/20) at (1024, 222) on .added-manually >> nth=8
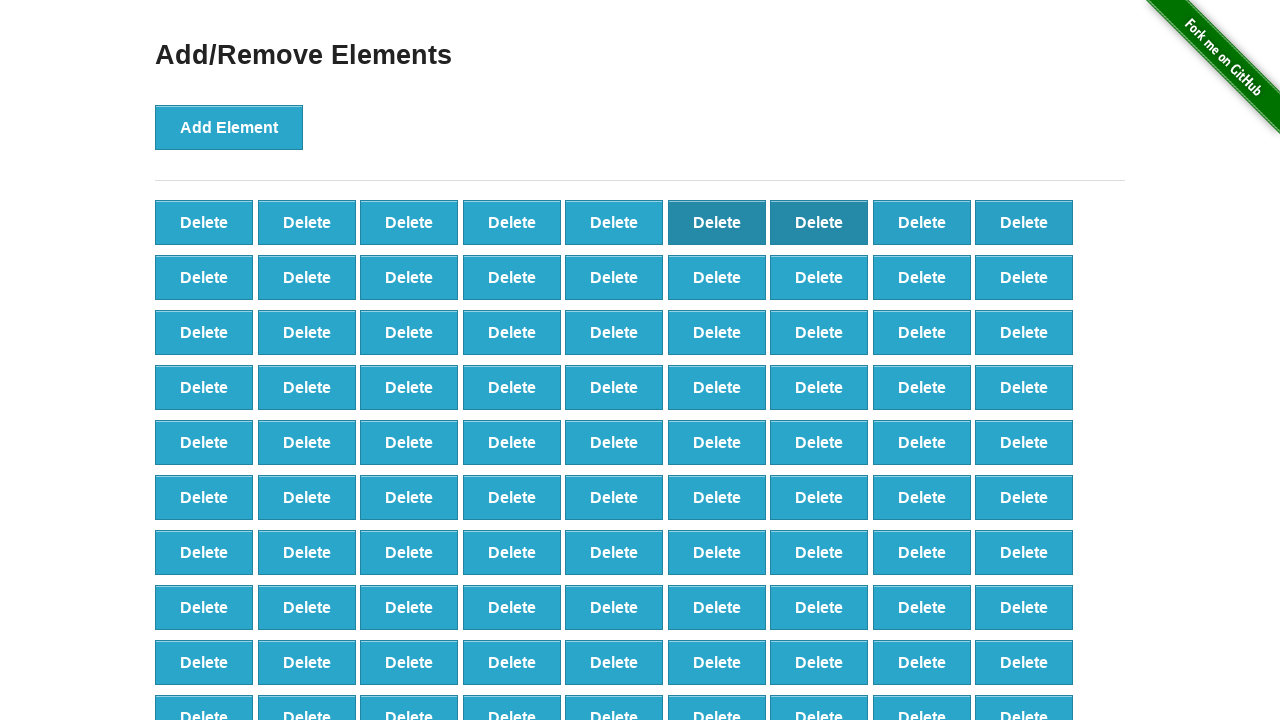

Clicked delete button to remove element (iteration 10/20) at (204, 277) on .added-manually >> nth=9
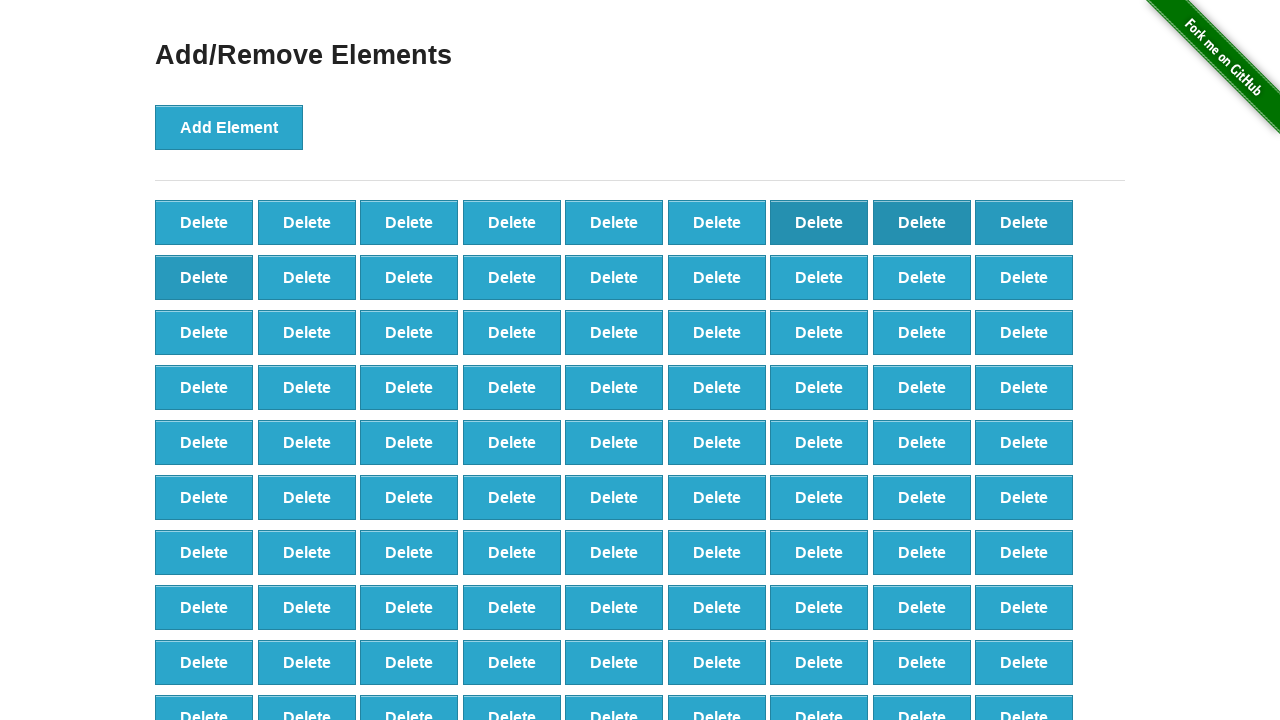

Clicked delete button to remove element (iteration 11/20) at (307, 277) on .added-manually >> nth=10
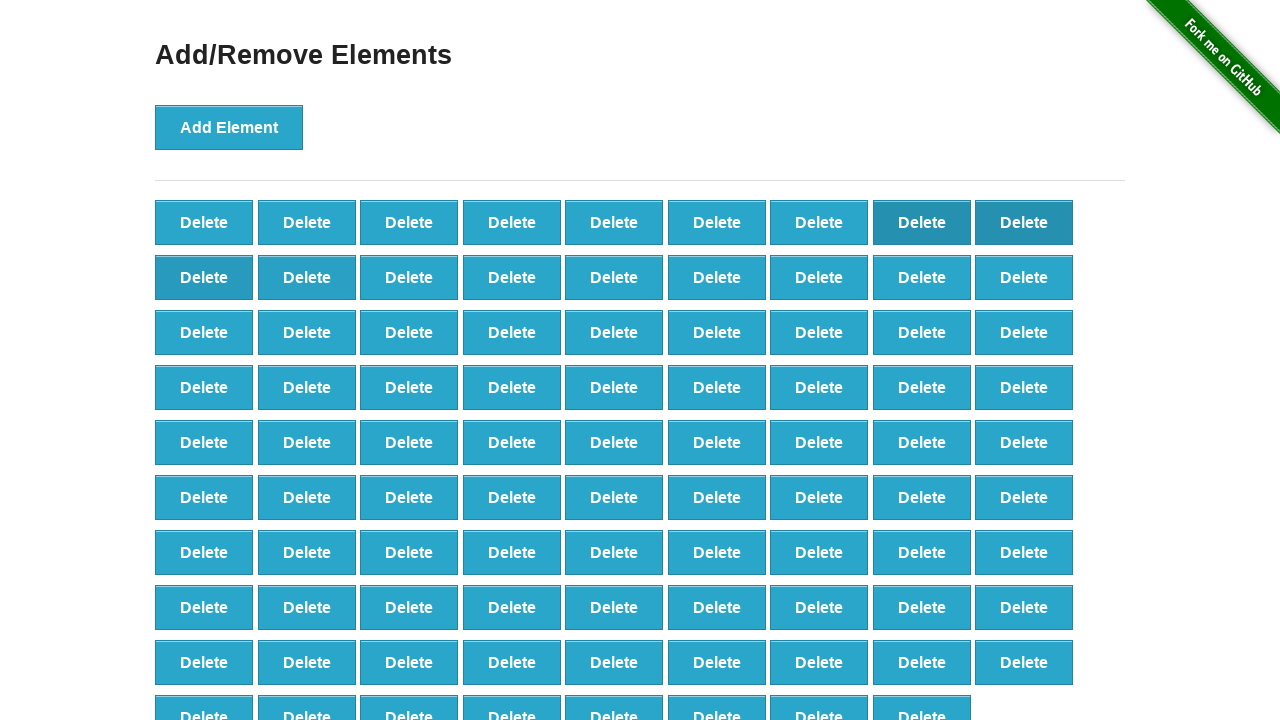

Clicked delete button to remove element (iteration 12/20) at (409, 277) on .added-manually >> nth=11
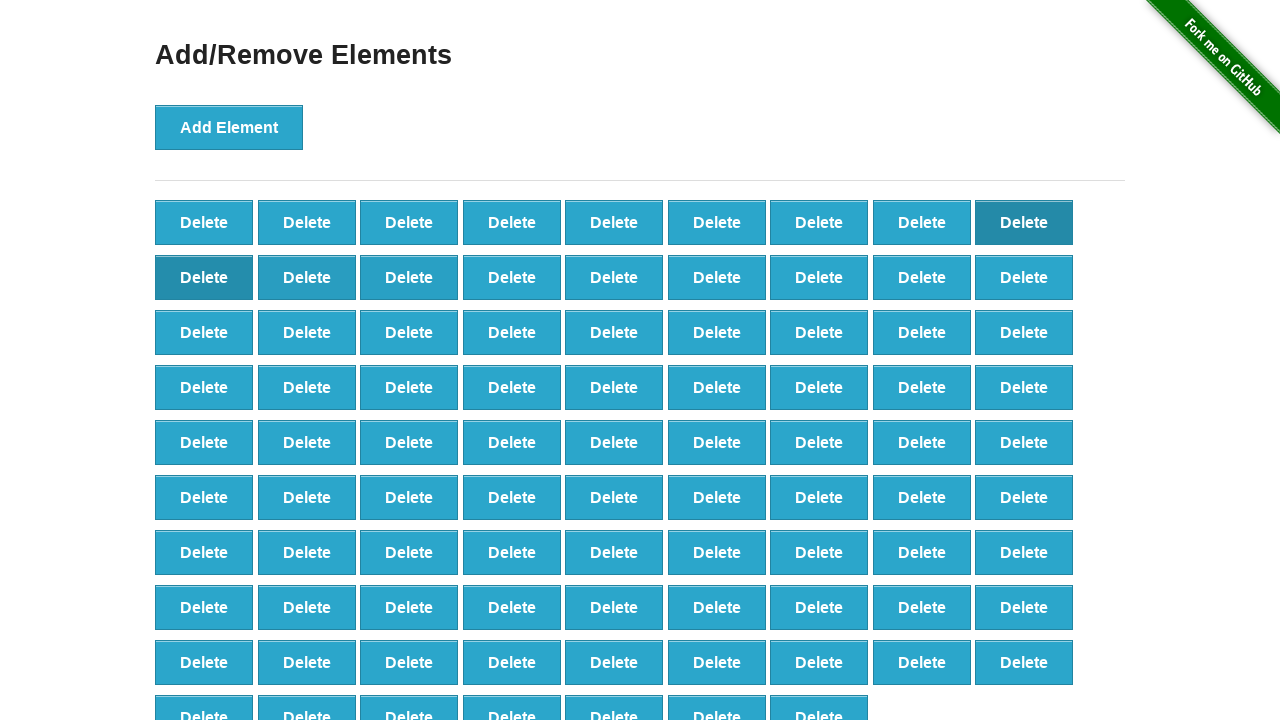

Clicked delete button to remove element (iteration 13/20) at (512, 277) on .added-manually >> nth=12
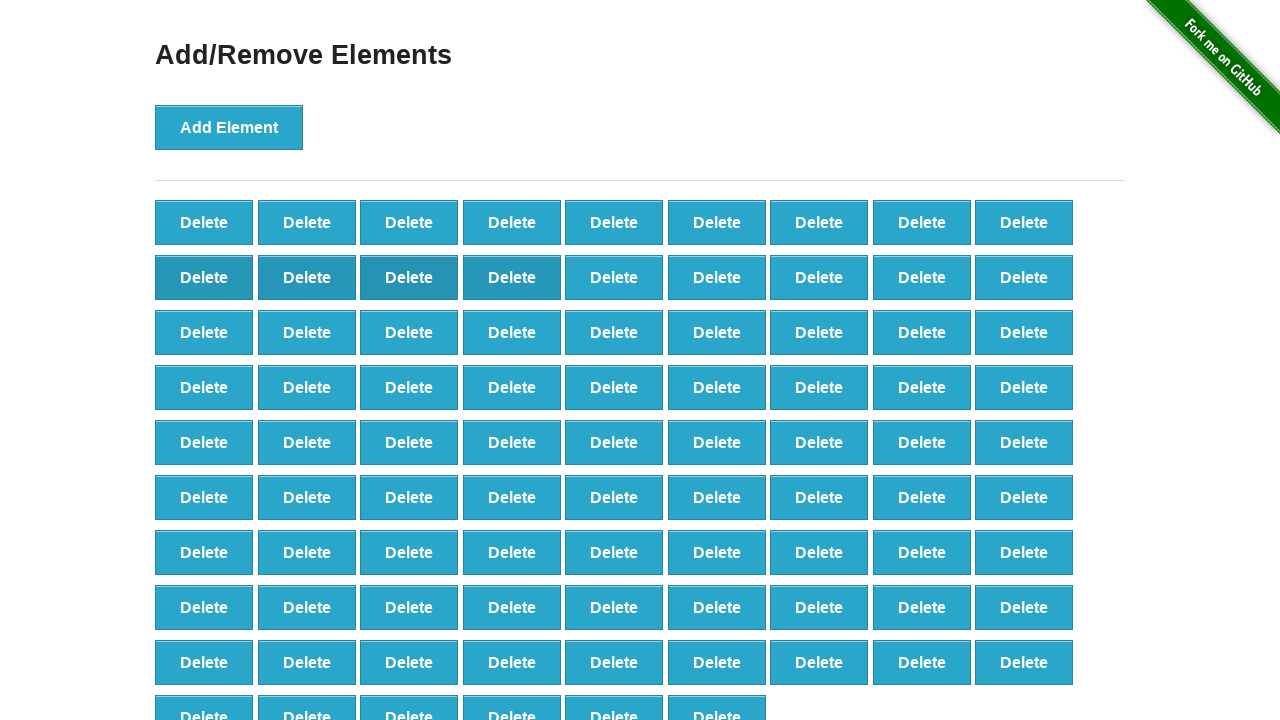

Clicked delete button to remove element (iteration 14/20) at (614, 277) on .added-manually >> nth=13
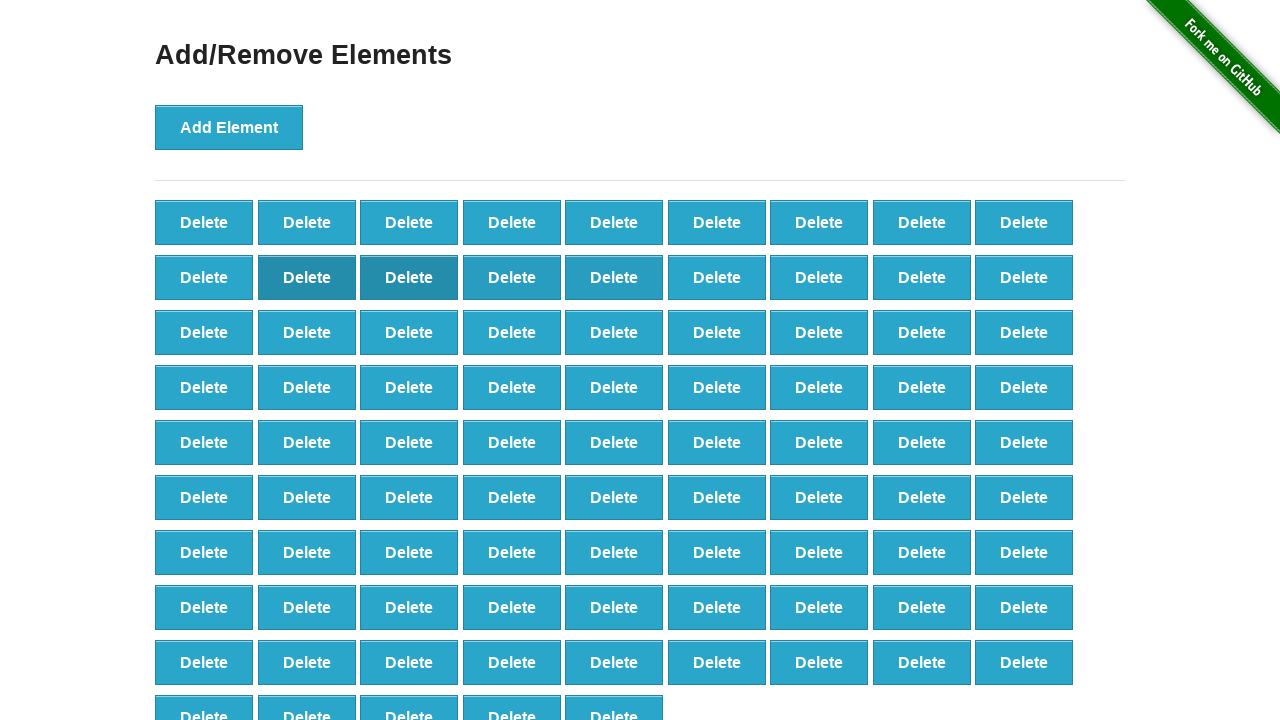

Clicked delete button to remove element (iteration 15/20) at (717, 277) on .added-manually >> nth=14
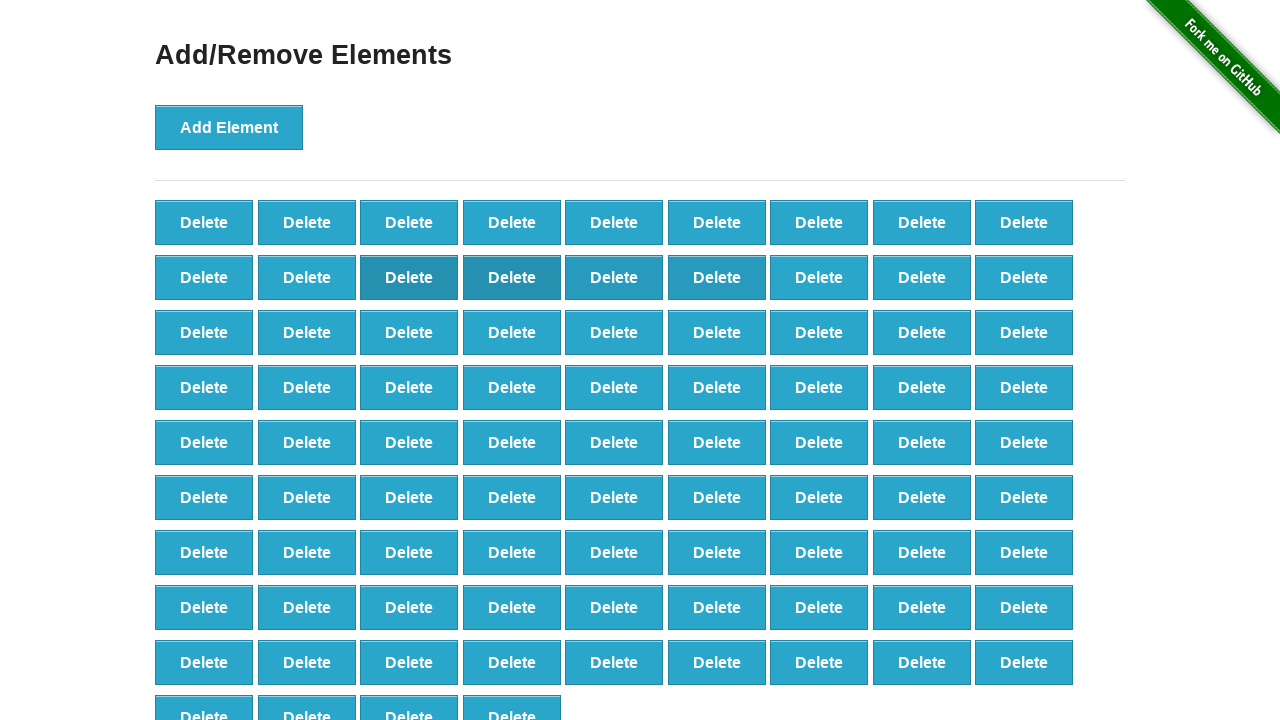

Clicked delete button to remove element (iteration 16/20) at (819, 277) on .added-manually >> nth=15
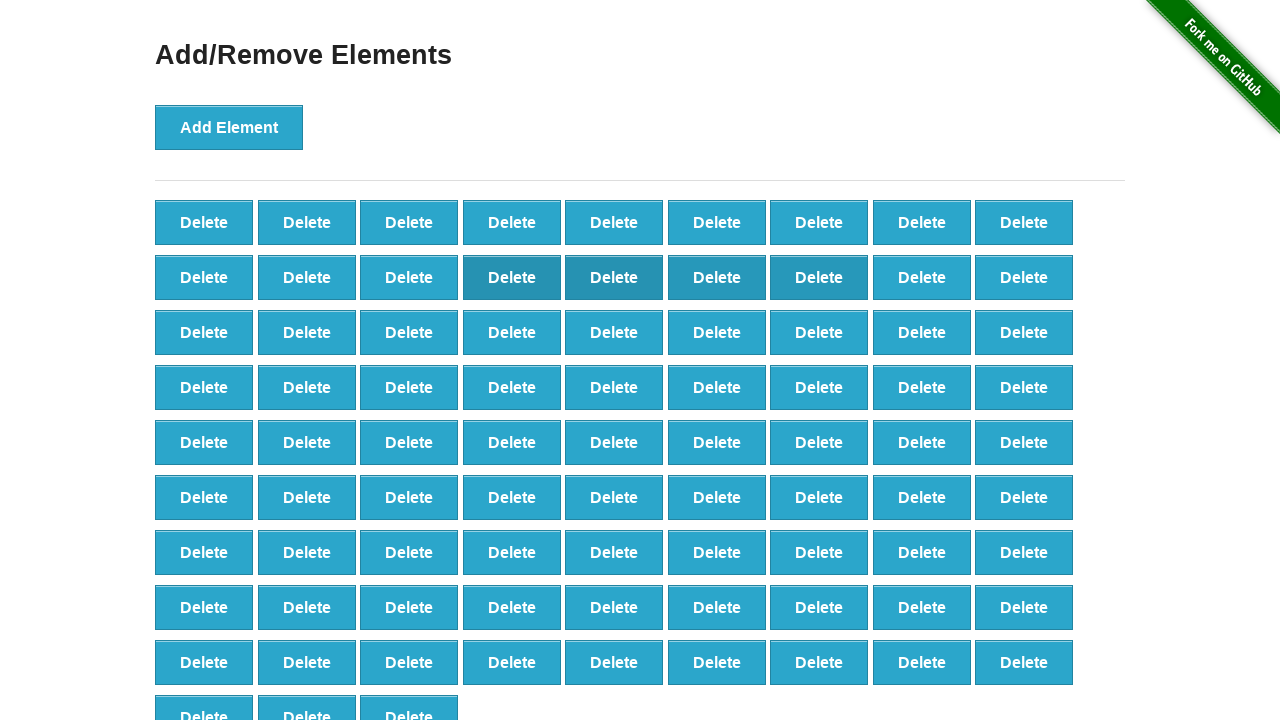

Clicked delete button to remove element (iteration 17/20) at (922, 277) on .added-manually >> nth=16
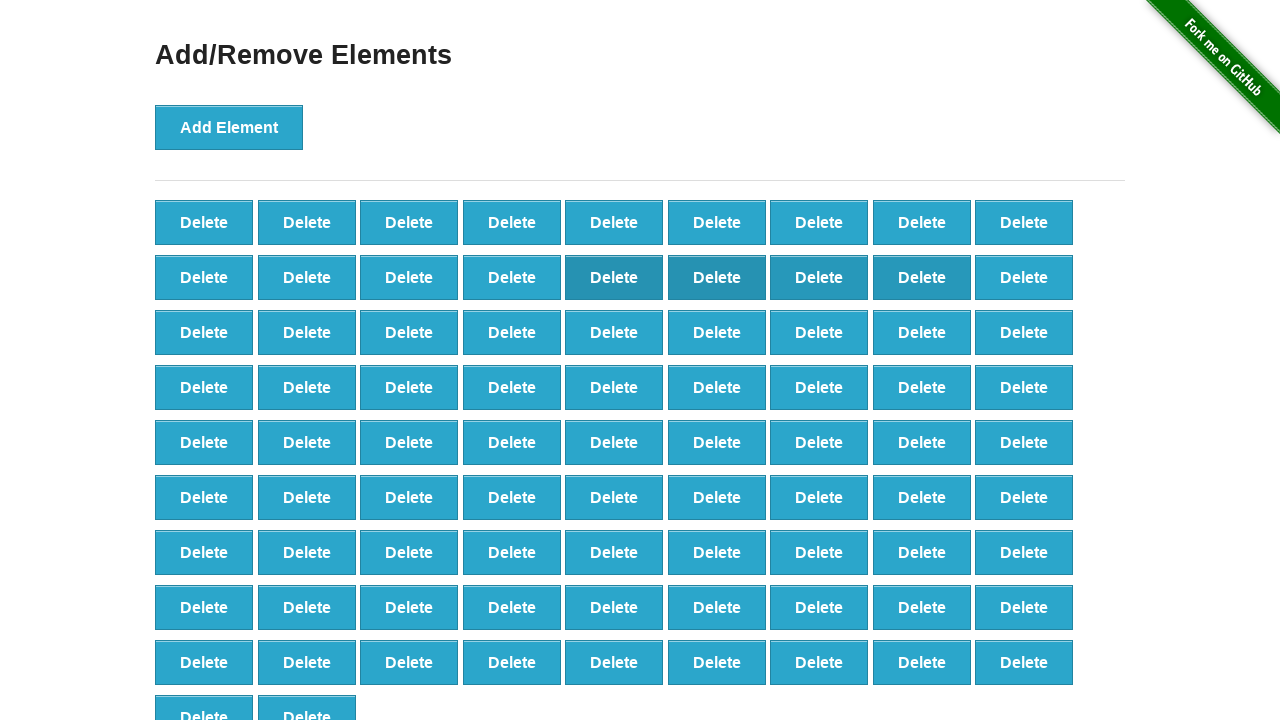

Clicked delete button to remove element (iteration 18/20) at (1024, 277) on .added-manually >> nth=17
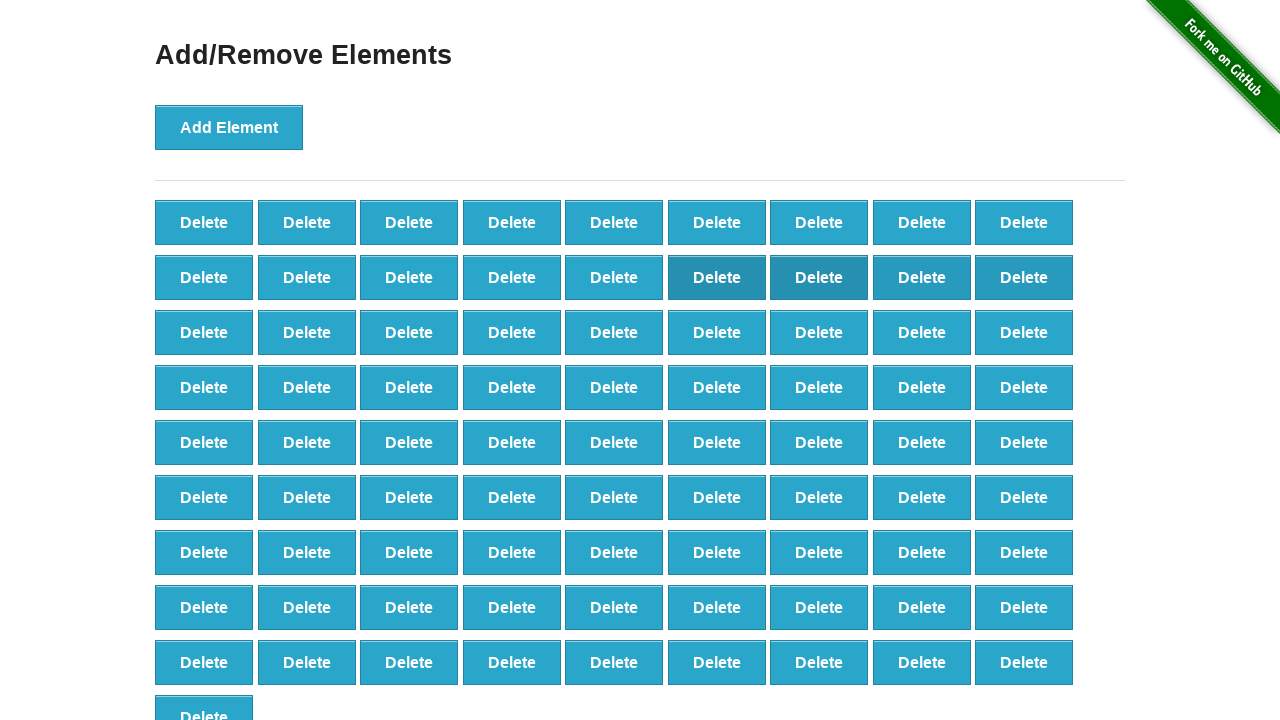

Clicked delete button to remove element (iteration 19/20) at (204, 332) on .added-manually >> nth=18
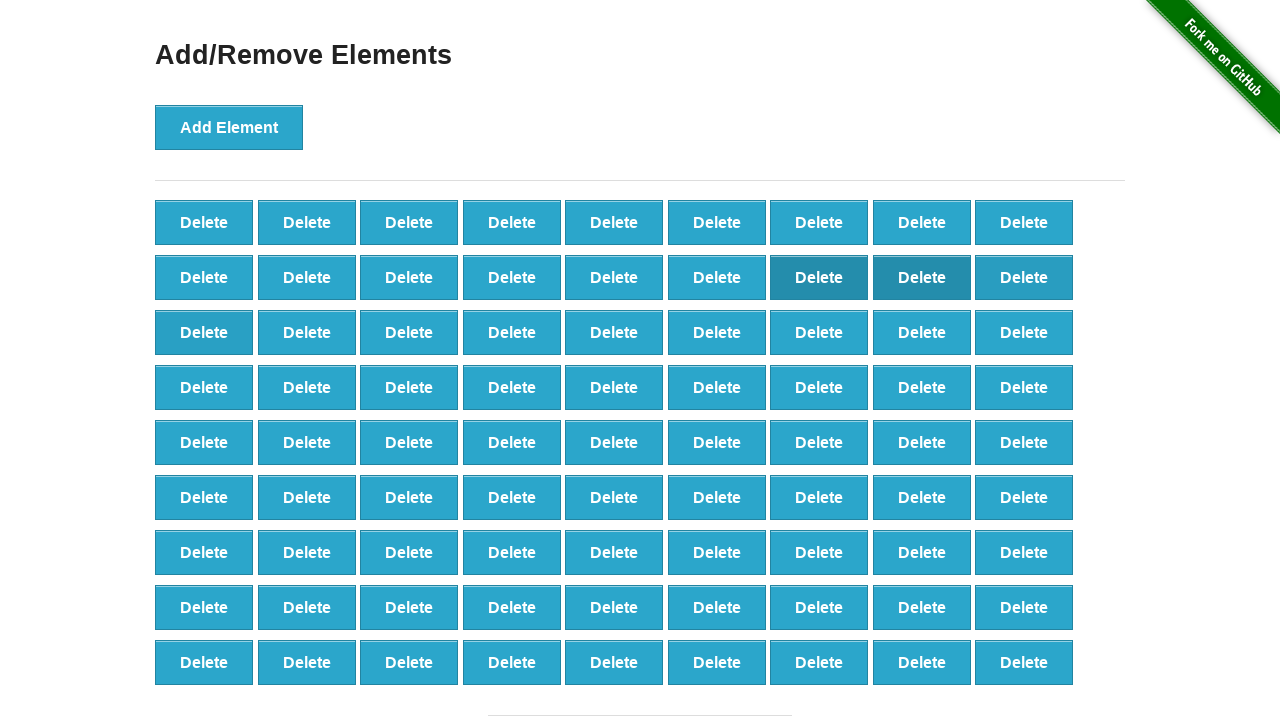

Clicked delete button to remove element (iteration 20/20) at (307, 332) on .added-manually >> nth=19
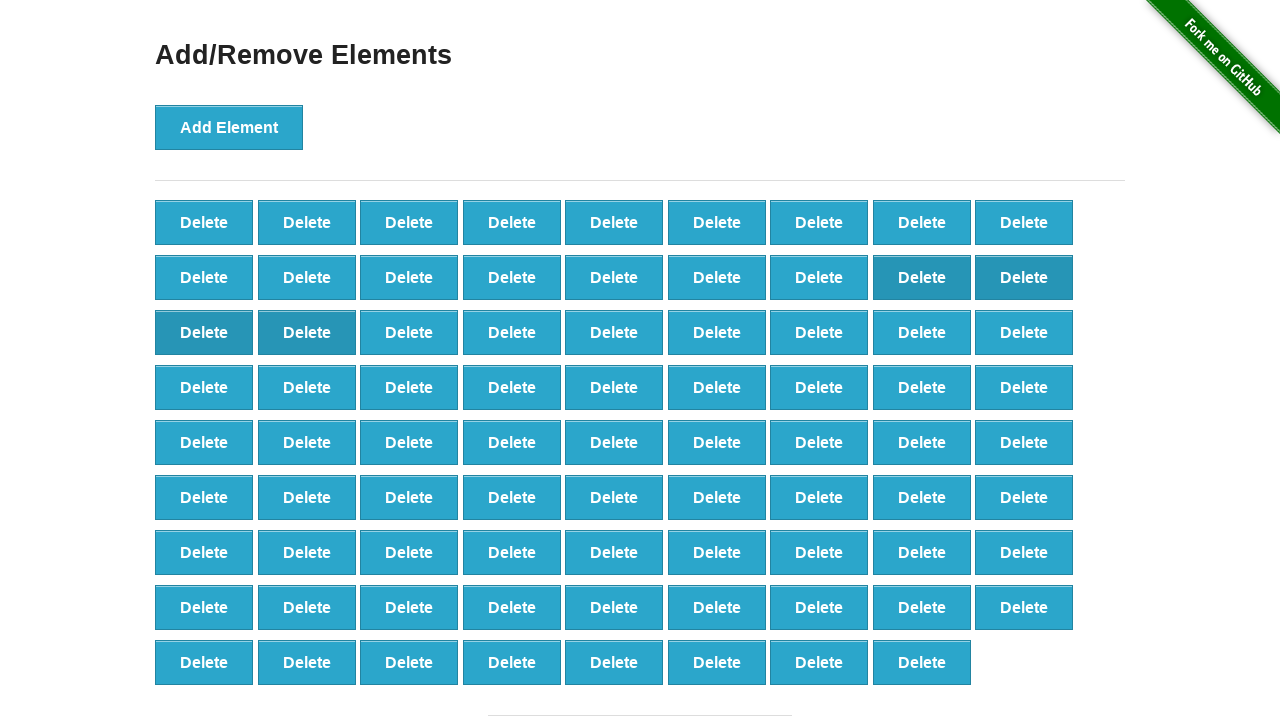

Verified that 80 elements remain after deleting 20
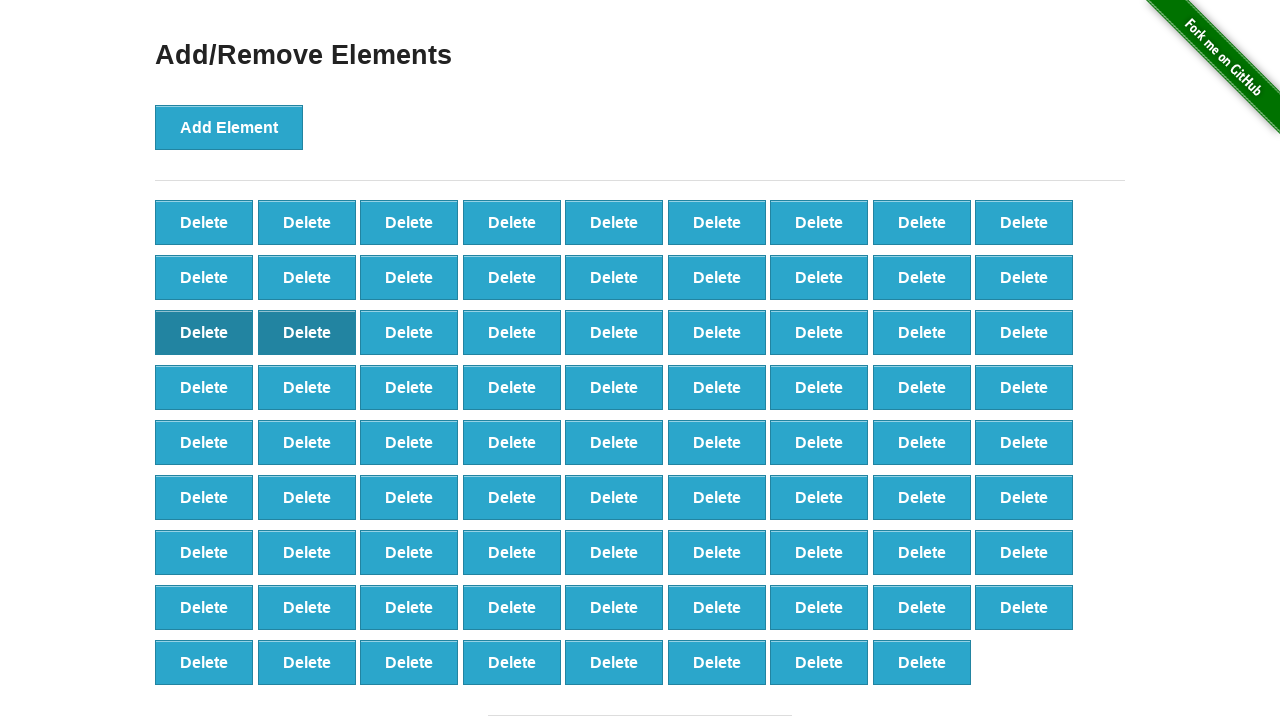

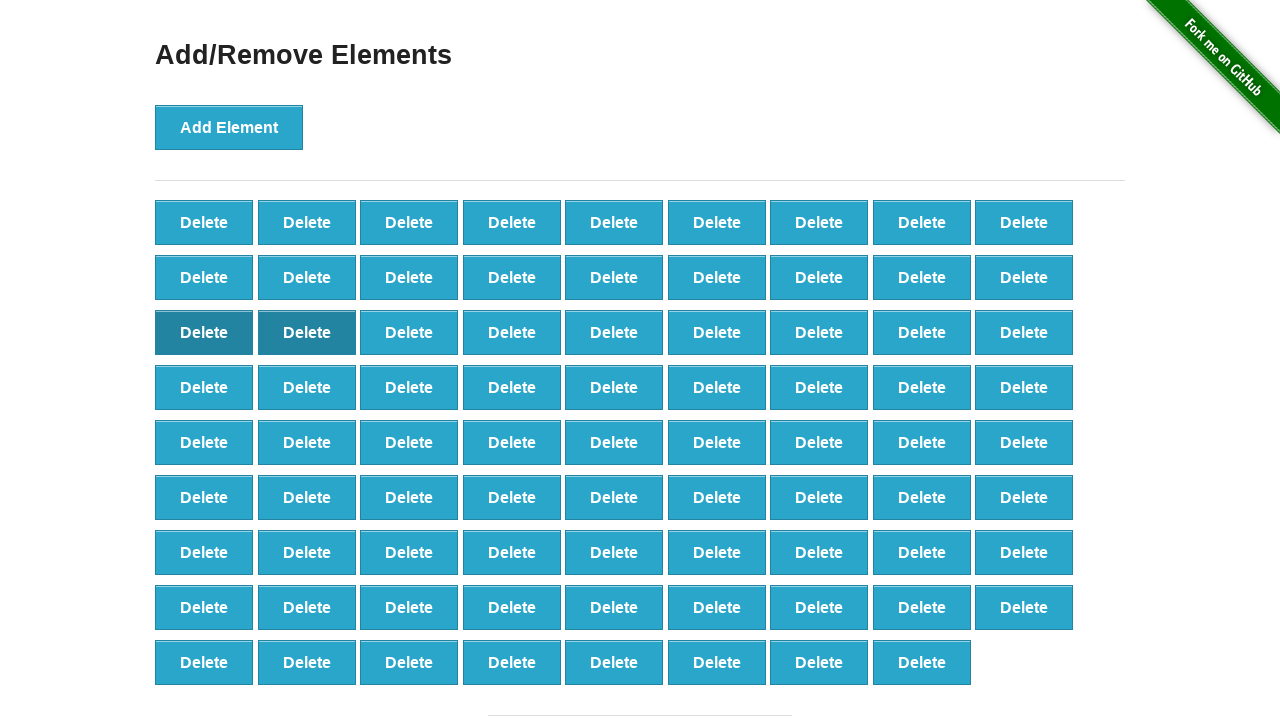